Searches for thread products on Madeira USA website, navigates to product detail pages, and verifies product information is displayed

Starting URL: https://www.madeirausa.com/

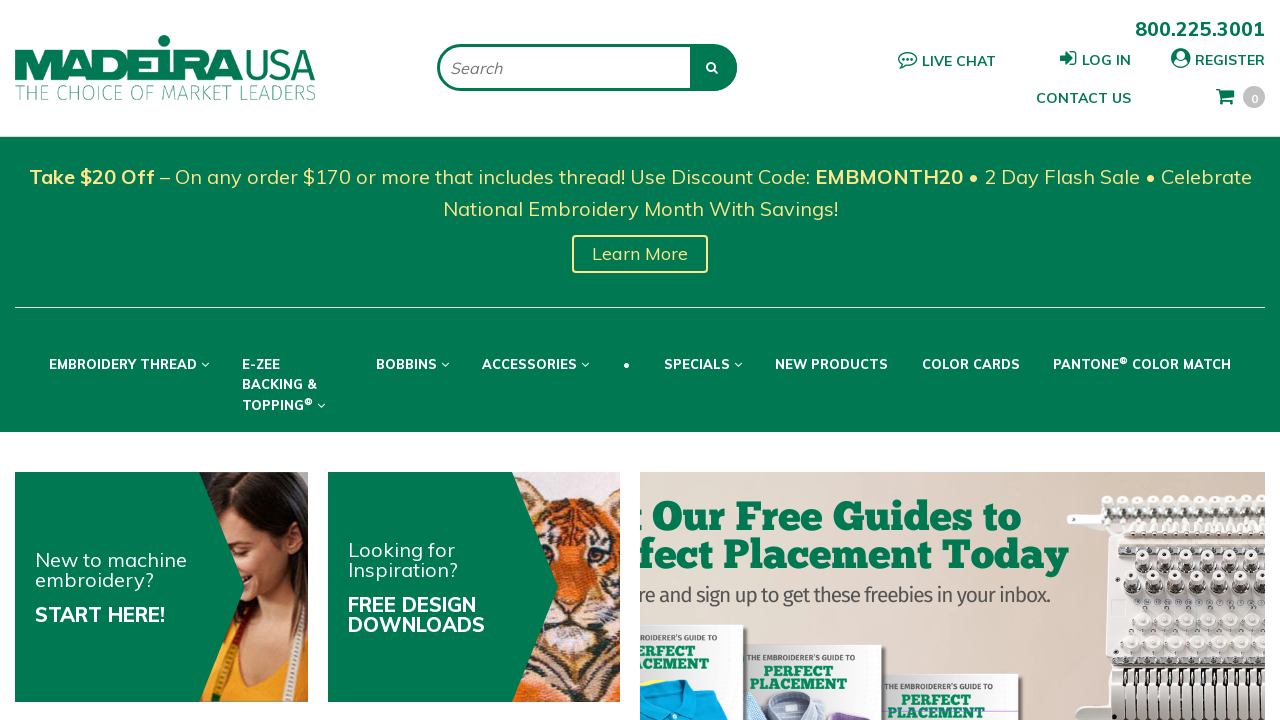

Cleared search bar on #Keywords
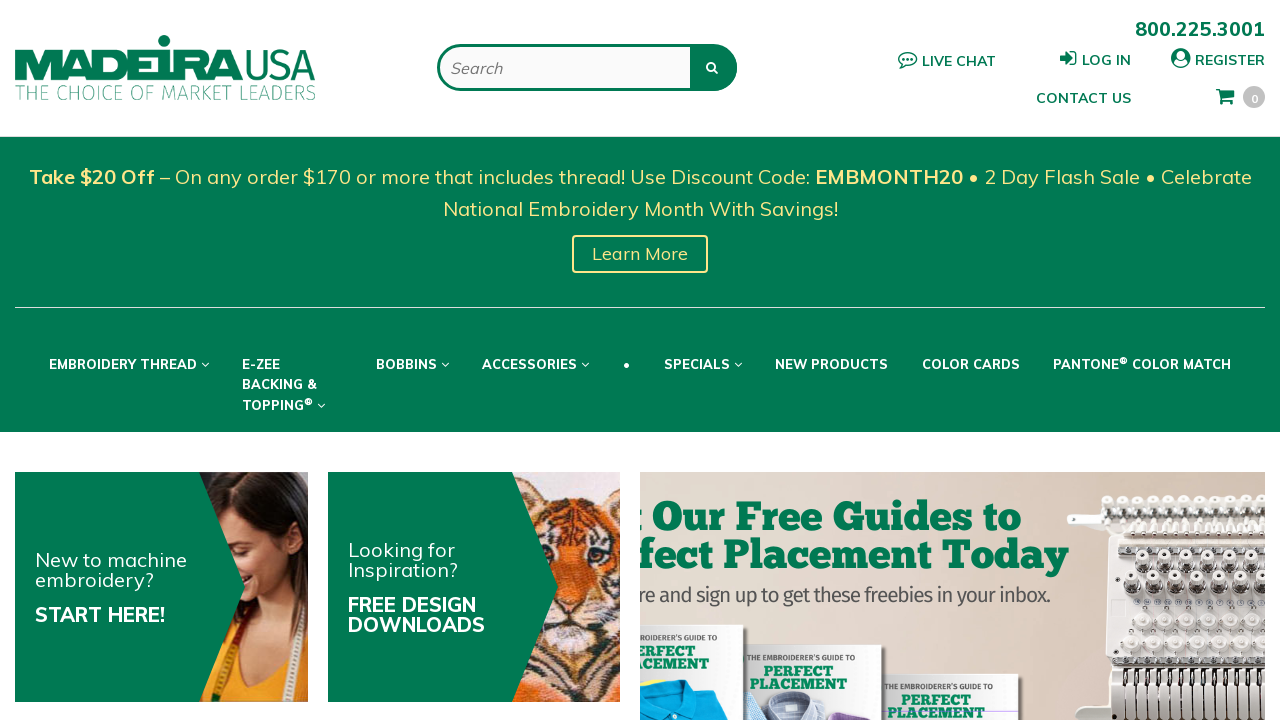

Filled search bar with thread number '1000' on #Keywords
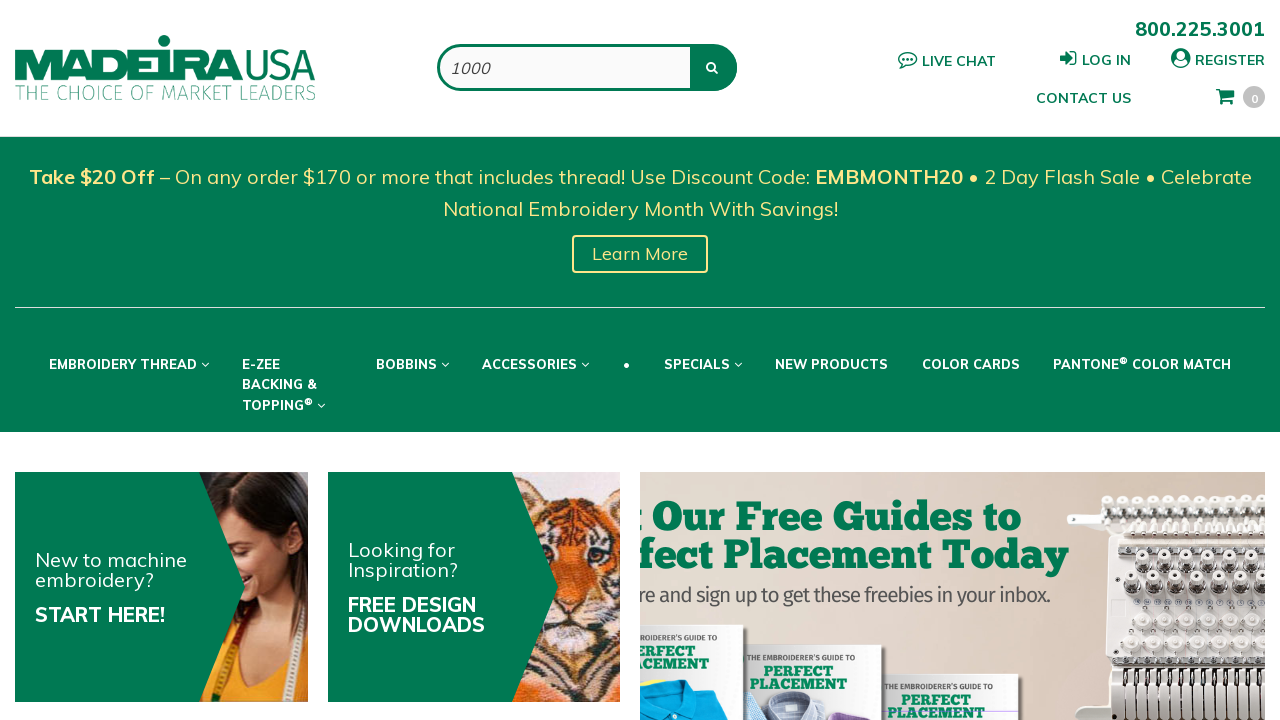

Pressed Enter to search for thread '1000' on #Keywords
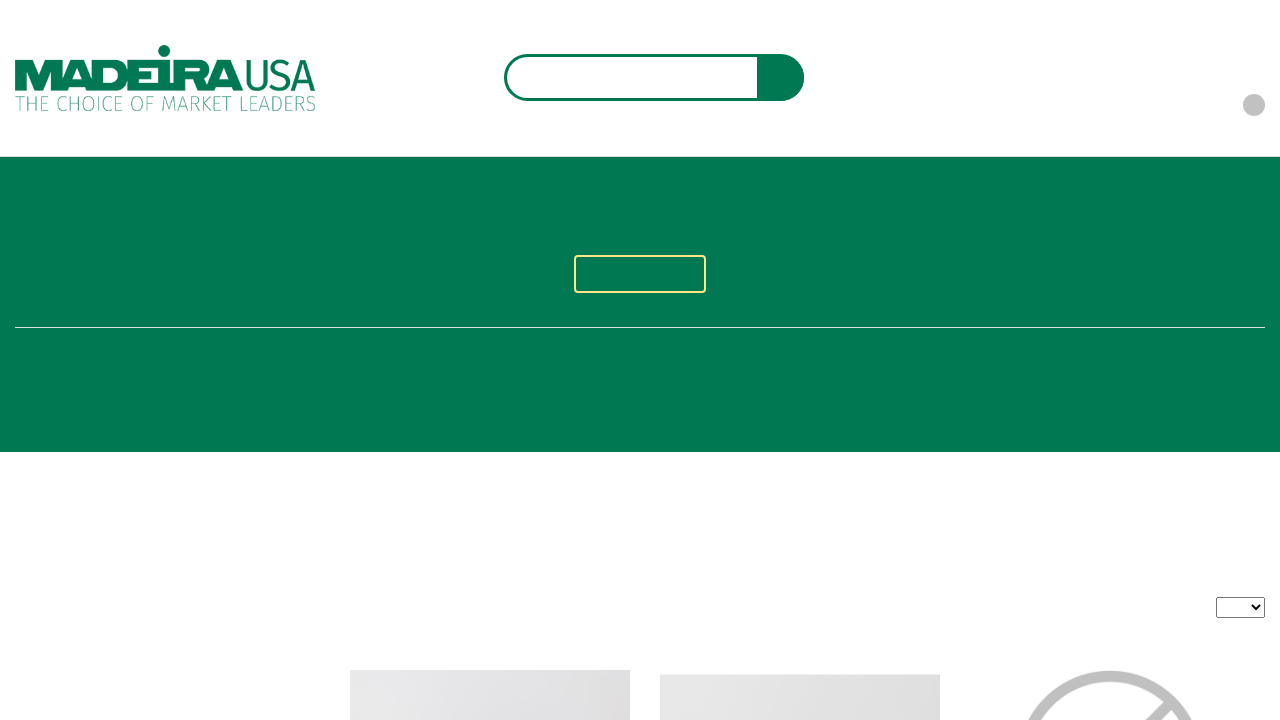

Search results loaded for thread '1000'
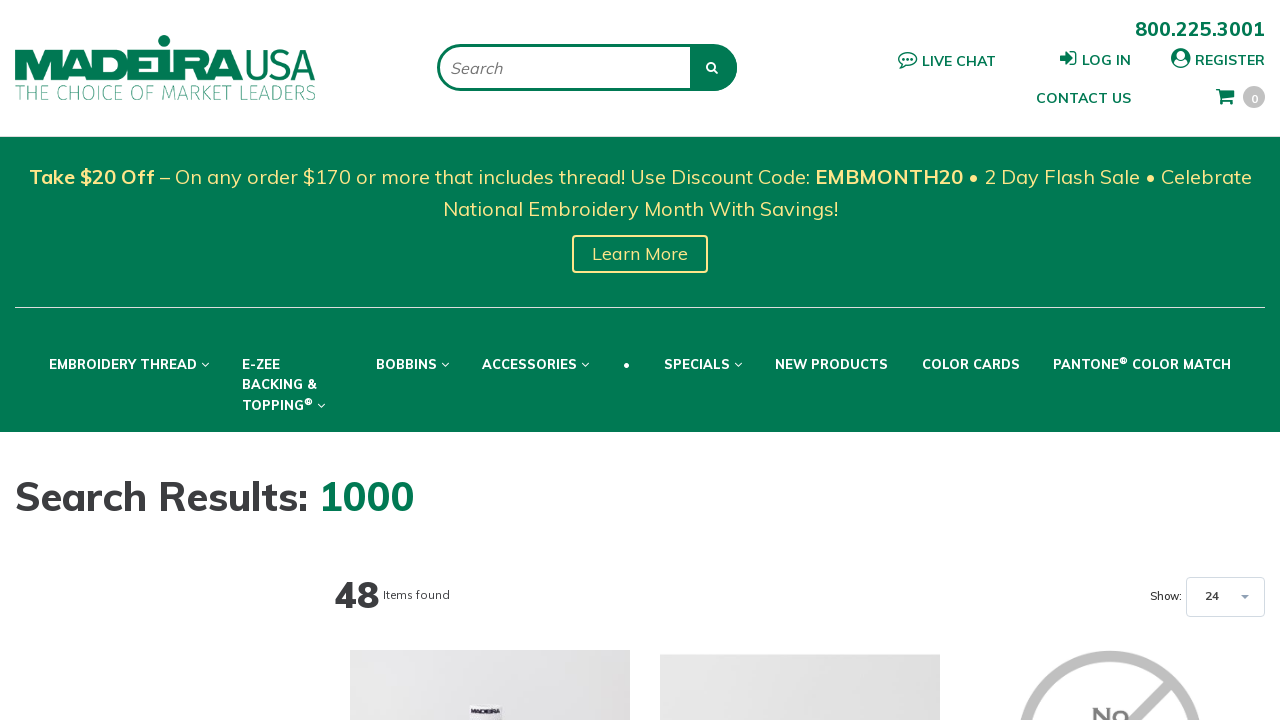

Clicked on product link for thread '1000' at (490, 361) on #ctl00_ContentPlaceHolder_PageContent1_FilterProductResults_Repeater_SearchResul
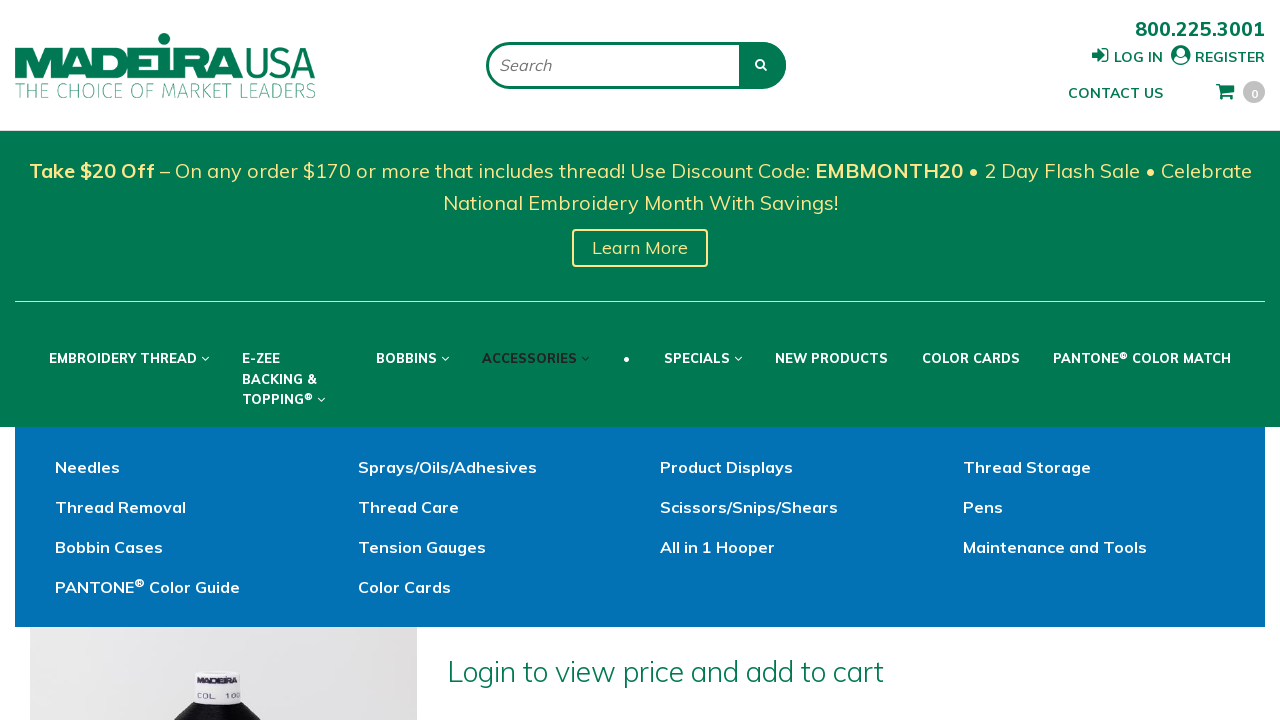

Product detail page loaded and product information verified for thread '1000'
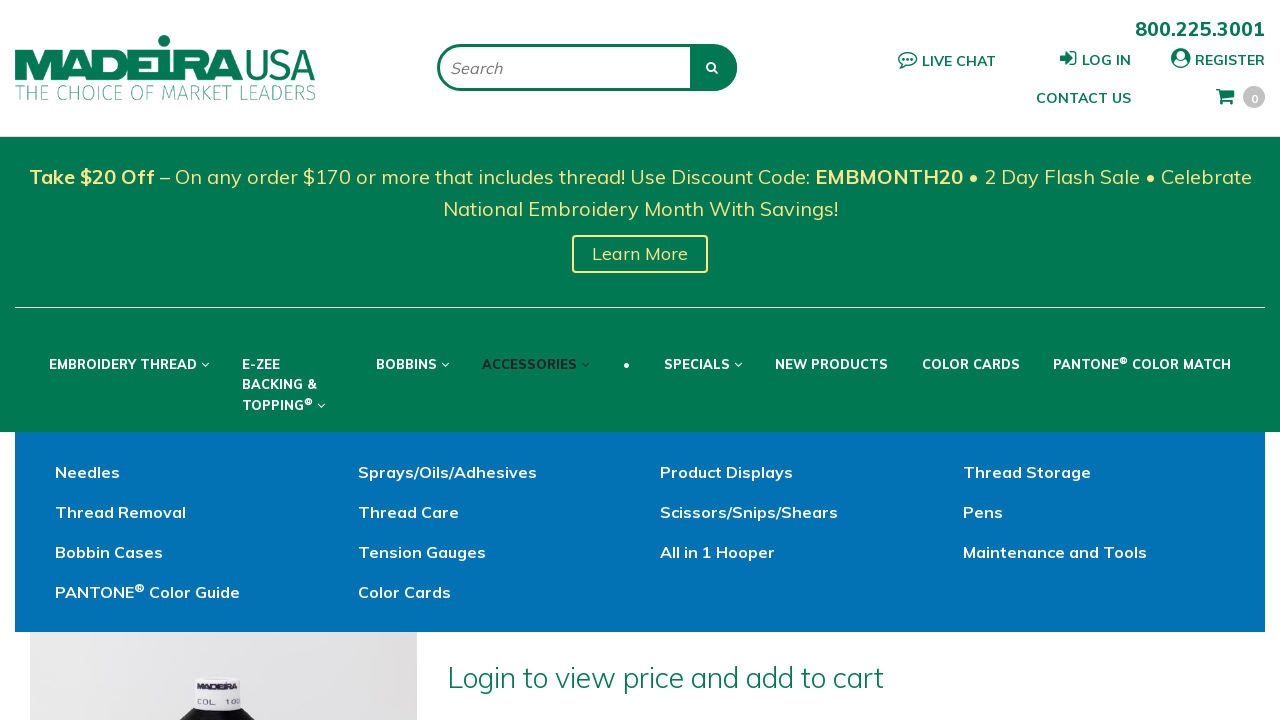

Navigated back to Madeira USA homepage for next search
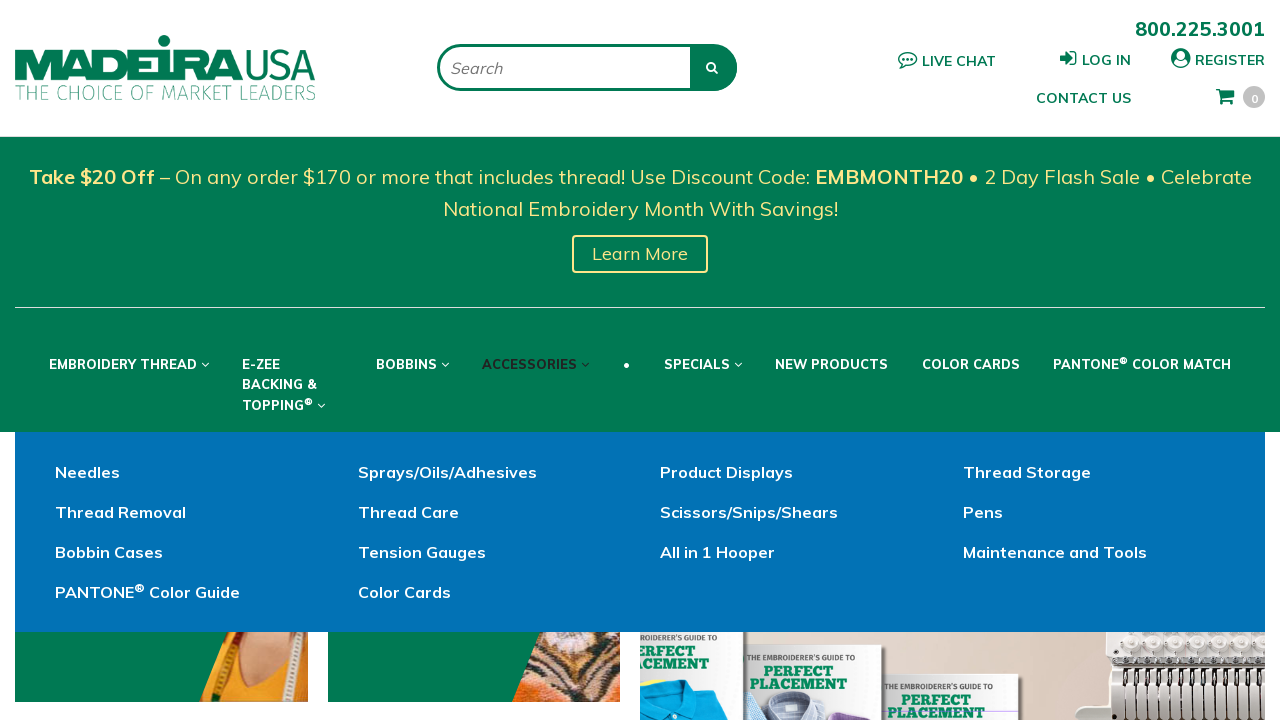

Cleared search bar on #Keywords
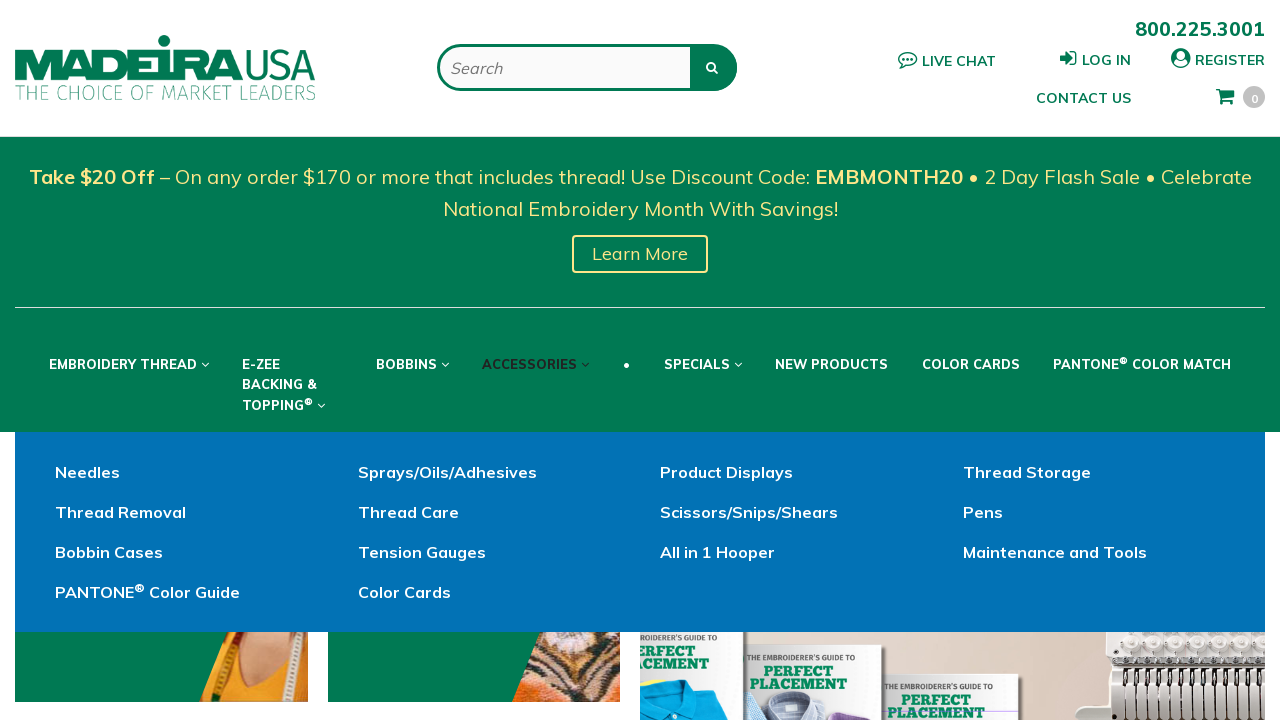

Filled search bar with thread number '1001' on #Keywords
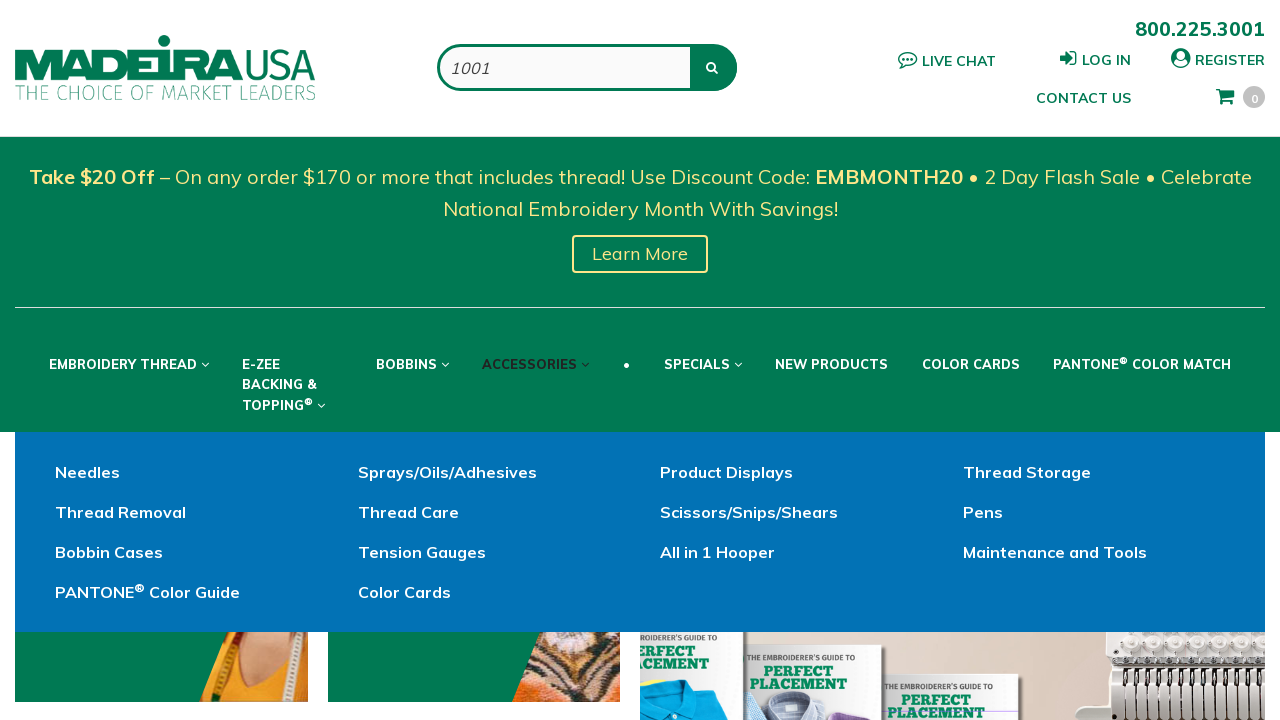

Pressed Enter to search for thread '1001' on #Keywords
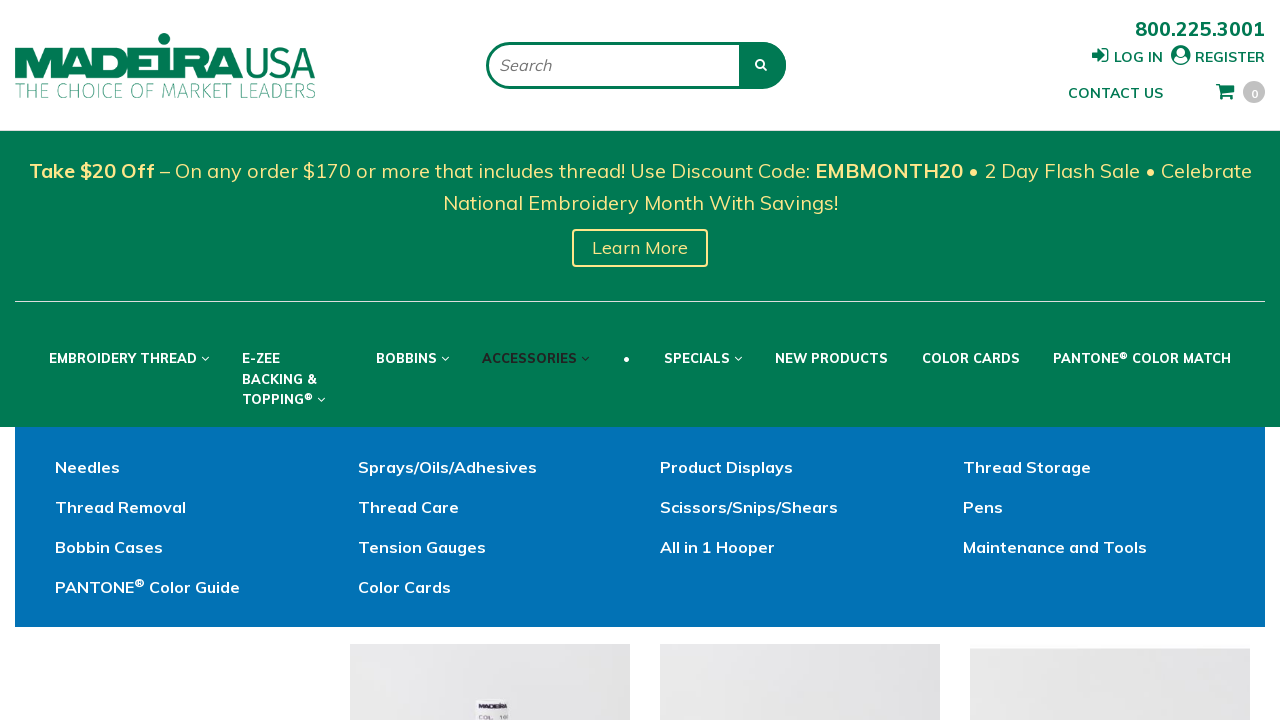

Search results loaded for thread '1001'
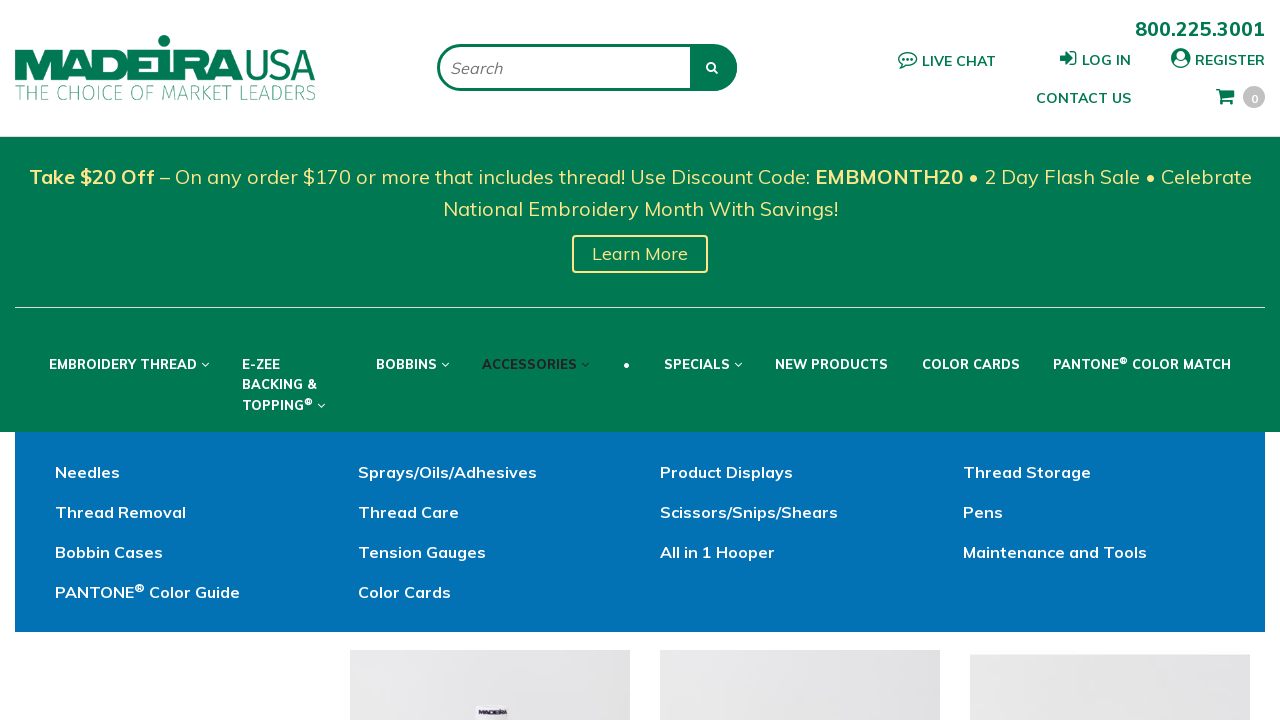

Clicked on product link for thread '1001' at (490, 361) on #ctl00_ContentPlaceHolder_PageContent1_FilterProductResults_Repeater_SearchResul
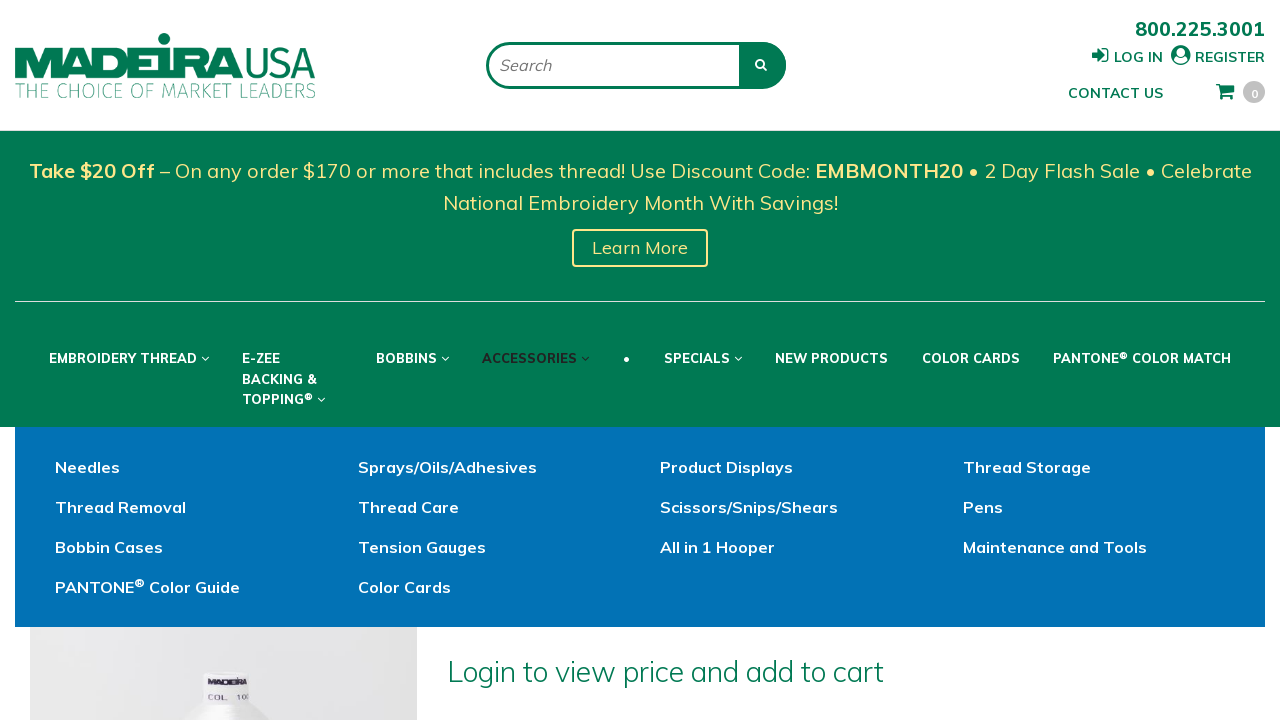

Product detail page loaded and product information verified for thread '1001'
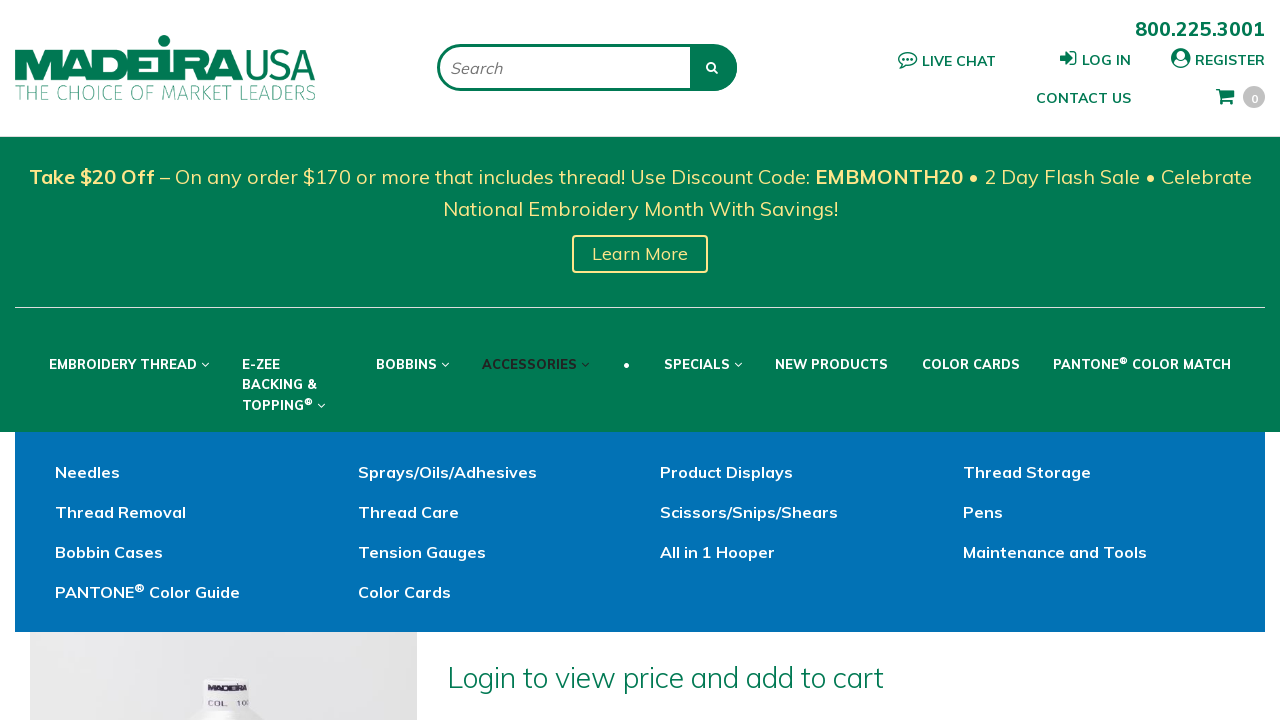

Navigated back to Madeira USA homepage for next search
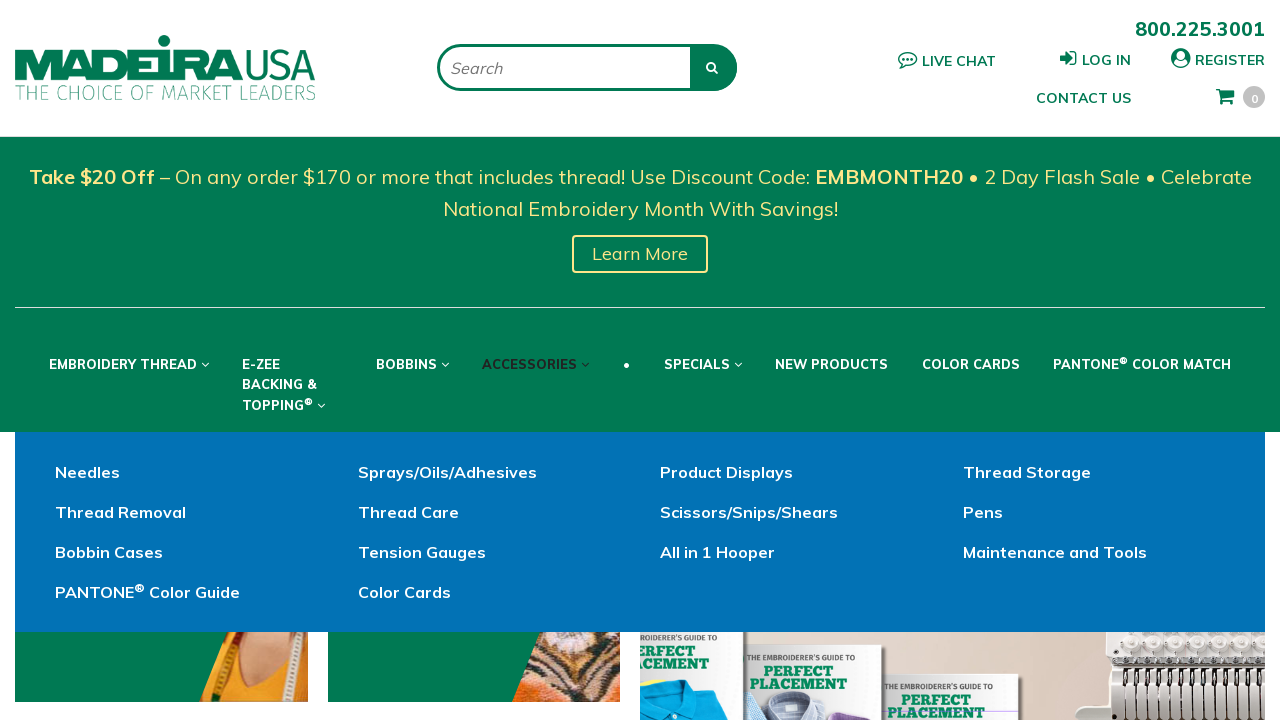

Cleared search bar on #Keywords
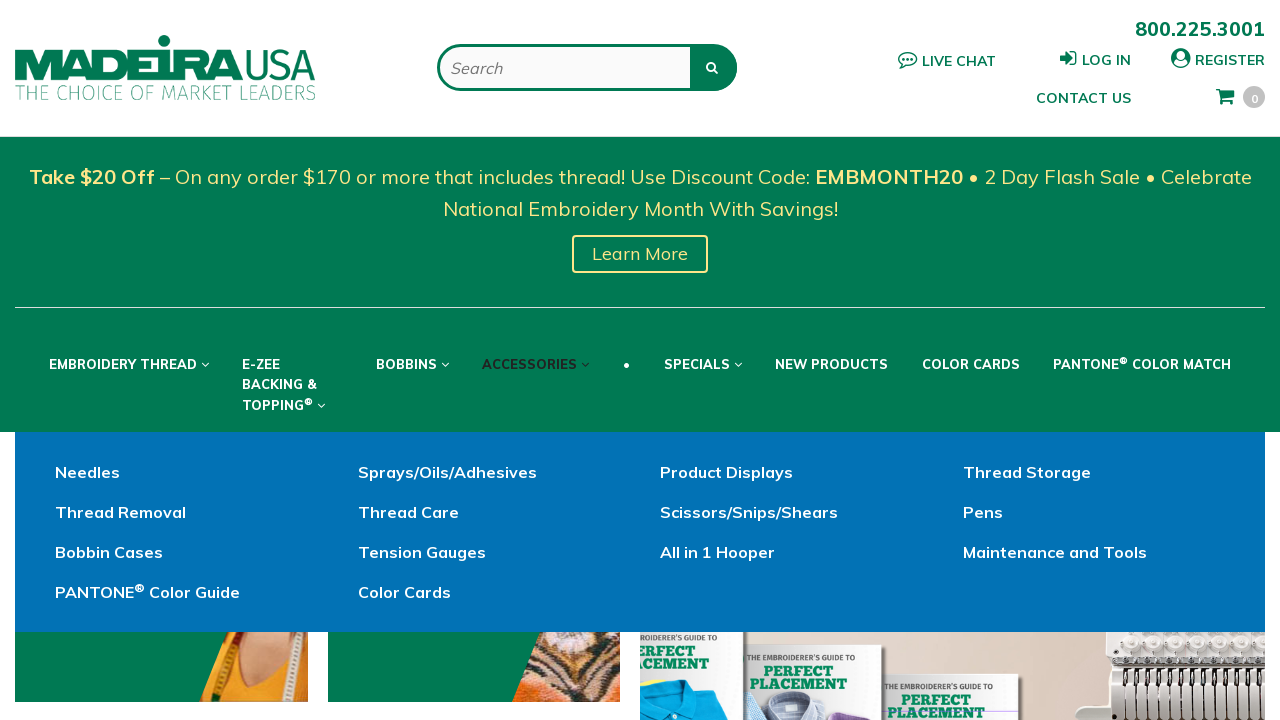

Filled search bar with thread number '1002' on #Keywords
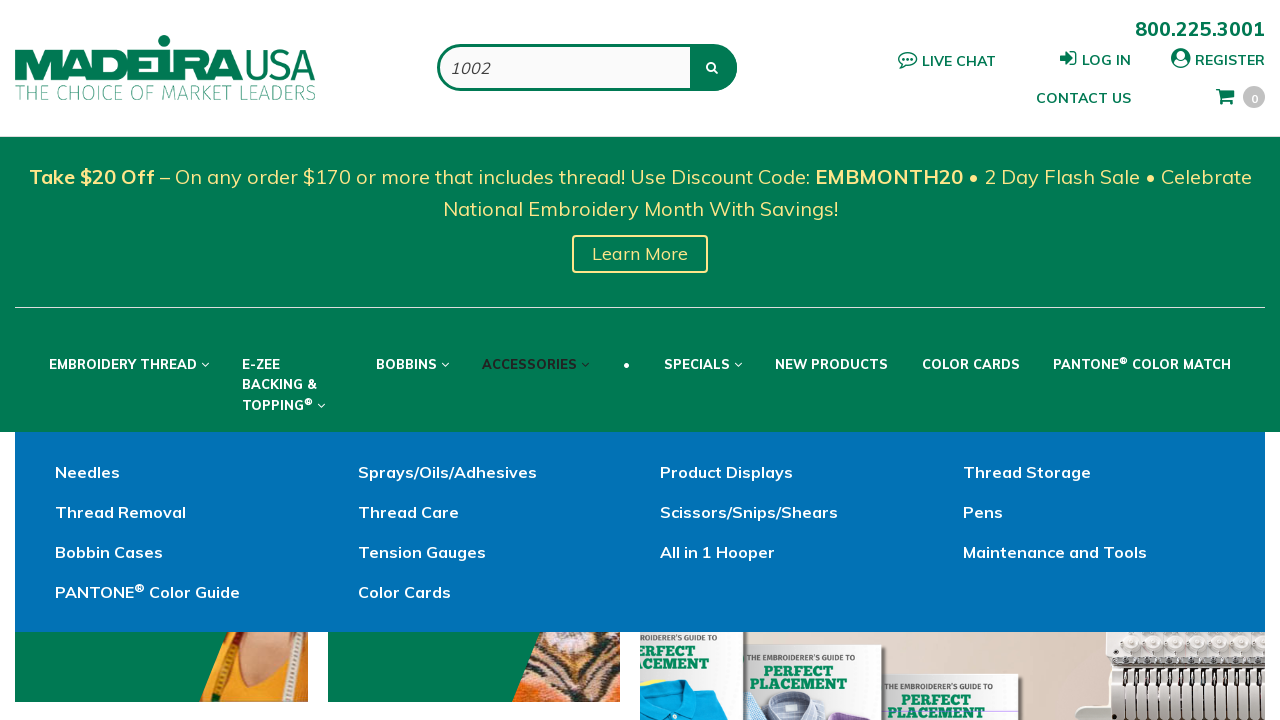

Pressed Enter to search for thread '1002' on #Keywords
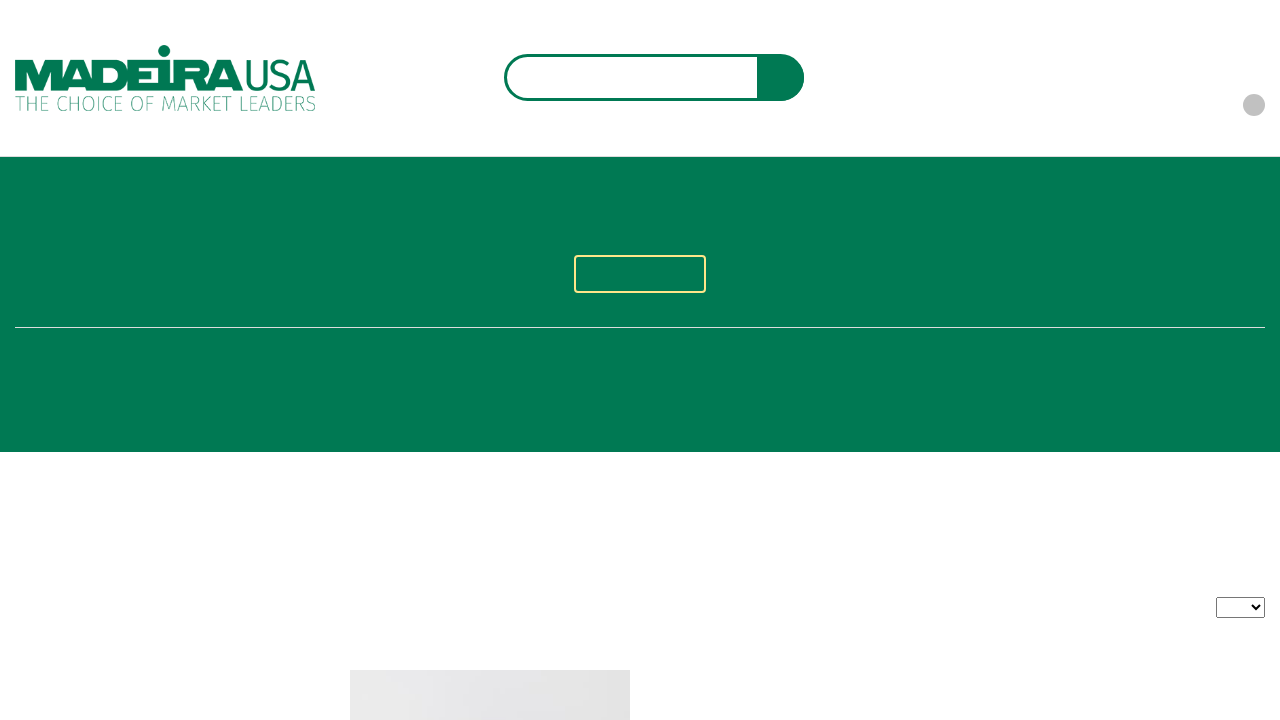

Search results loaded for thread '1002'
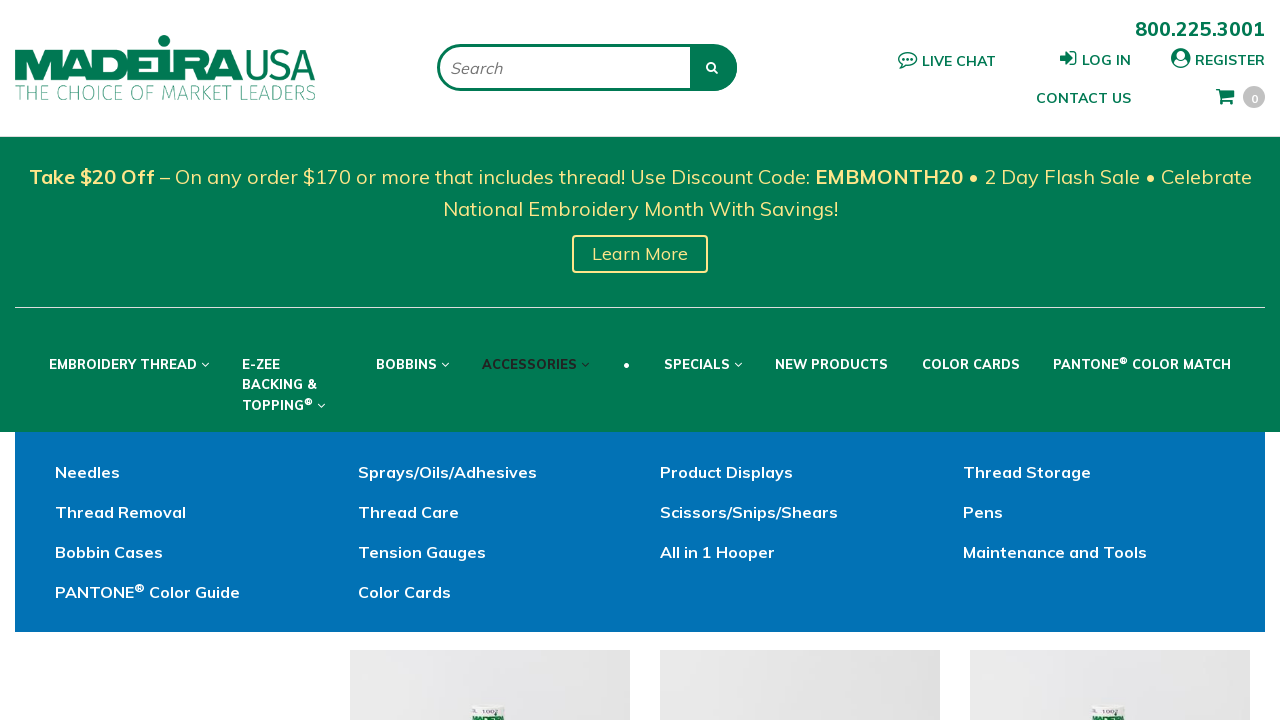

Clicked on product link for thread '1002' at (490, 361) on #ctl00_ContentPlaceHolder_PageContent1_FilterProductResults_Repeater_SearchResul
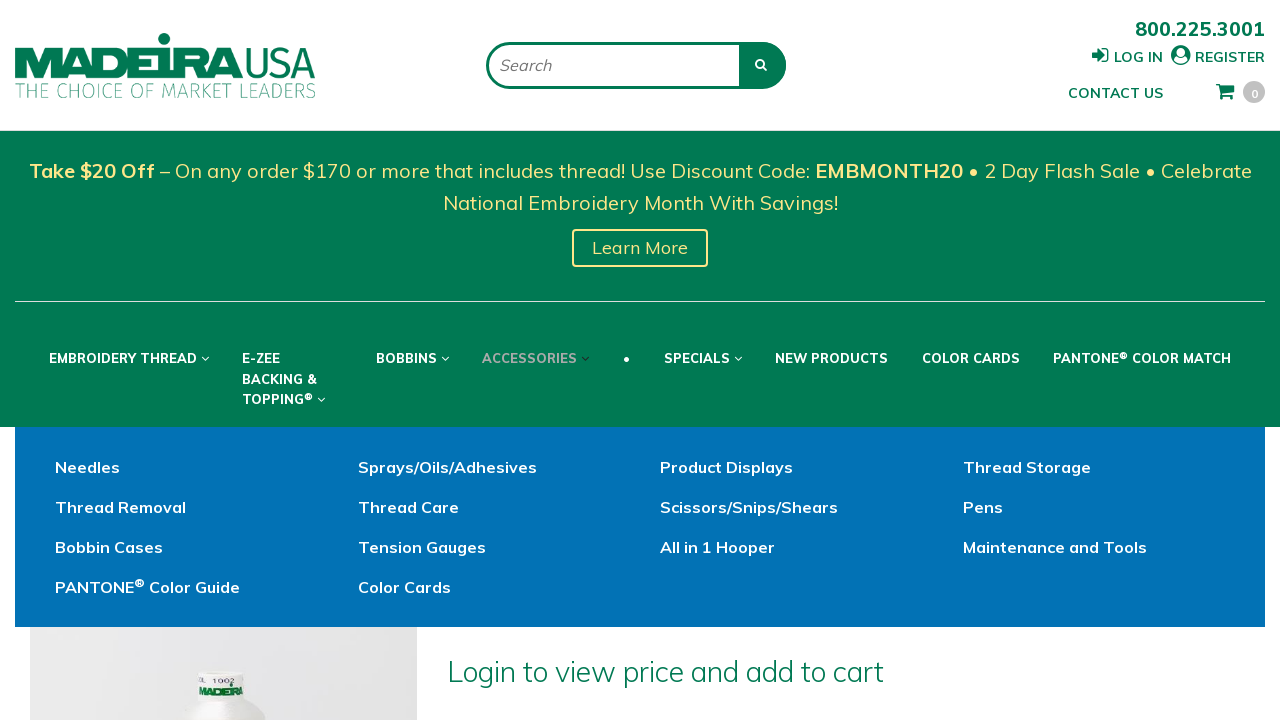

Product detail page loaded and product information verified for thread '1002'
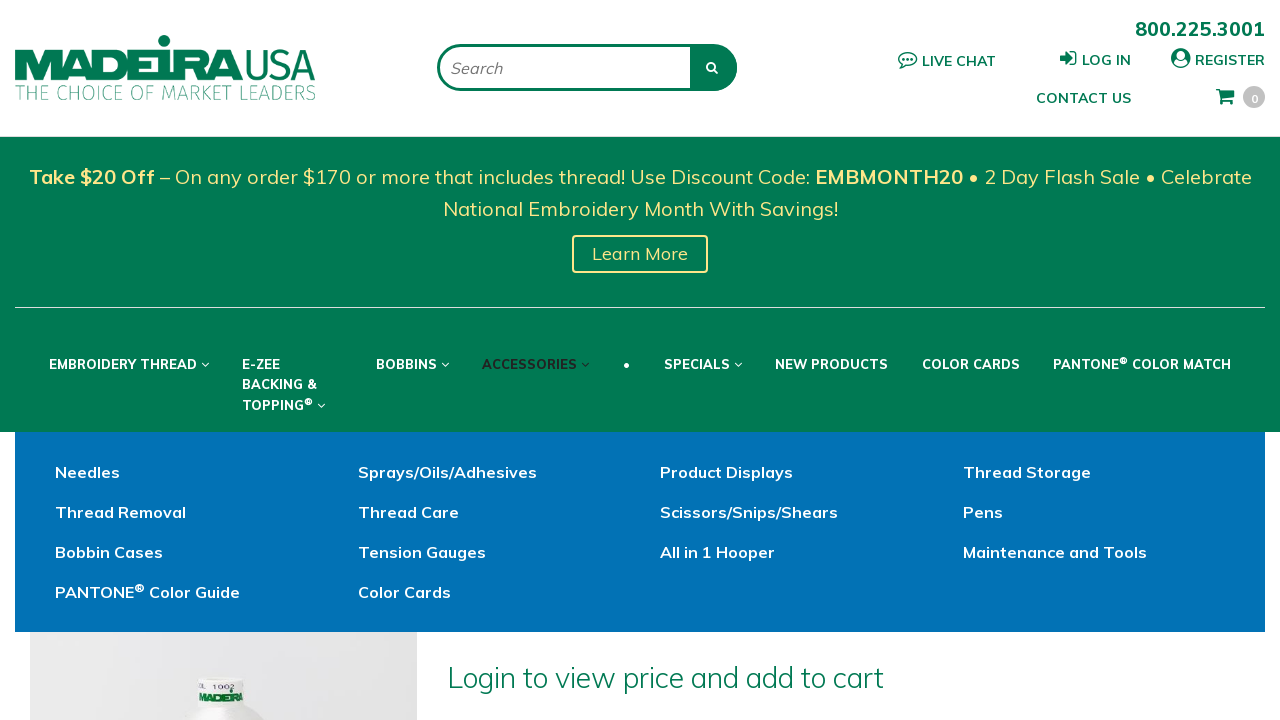

Navigated back to Madeira USA homepage for next search
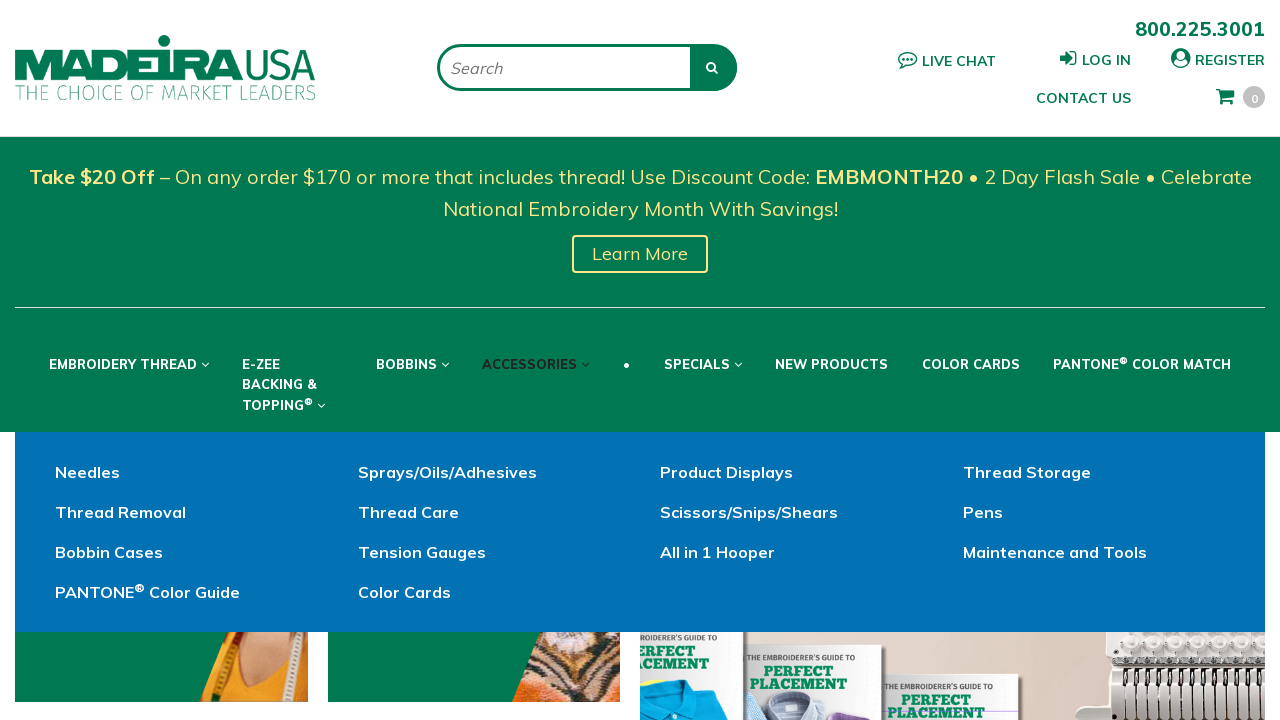

Cleared search bar on #Keywords
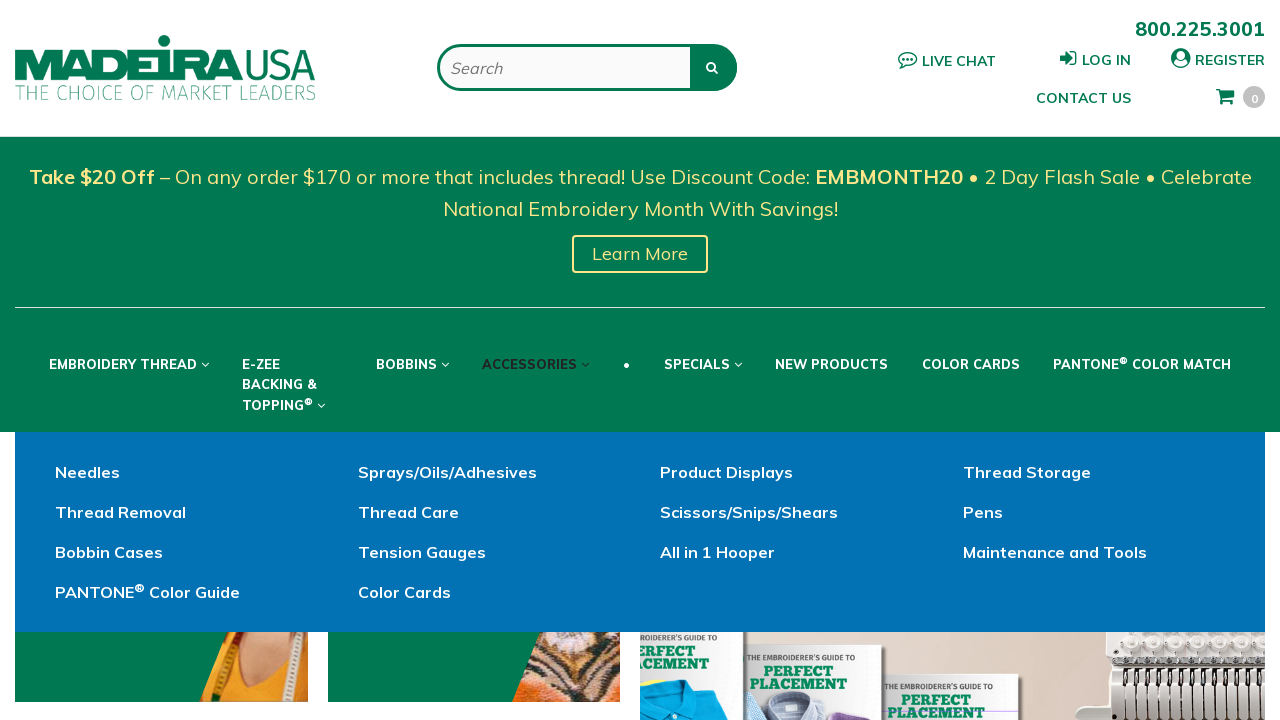

Filled search bar with thread number '1005' on #Keywords
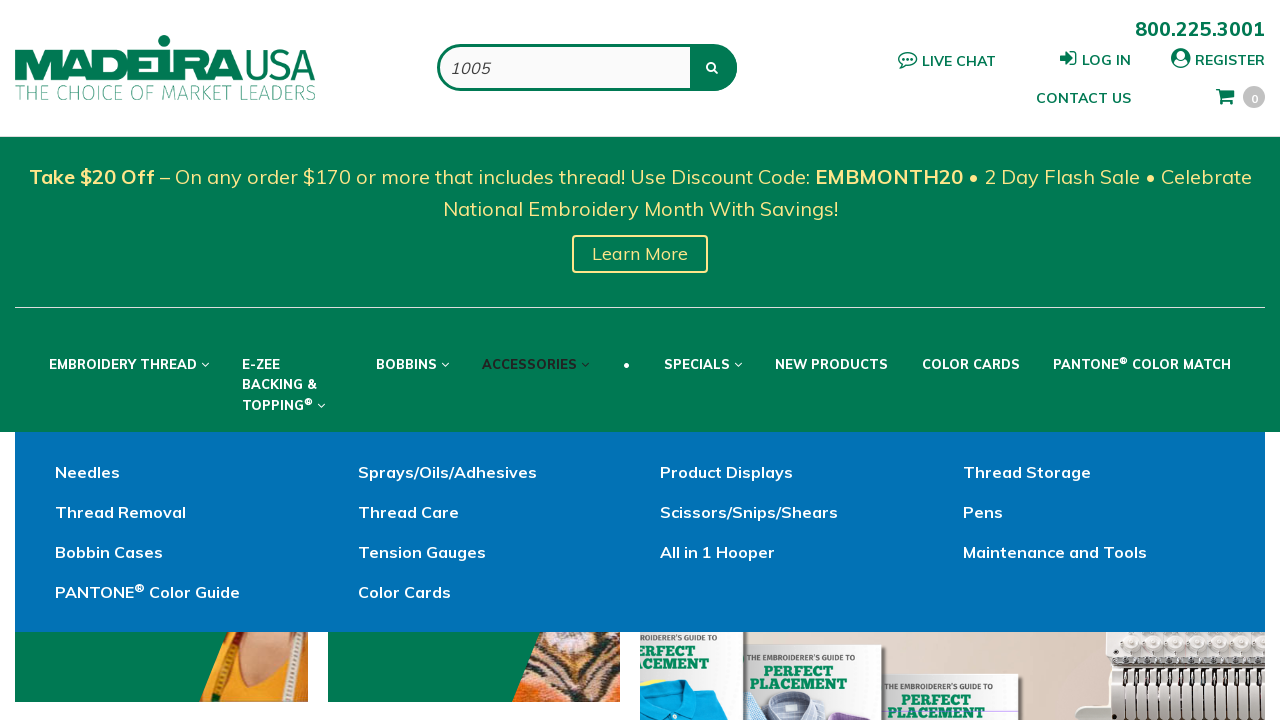

Pressed Enter to search for thread '1005' on #Keywords
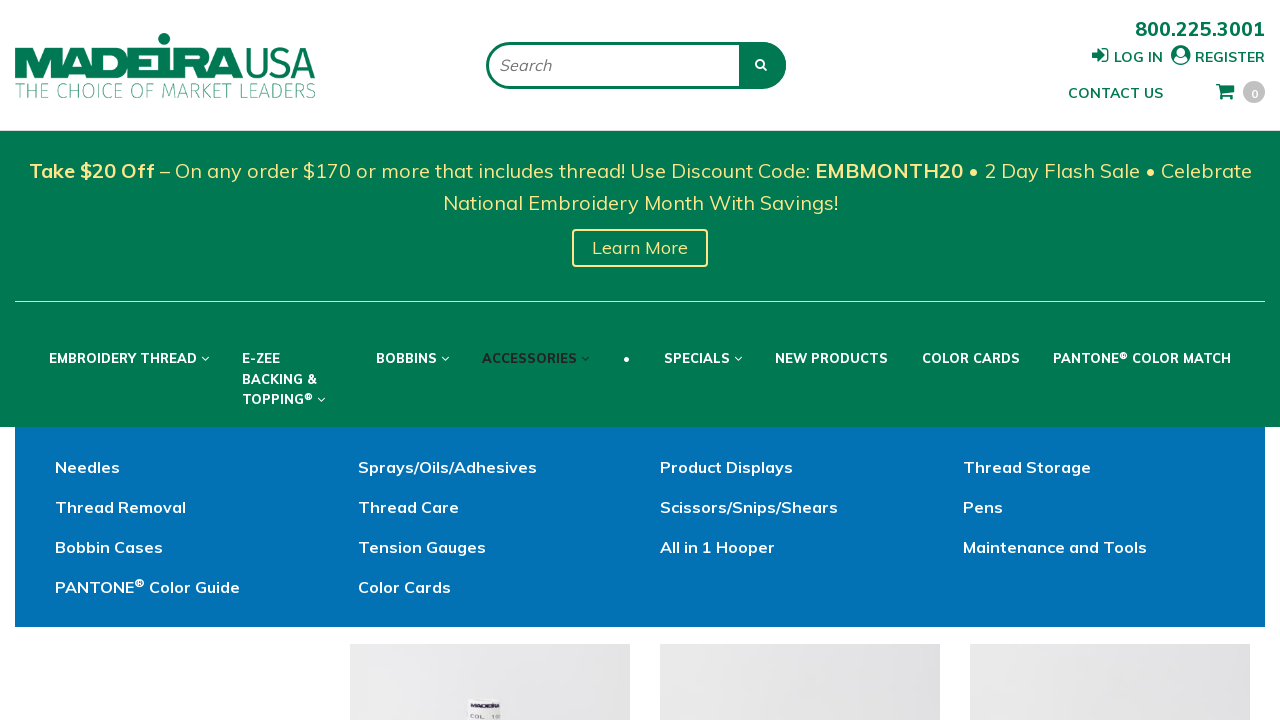

Search results loaded for thread '1005'
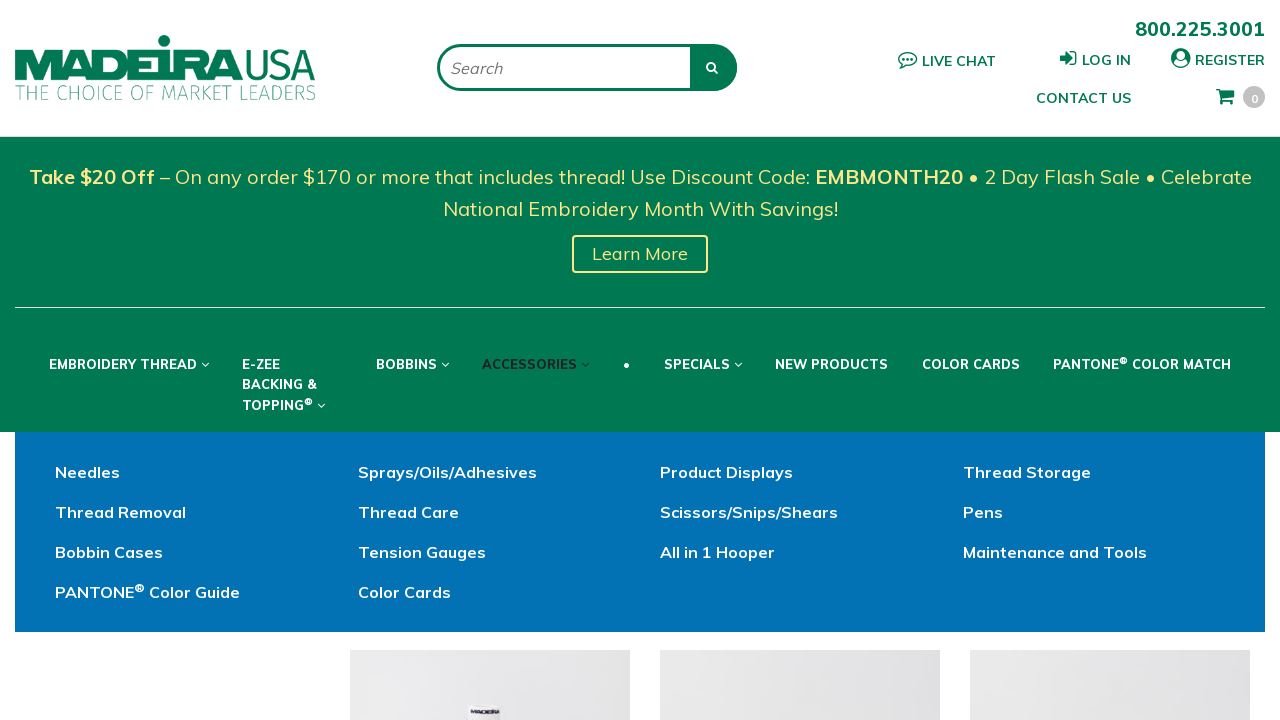

Clicked on product link for thread '1005' at (490, 361) on #ctl00_ContentPlaceHolder_PageContent1_FilterProductResults_Repeater_SearchResul
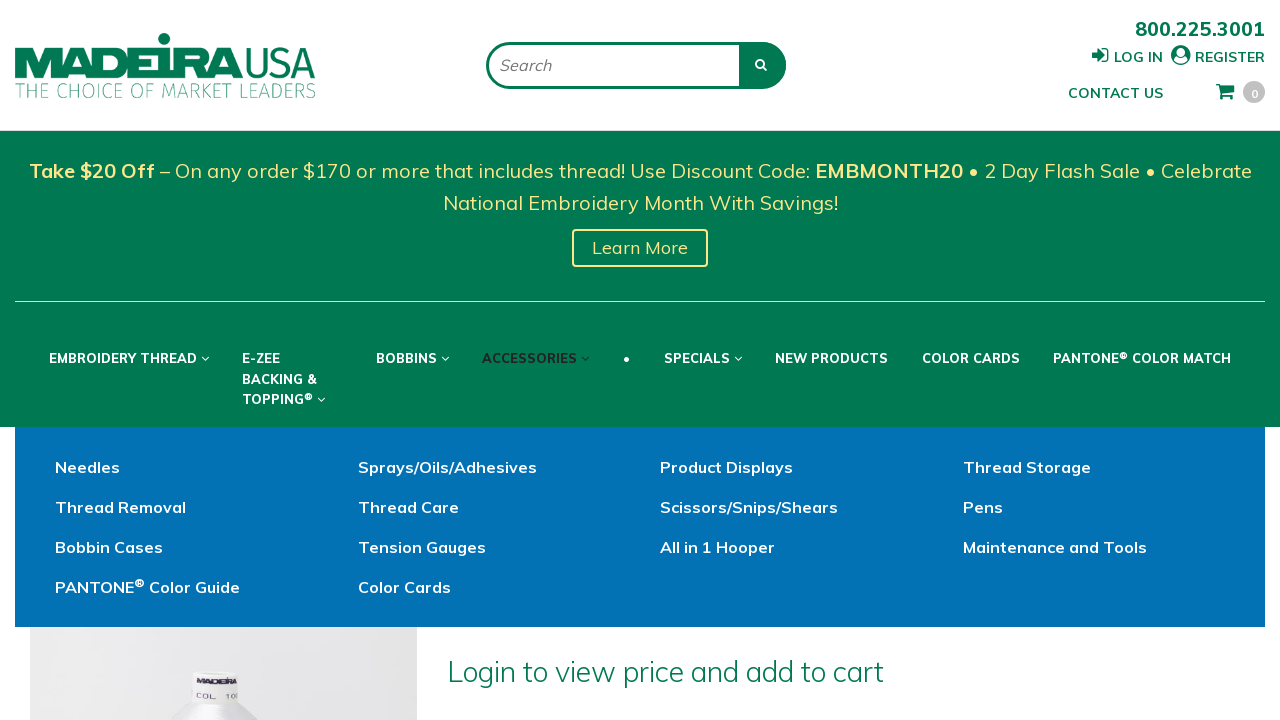

Product detail page loaded and product information verified for thread '1005'
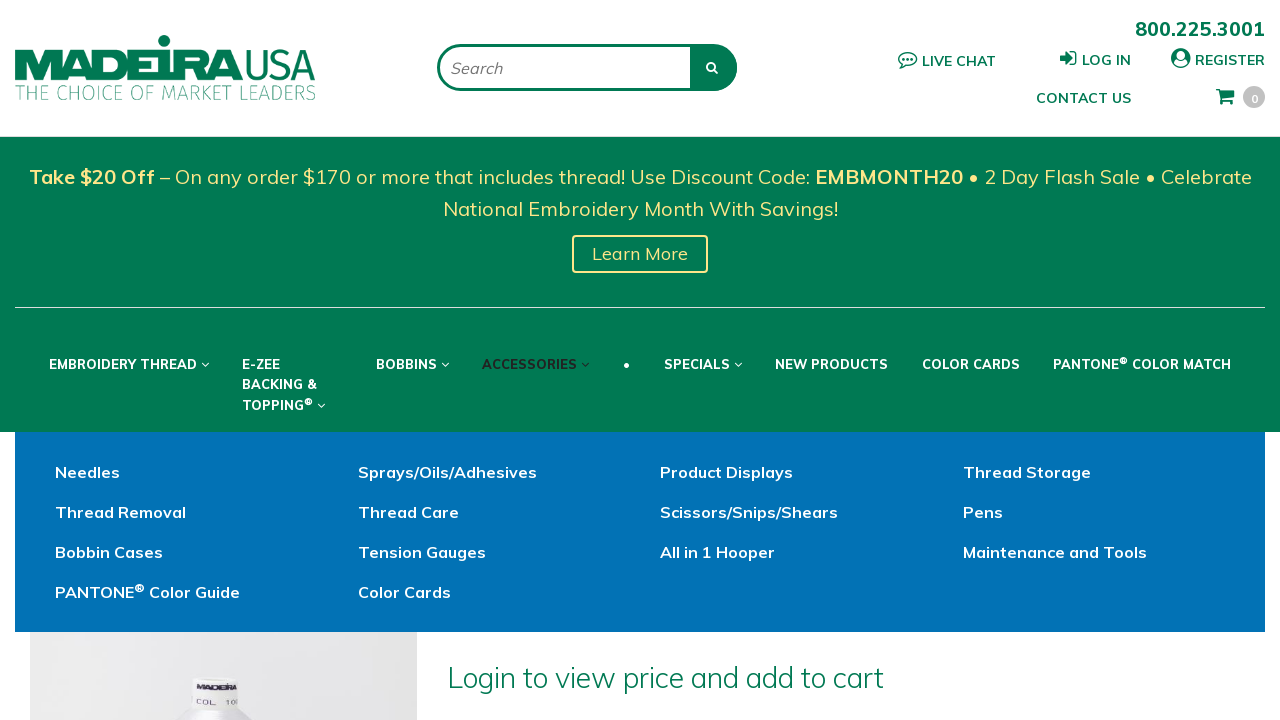

Navigated back to Madeira USA homepage for next search
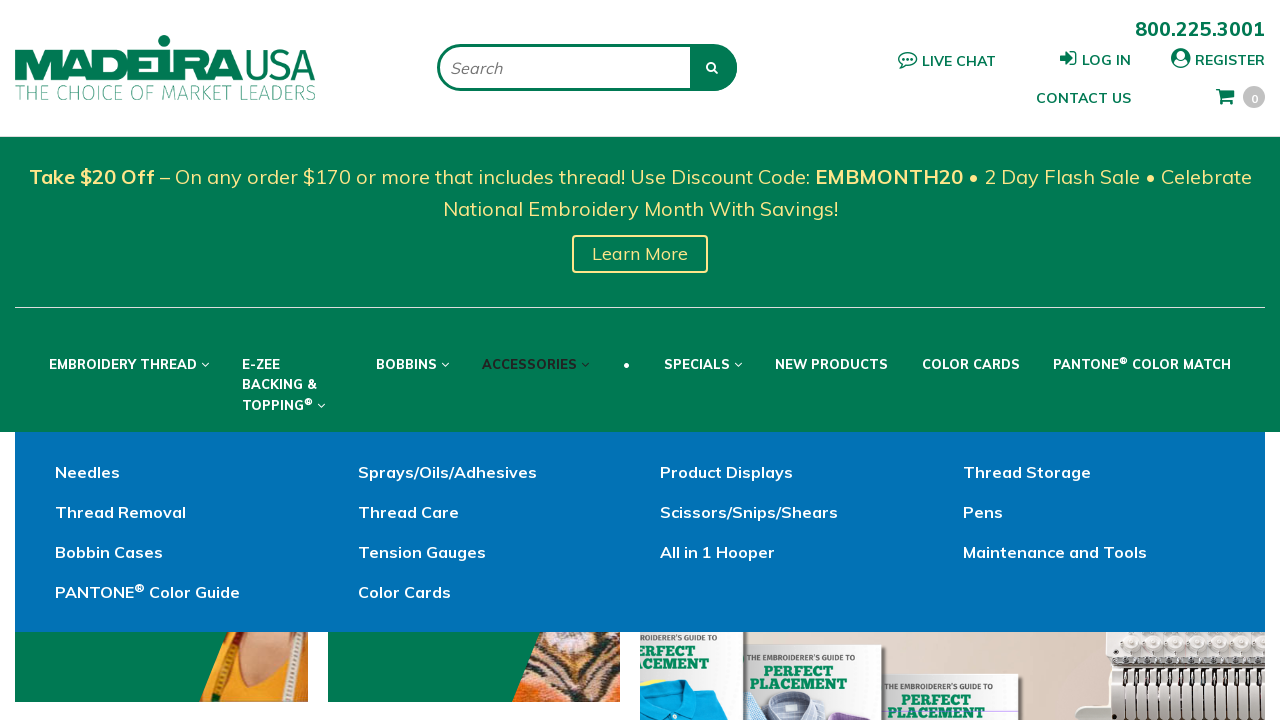

Cleared search bar on #Keywords
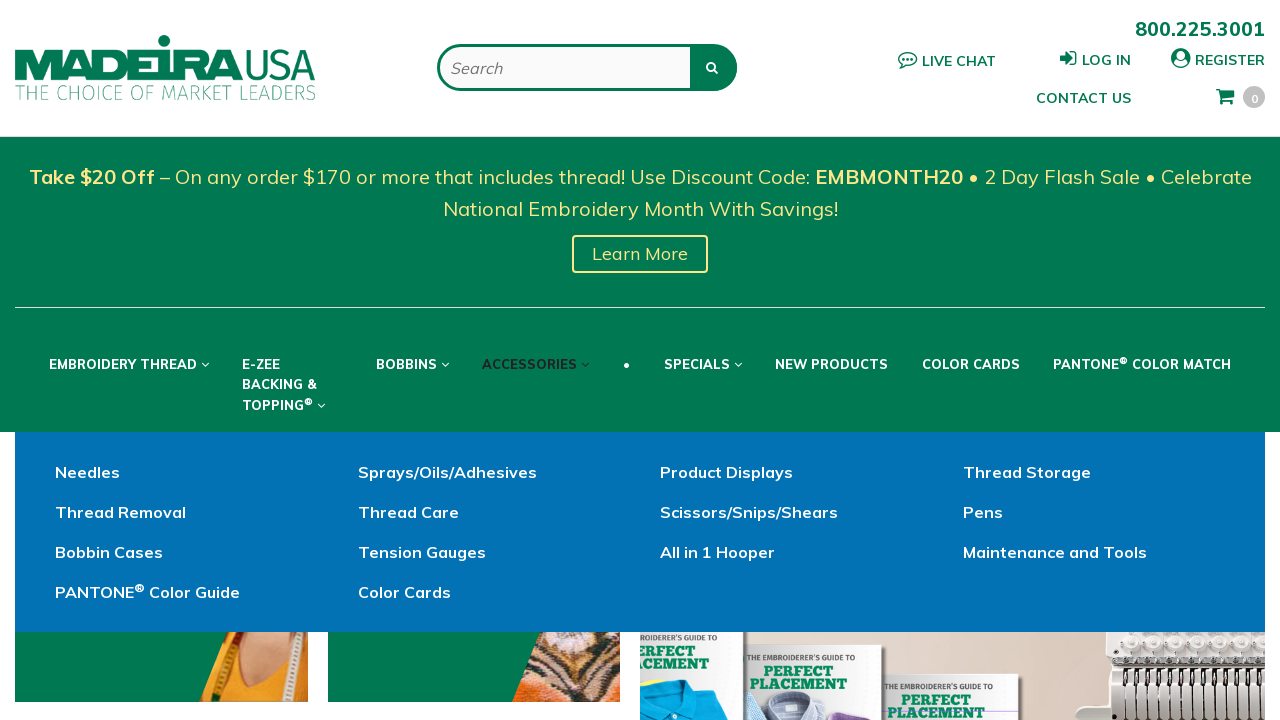

Filled search bar with thread number '1006' on #Keywords
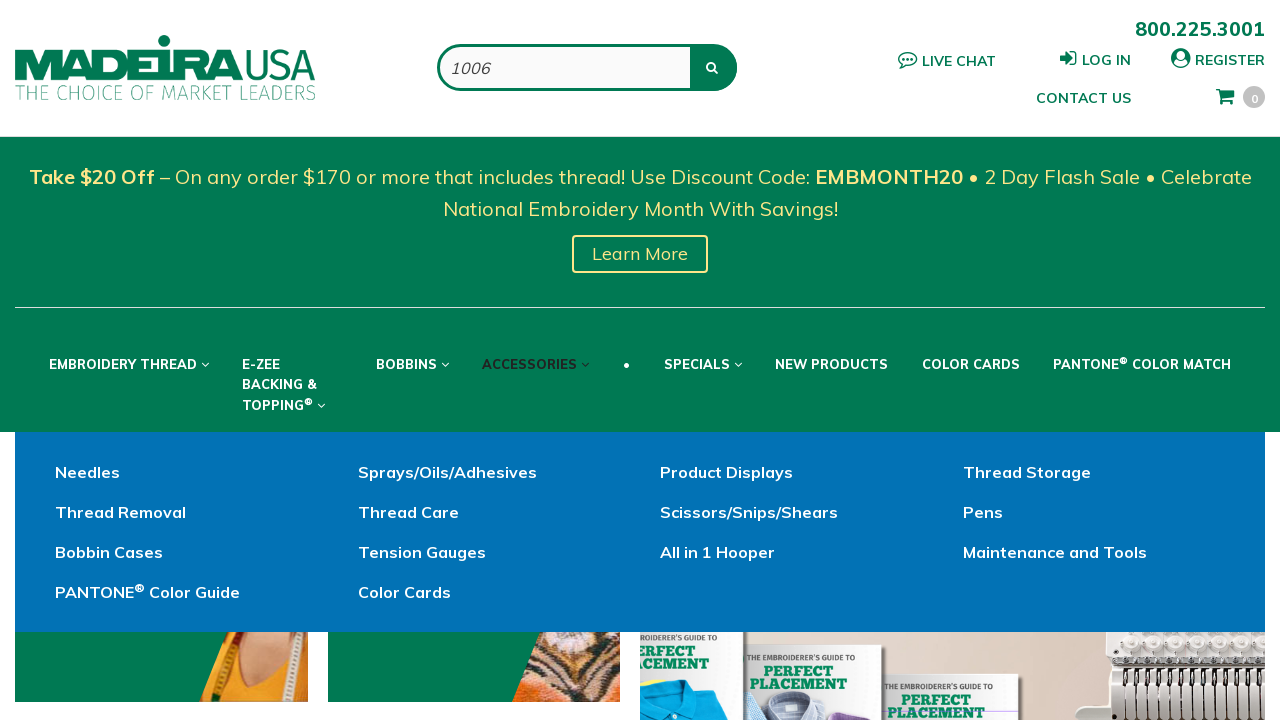

Pressed Enter to search for thread '1006' on #Keywords
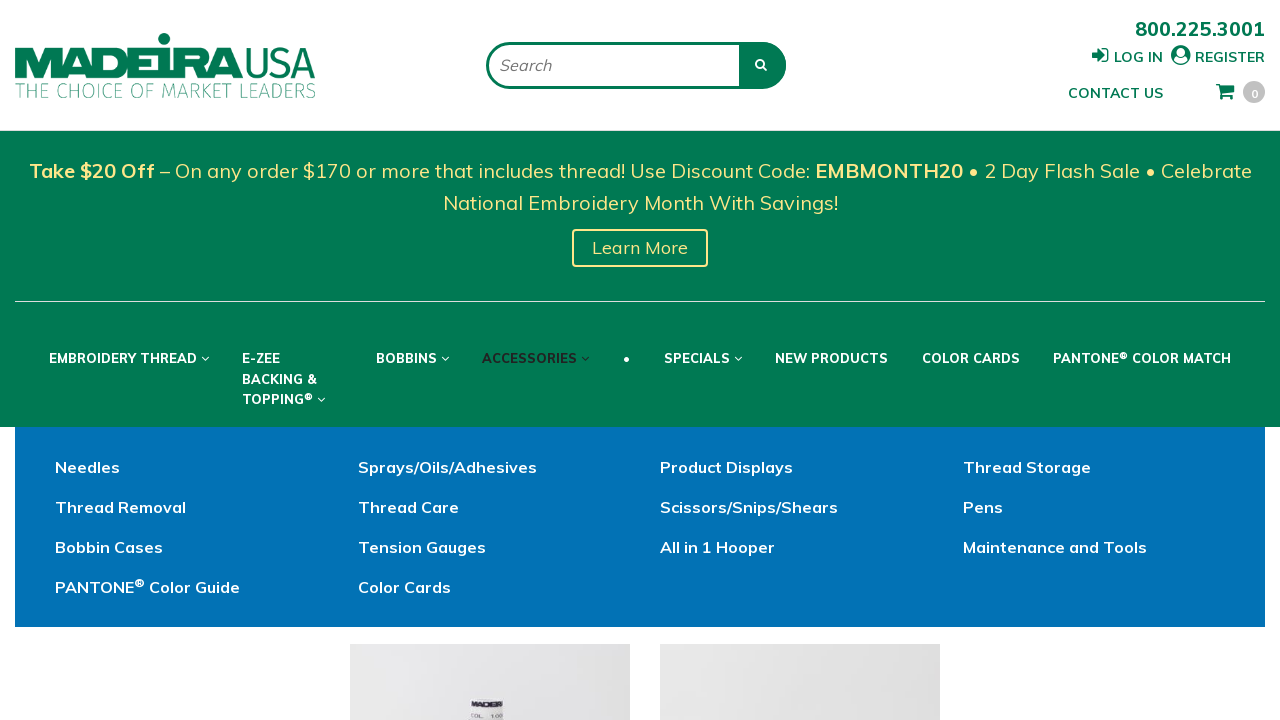

Search results loaded for thread '1006'
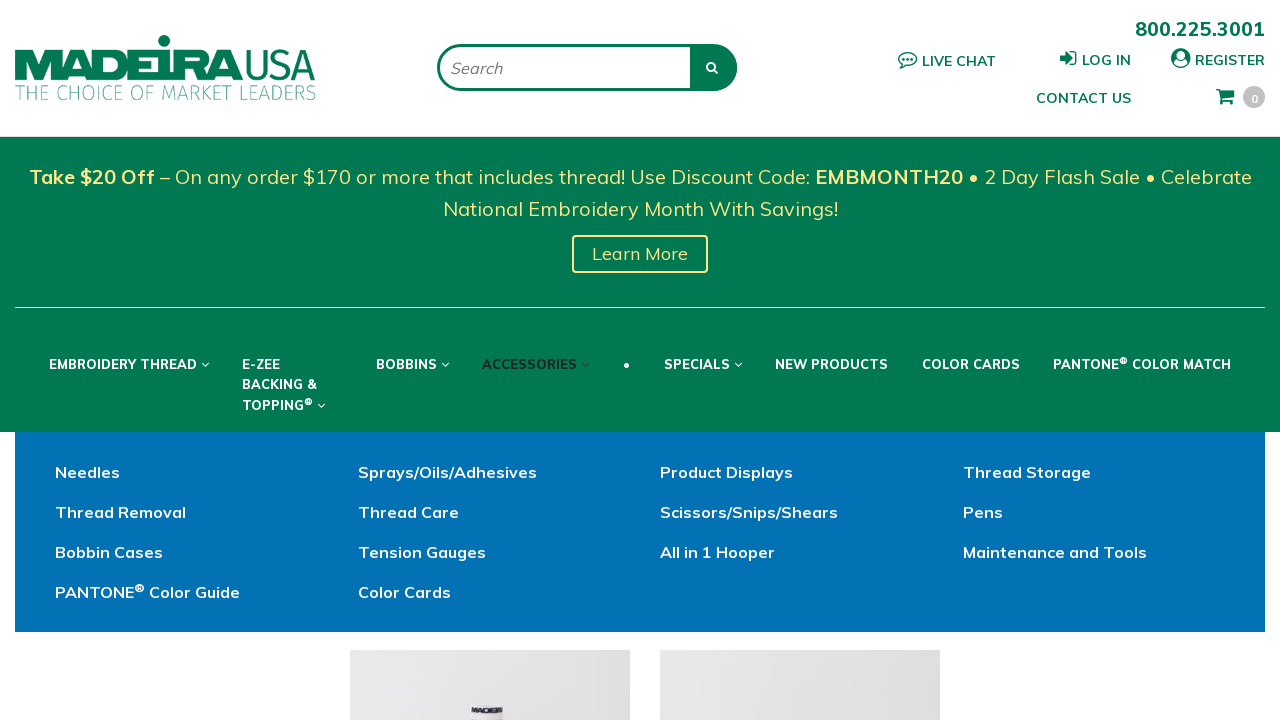

Clicked on product link for thread '1006' at (490, 361) on #ctl00_ContentPlaceHolder_PageContent1_FilterProductResults_Repeater_SearchResul
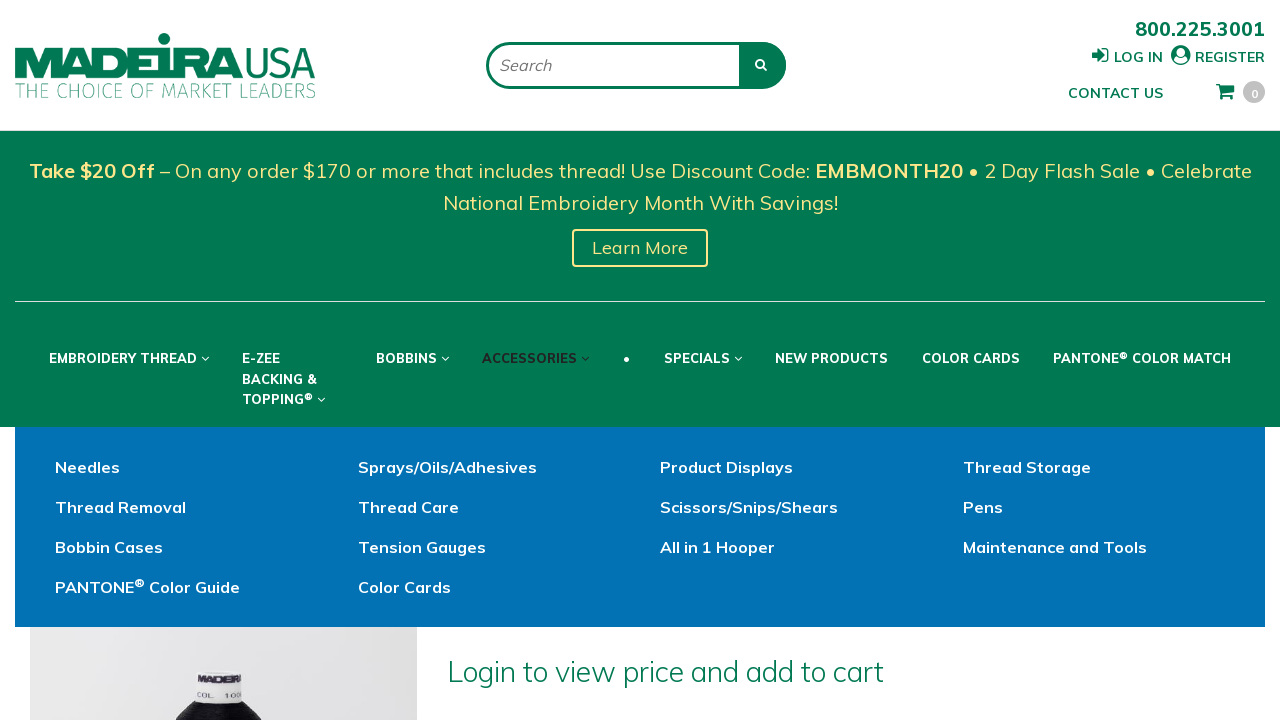

Product detail page loaded and product information verified for thread '1006'
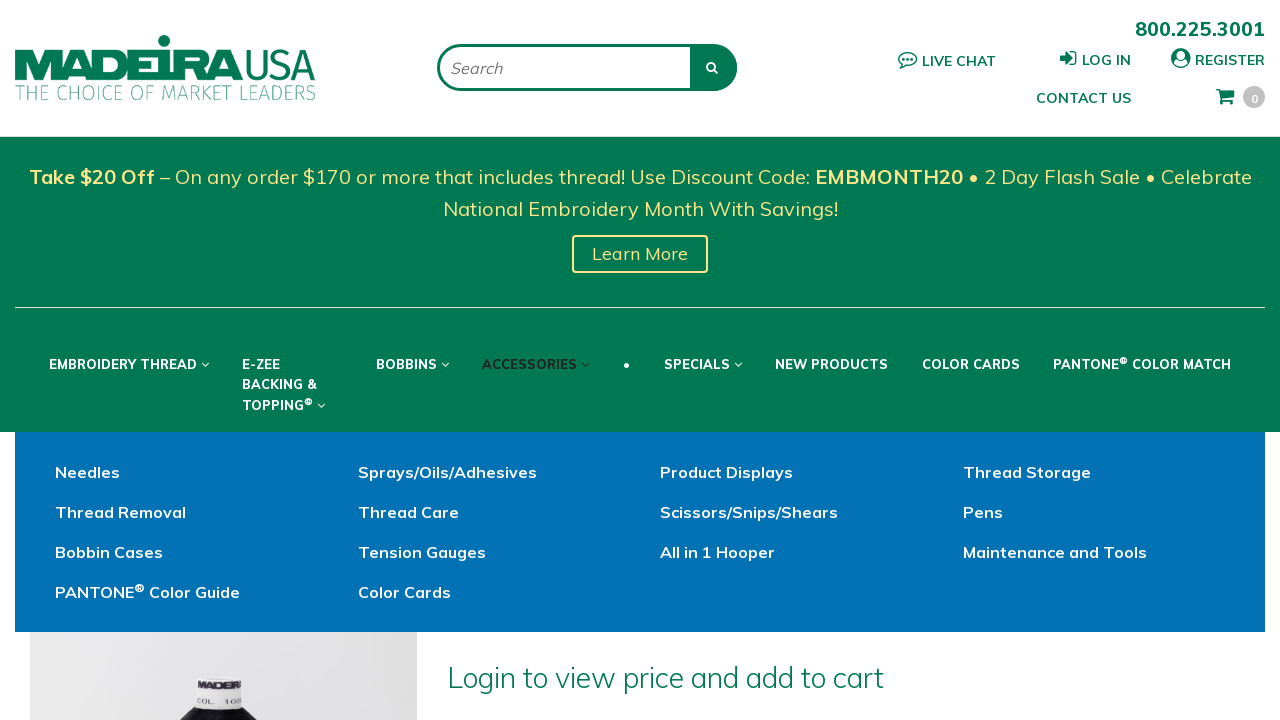

Navigated back to Madeira USA homepage for next search
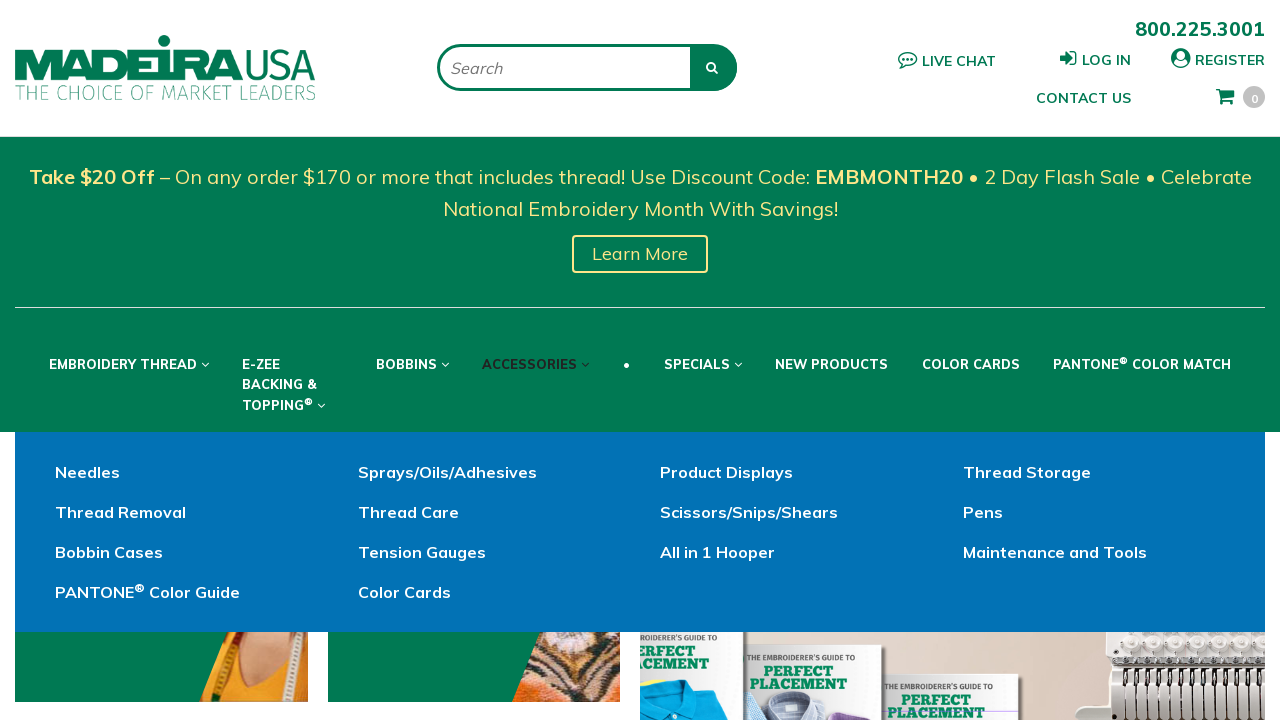

Cleared search bar on #Keywords
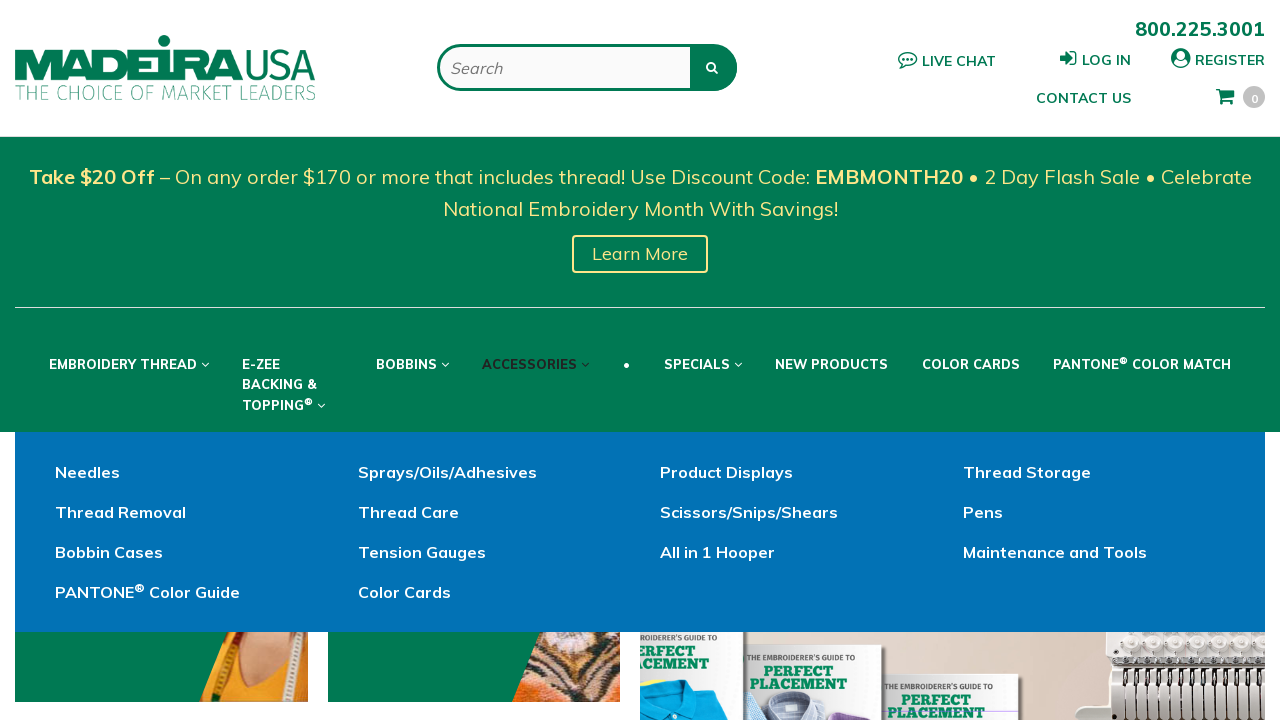

Filled search bar with thread number '1010' on #Keywords
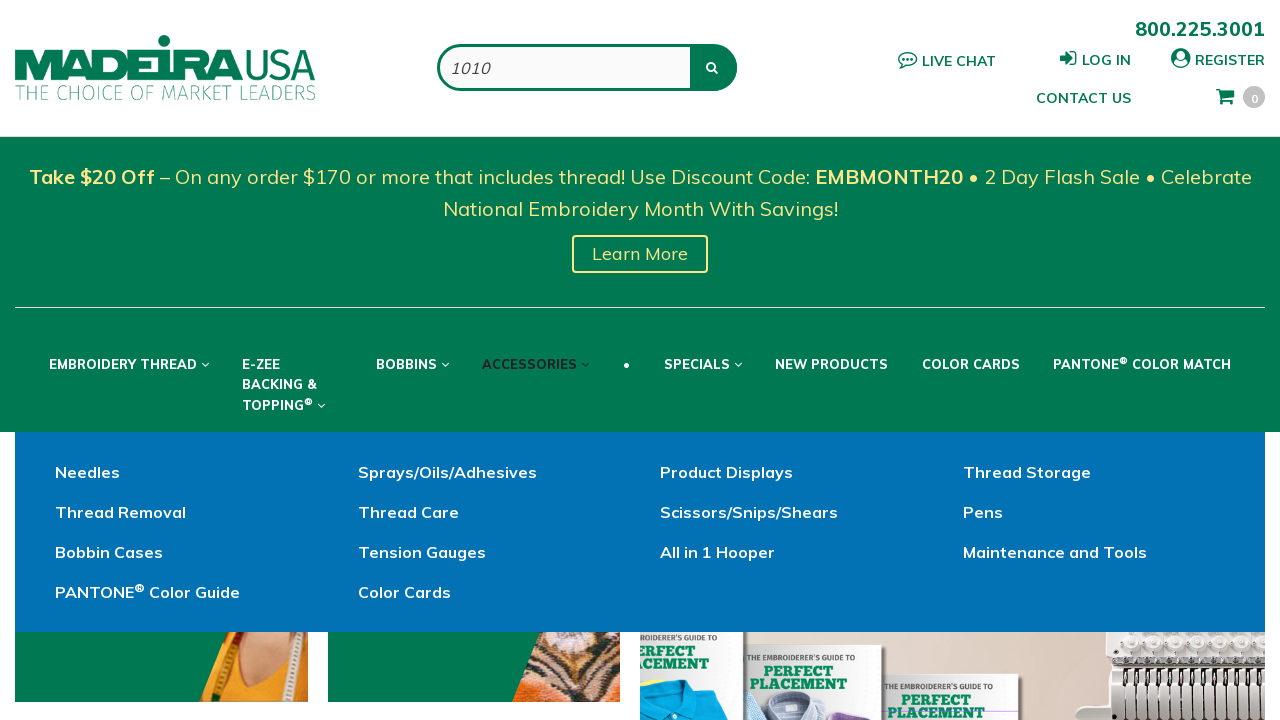

Pressed Enter to search for thread '1010' on #Keywords
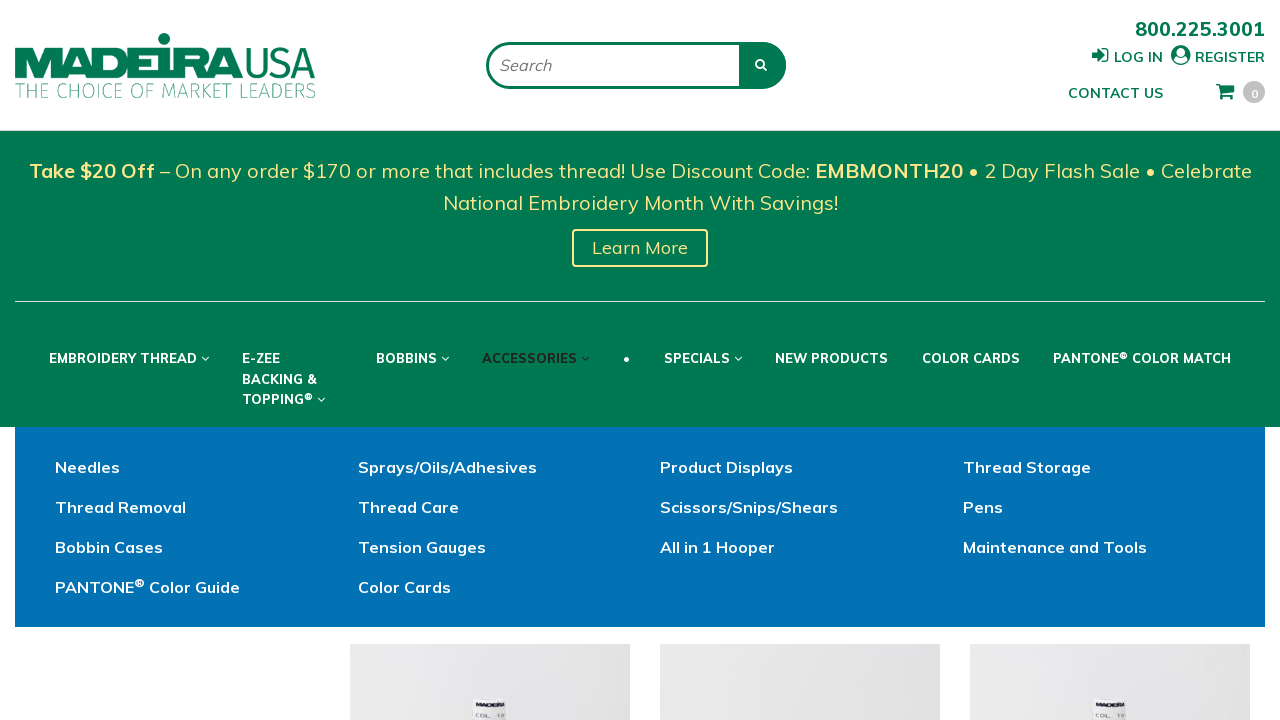

Search results loaded for thread '1010'
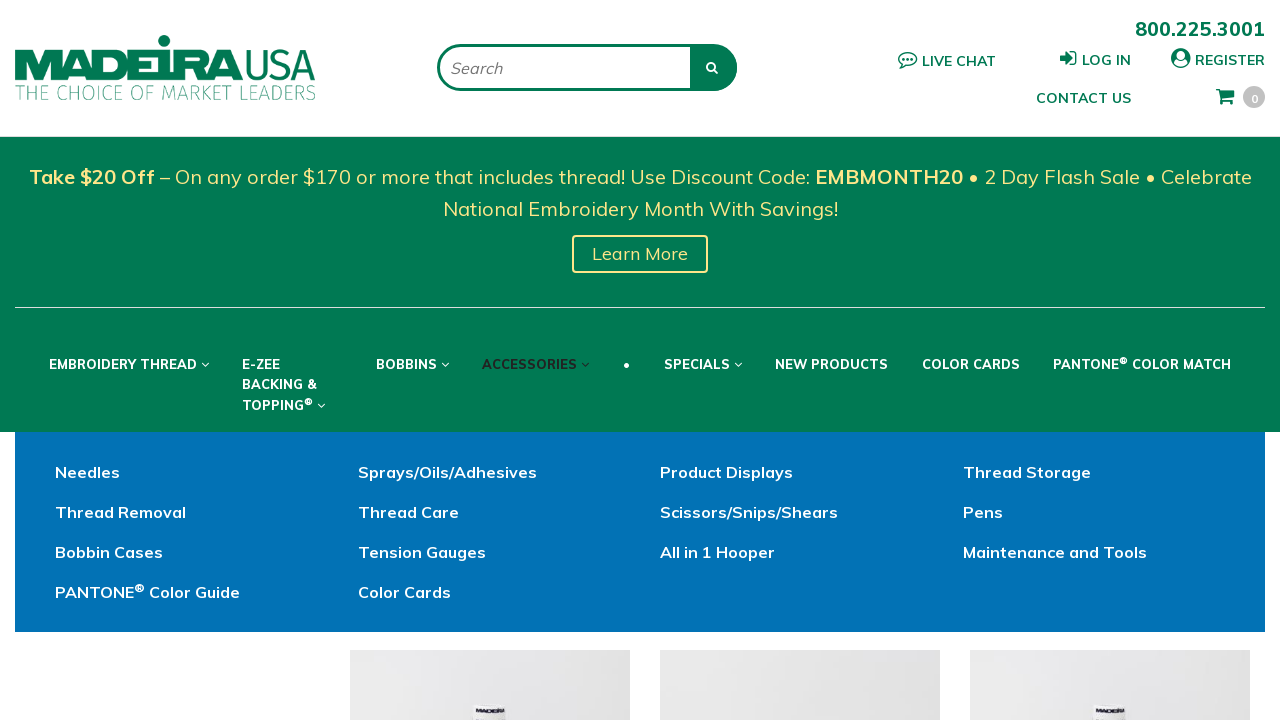

Clicked on product link for thread '1010' at (490, 361) on #ctl00_ContentPlaceHolder_PageContent1_FilterProductResults_Repeater_SearchResul
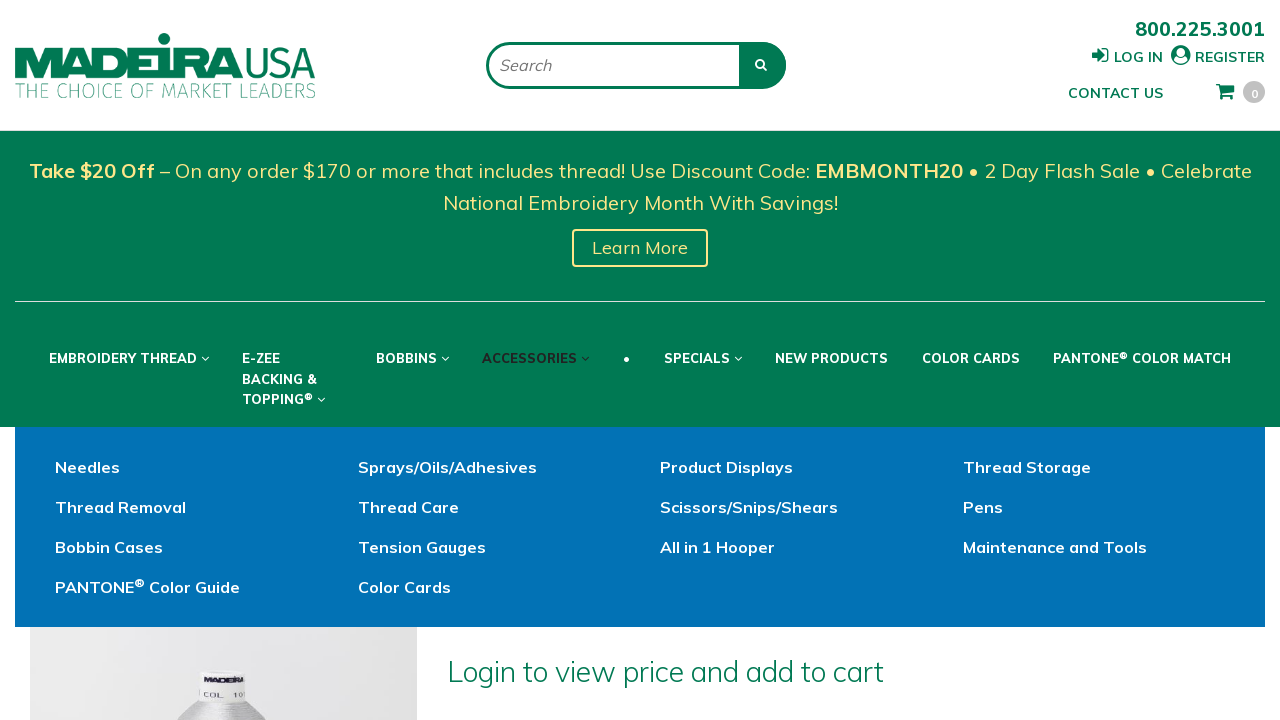

Product detail page loaded and product information verified for thread '1010'
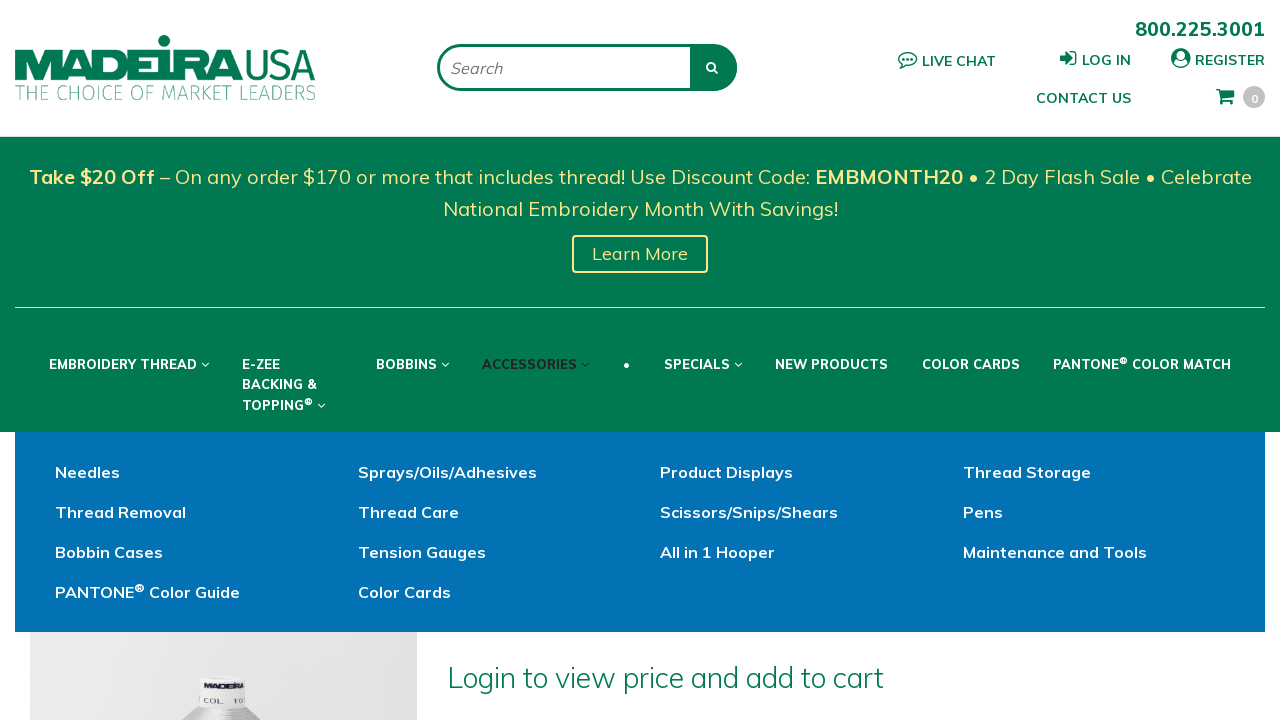

Navigated back to Madeira USA homepage for next search
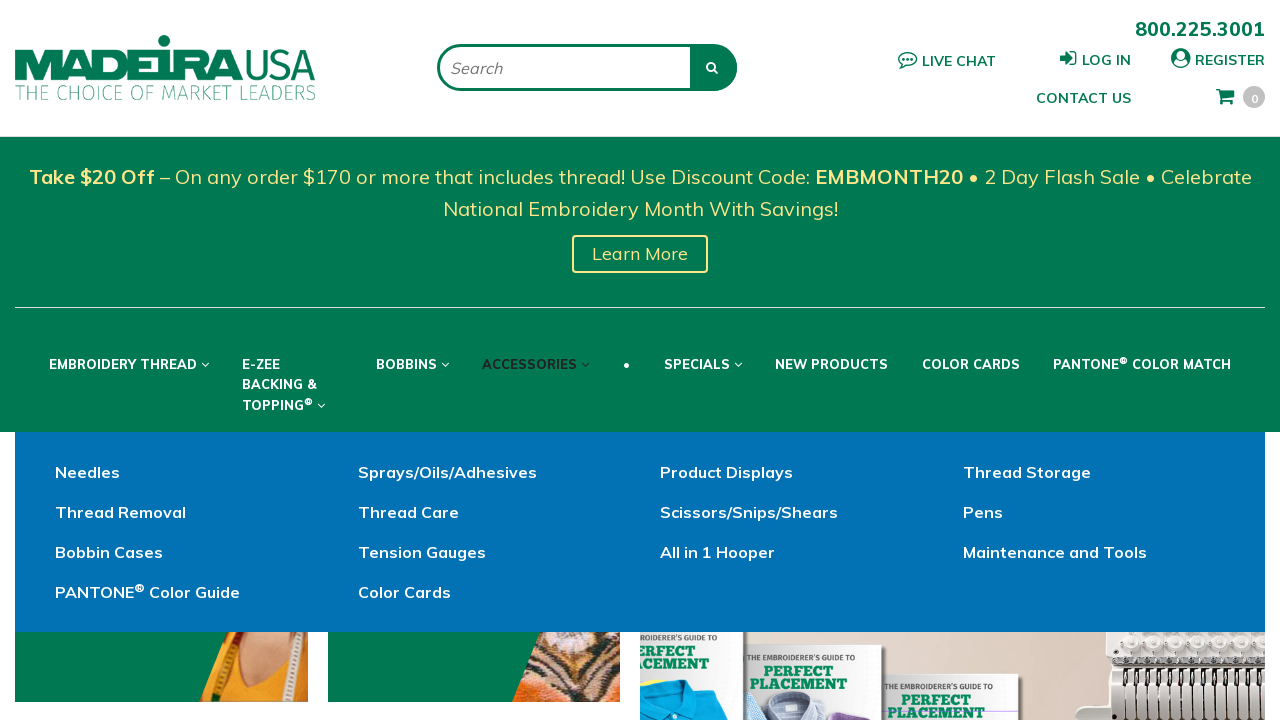

Cleared search bar on #Keywords
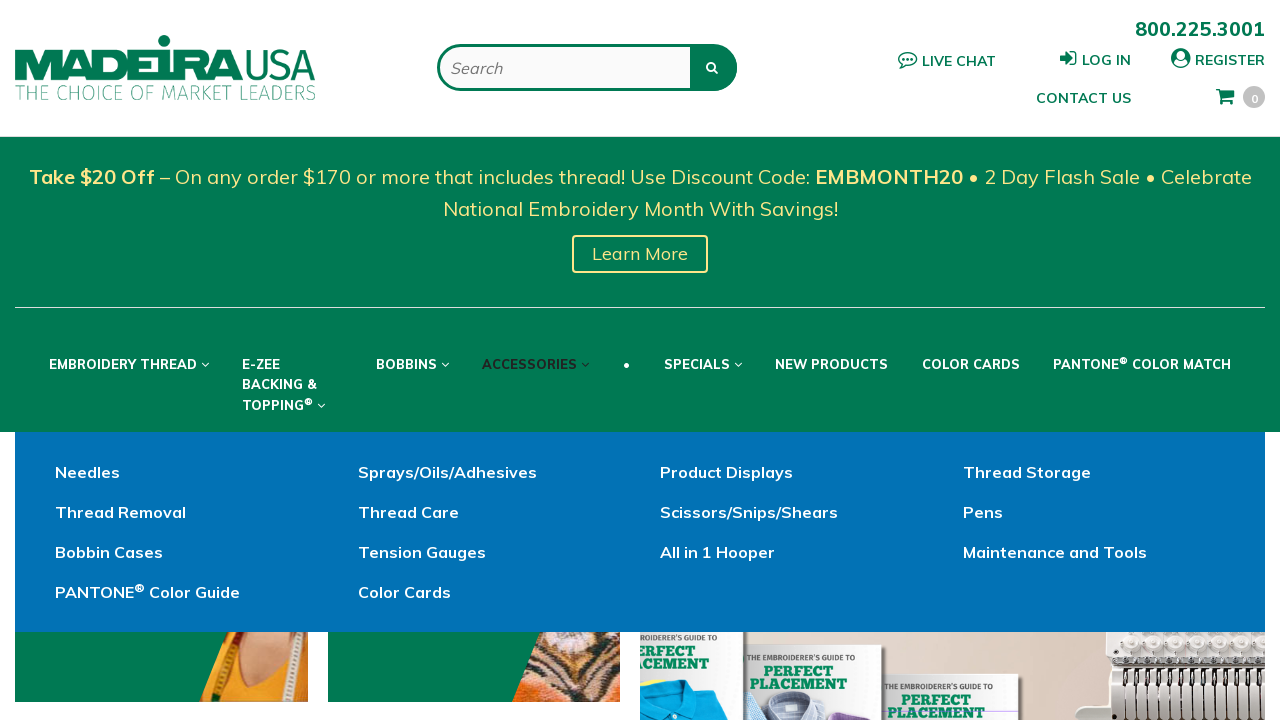

Filled search bar with thread number '1011' on #Keywords
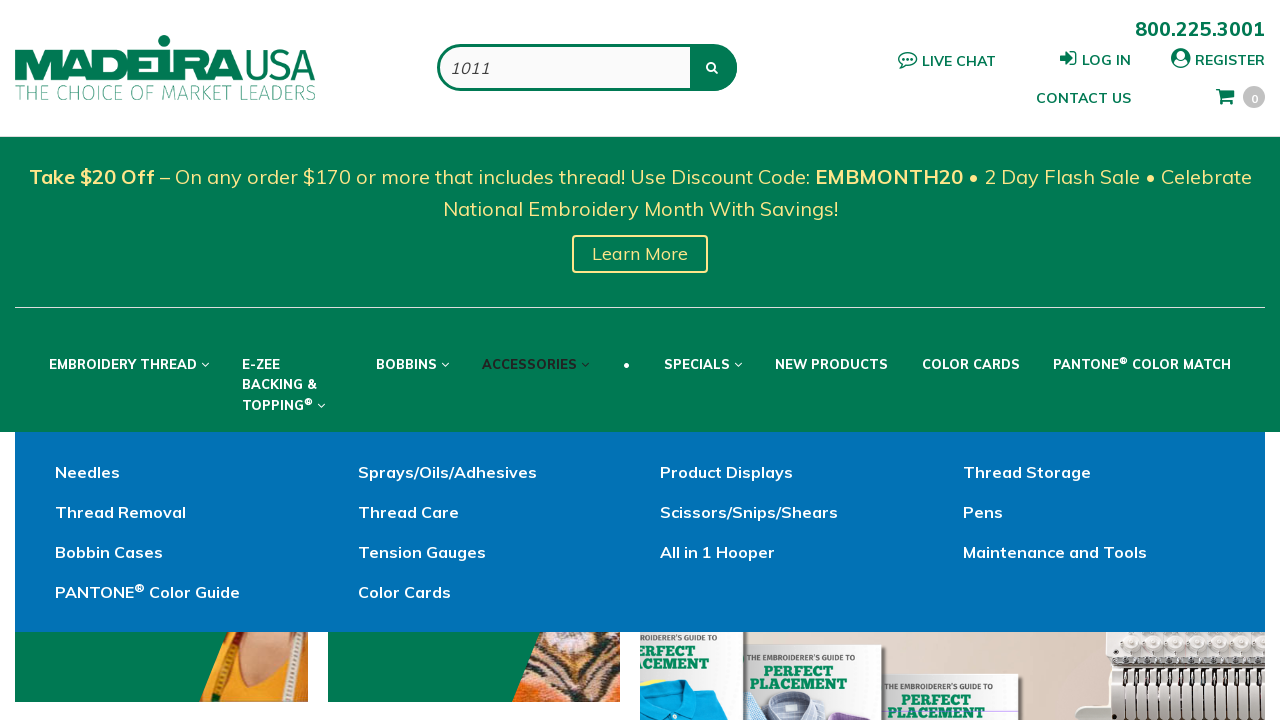

Pressed Enter to search for thread '1011' on #Keywords
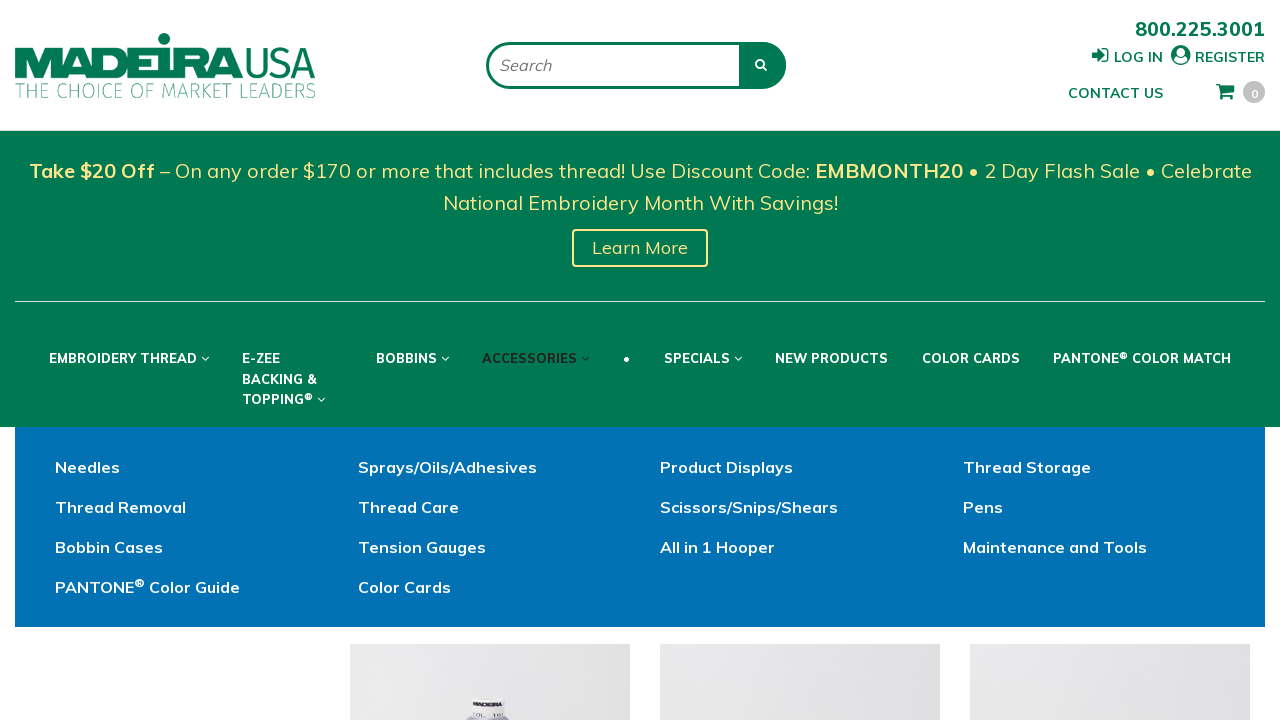

Search results loaded for thread '1011'
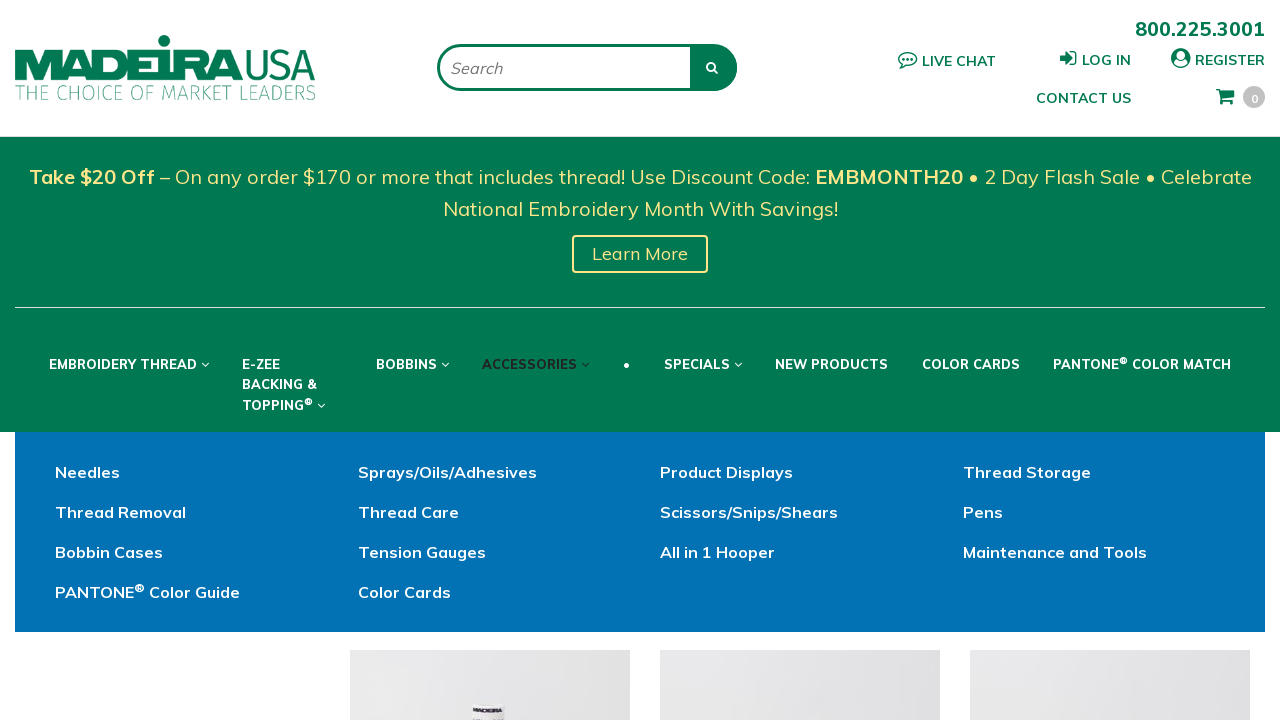

Clicked on product link for thread '1011' at (490, 361) on #ctl00_ContentPlaceHolder_PageContent1_FilterProductResults_Repeater_SearchResul
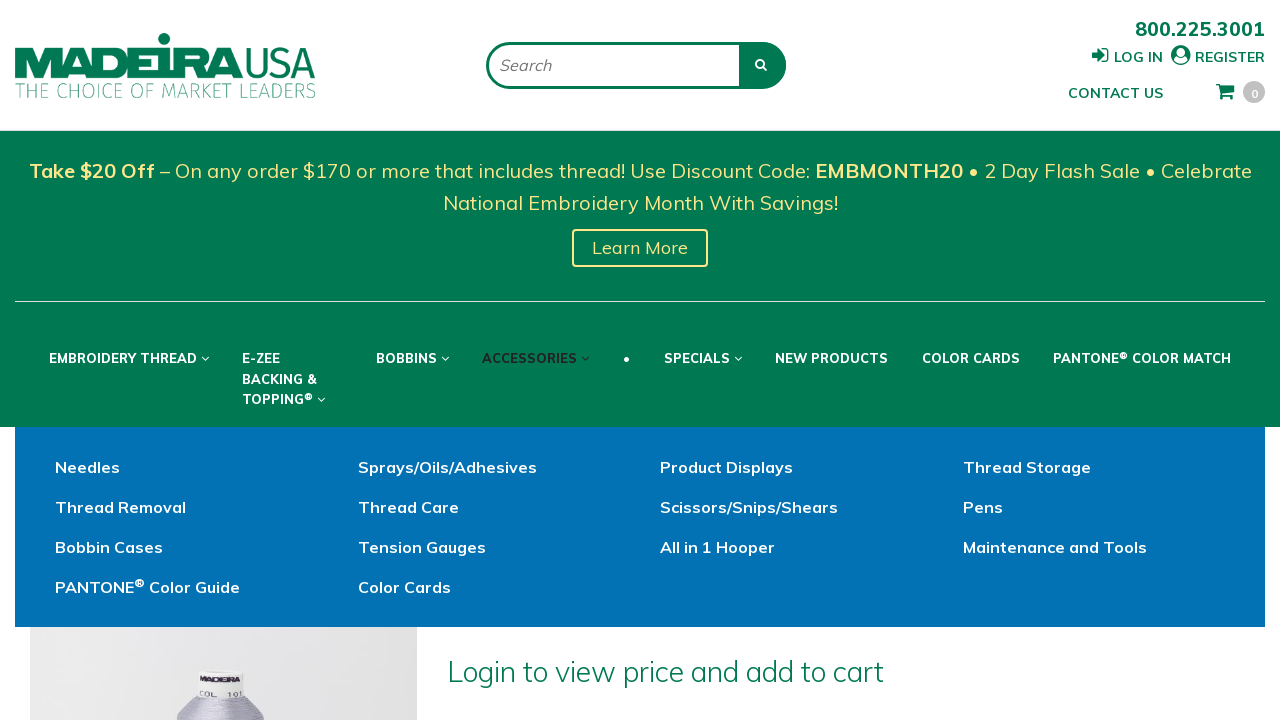

Product detail page loaded and product information verified for thread '1011'
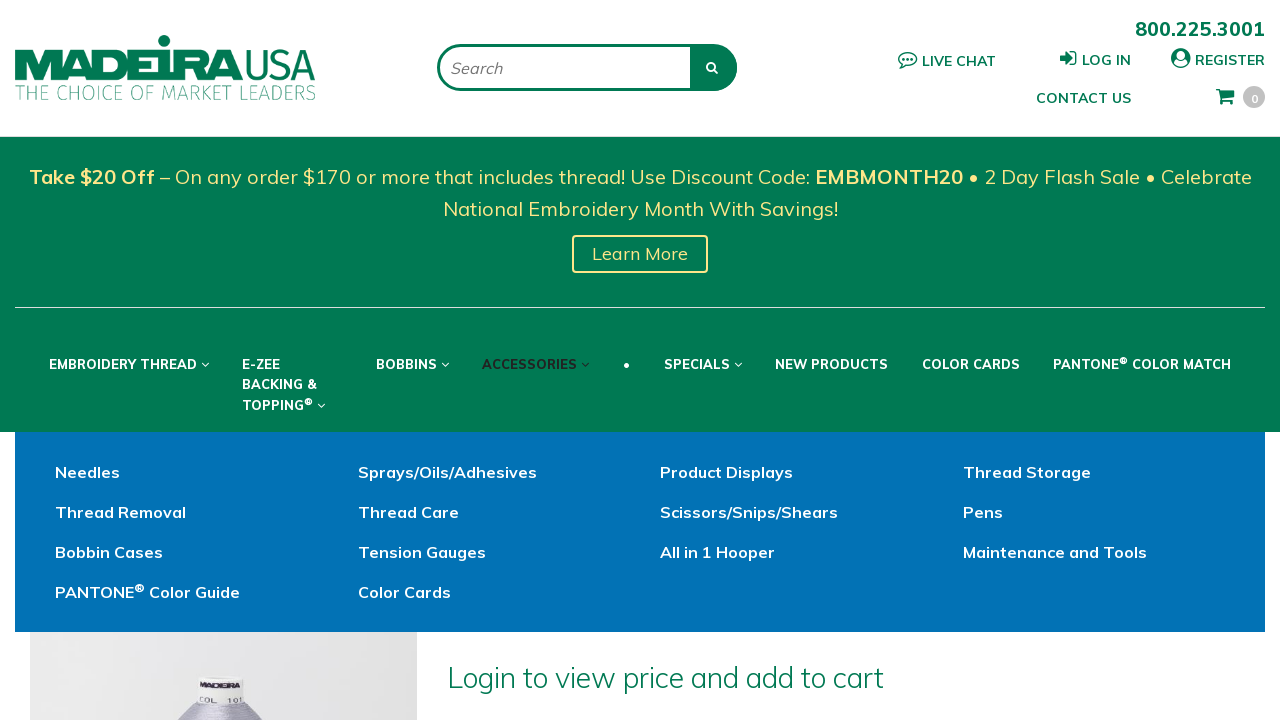

Navigated back to Madeira USA homepage for next search
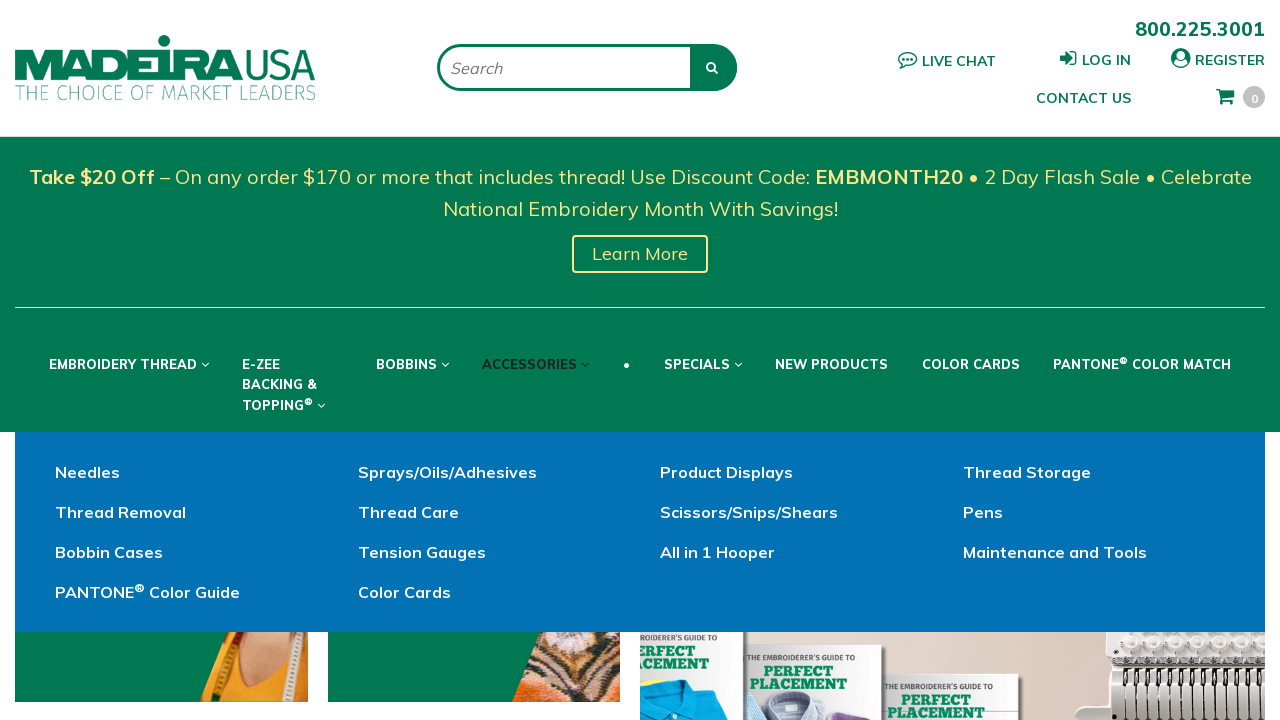

Cleared search bar on #Keywords
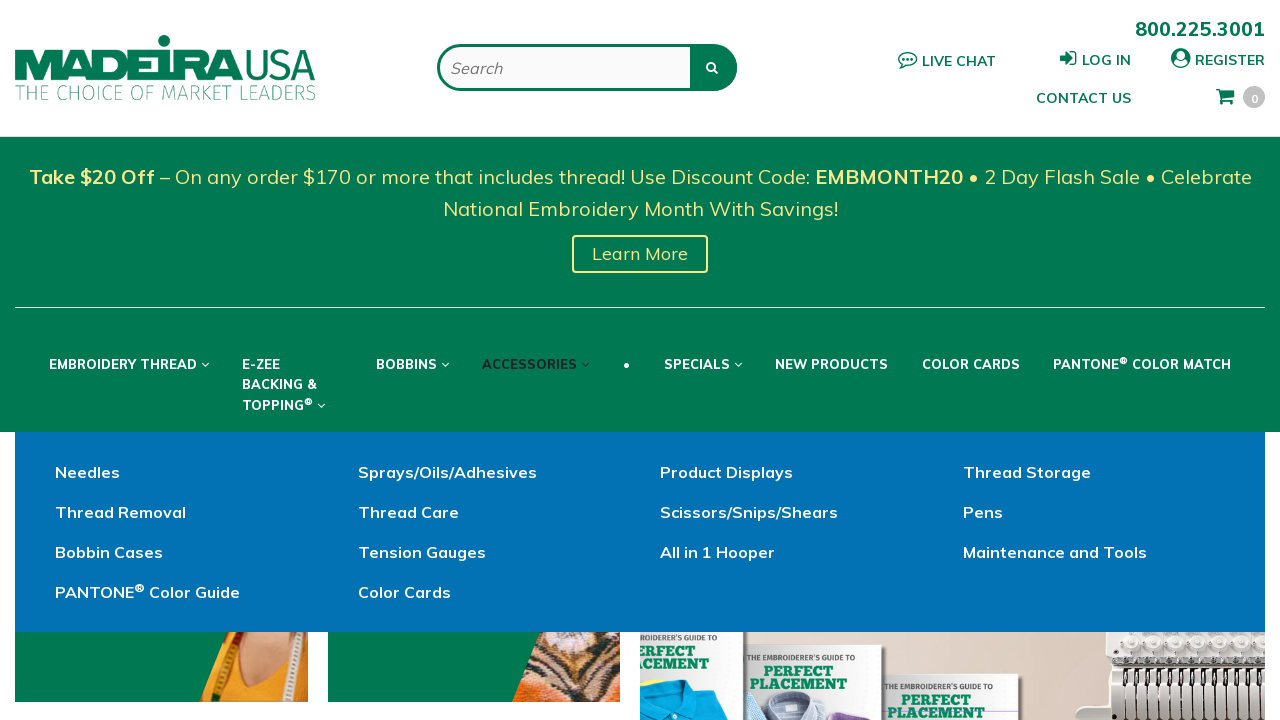

Filled search bar with thread number '1012' on #Keywords
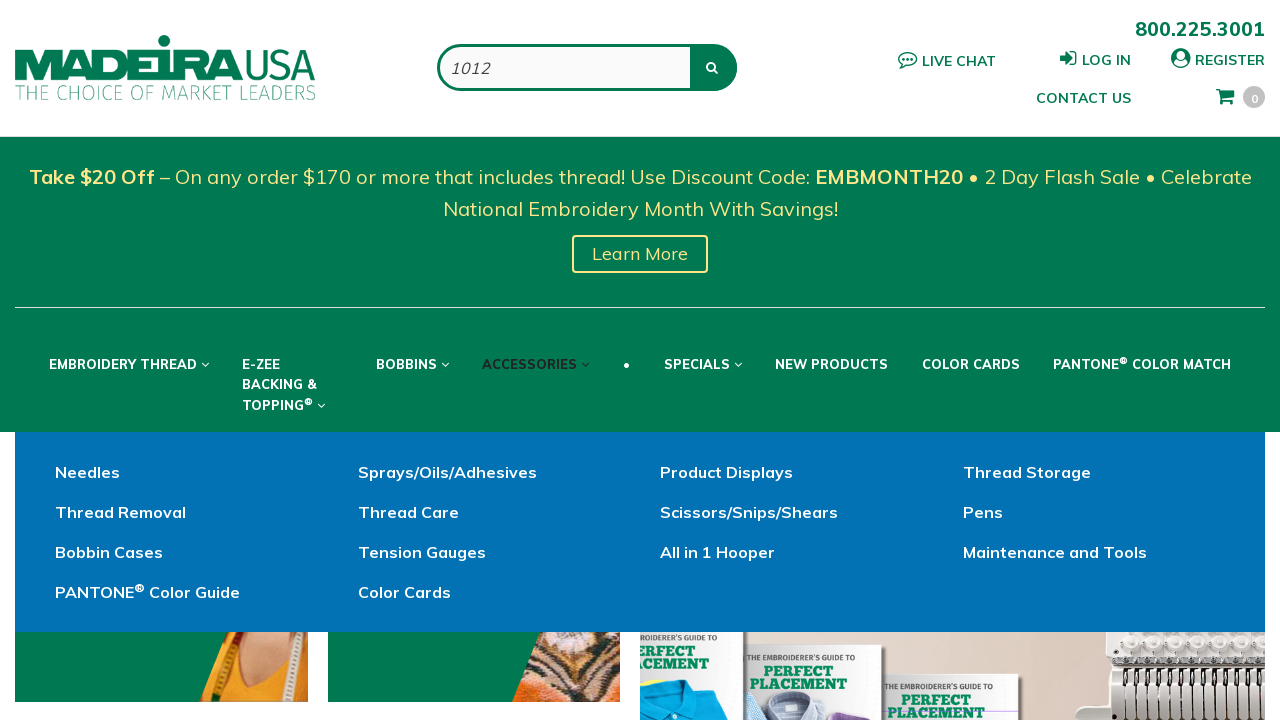

Pressed Enter to search for thread '1012' on #Keywords
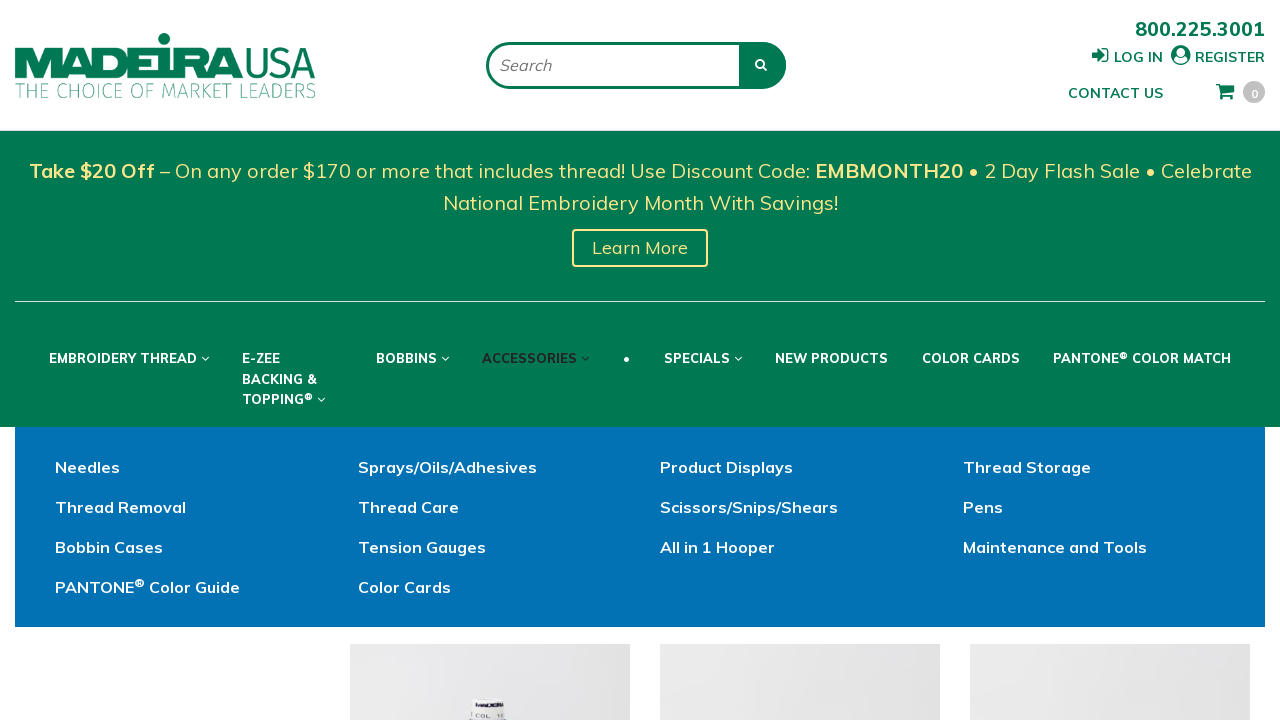

Search results loaded for thread '1012'
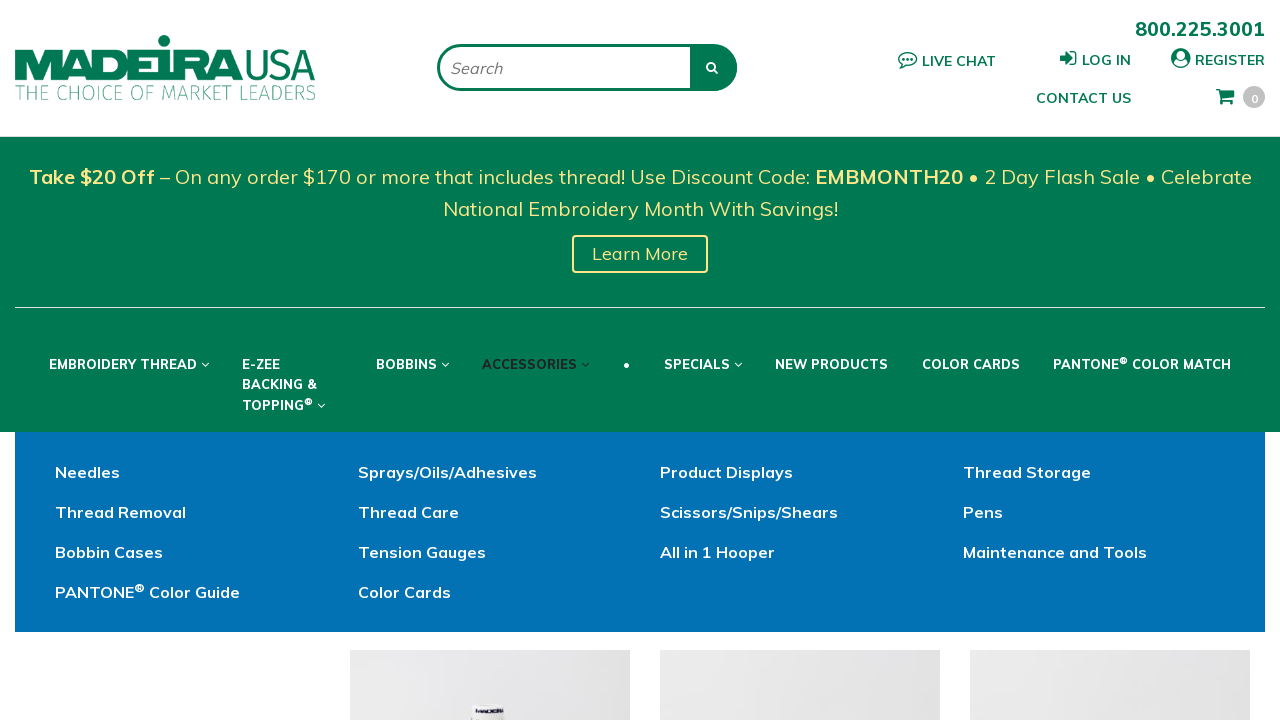

Clicked on product link for thread '1012' at (490, 361) on #ctl00_ContentPlaceHolder_PageContent1_FilterProductResults_Repeater_SearchResul
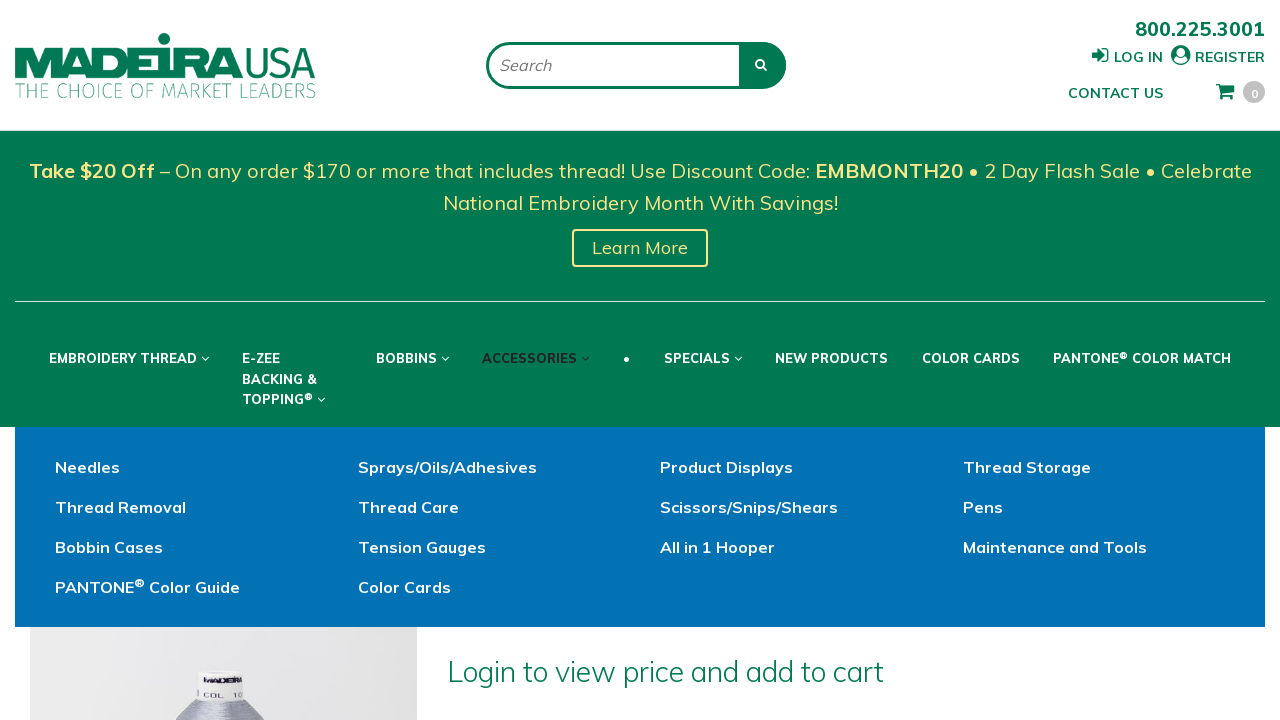

Product detail page loaded and product information verified for thread '1012'
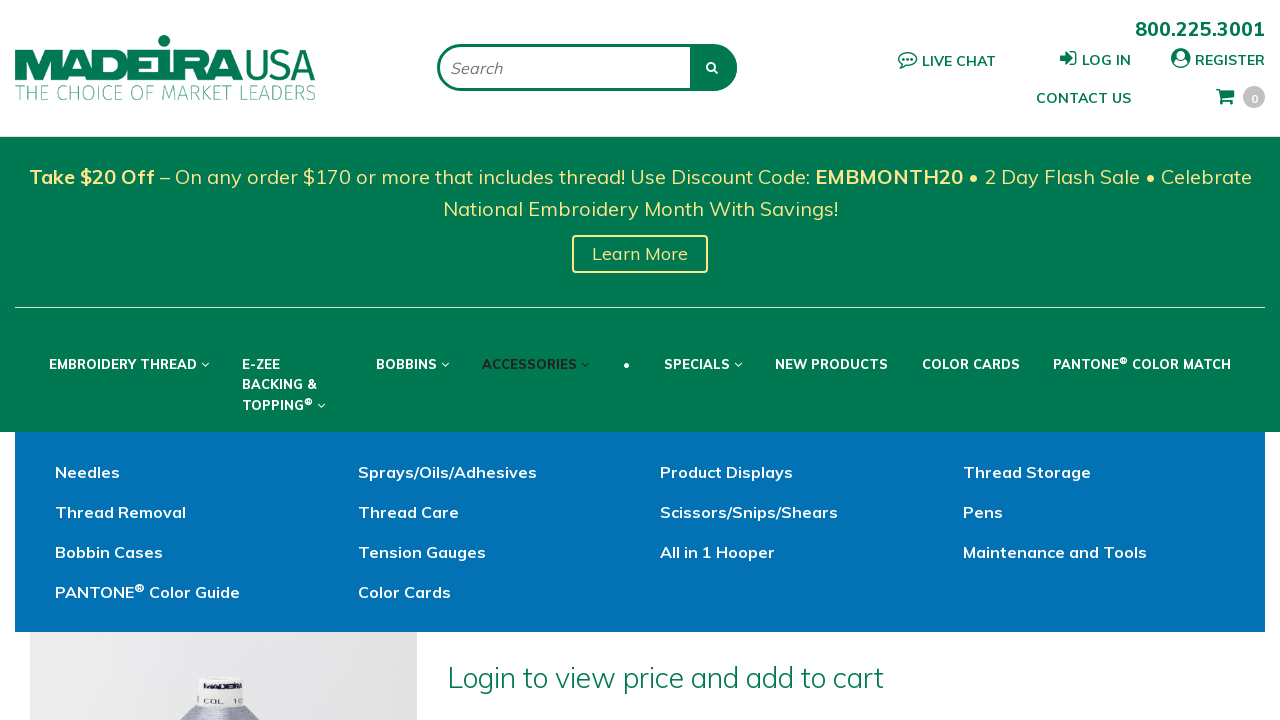

Navigated back to Madeira USA homepage for next search
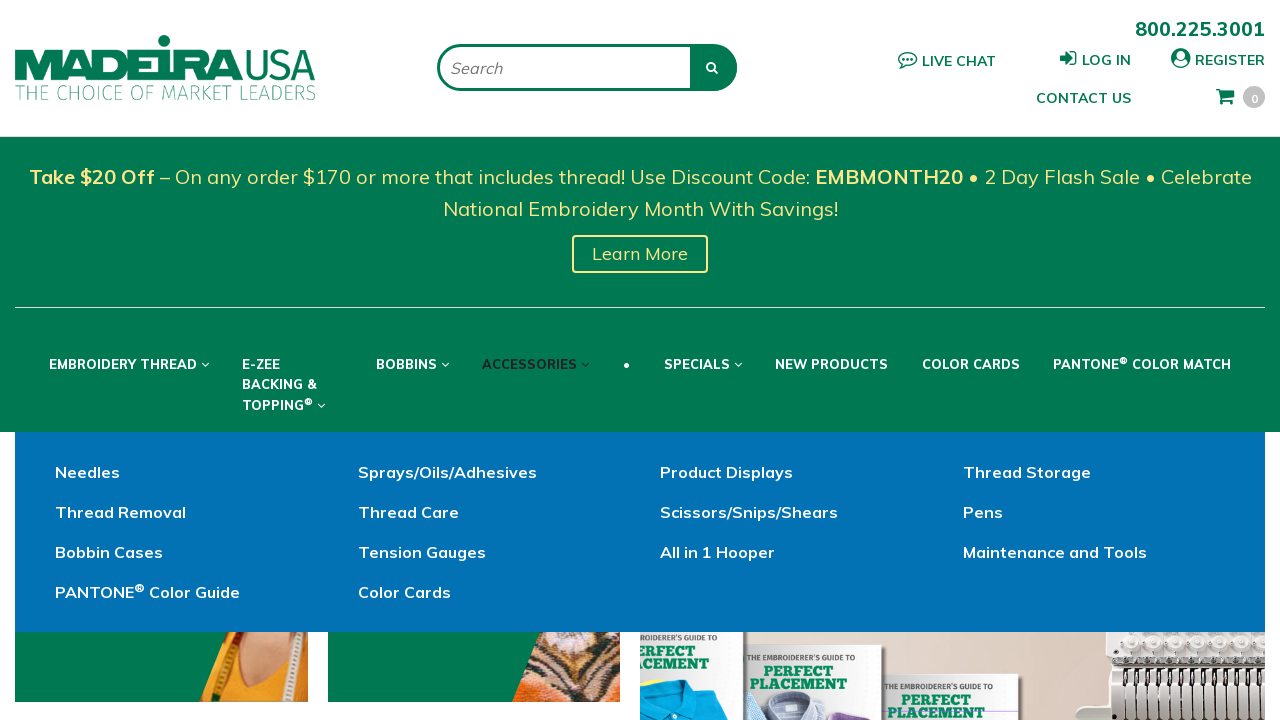

Cleared search bar on #Keywords
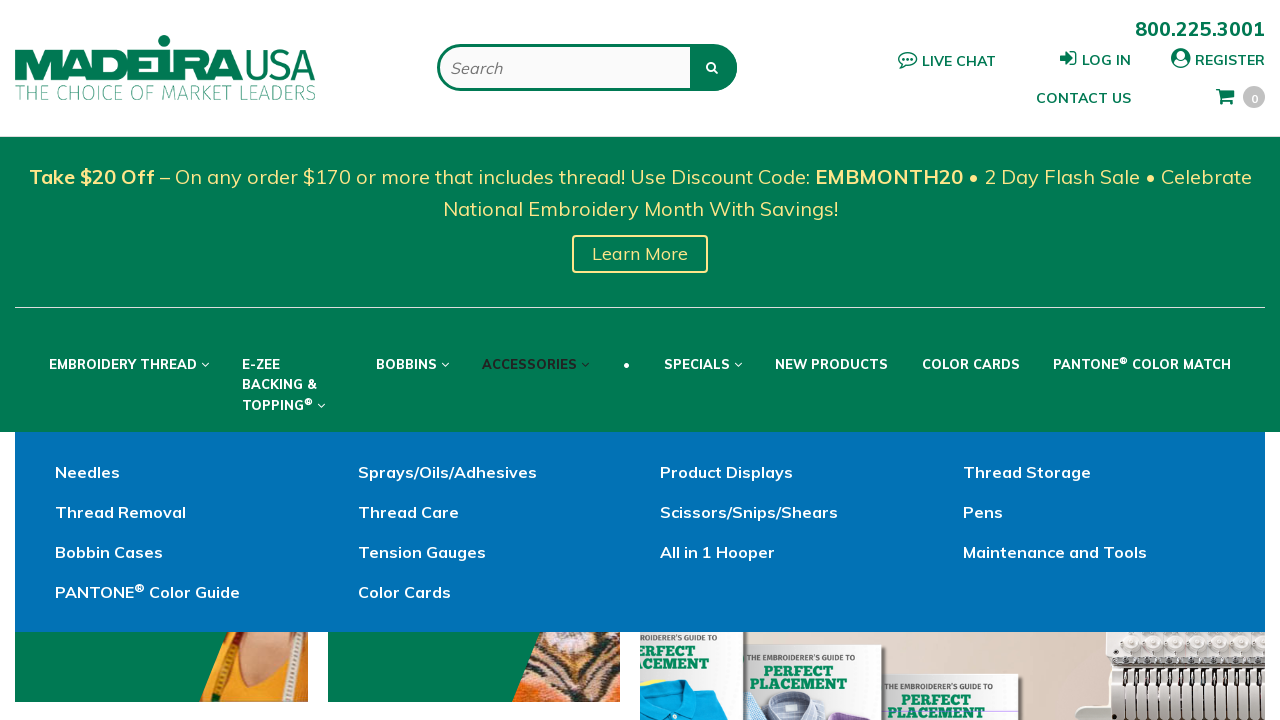

Filled search bar with thread number '1013' on #Keywords
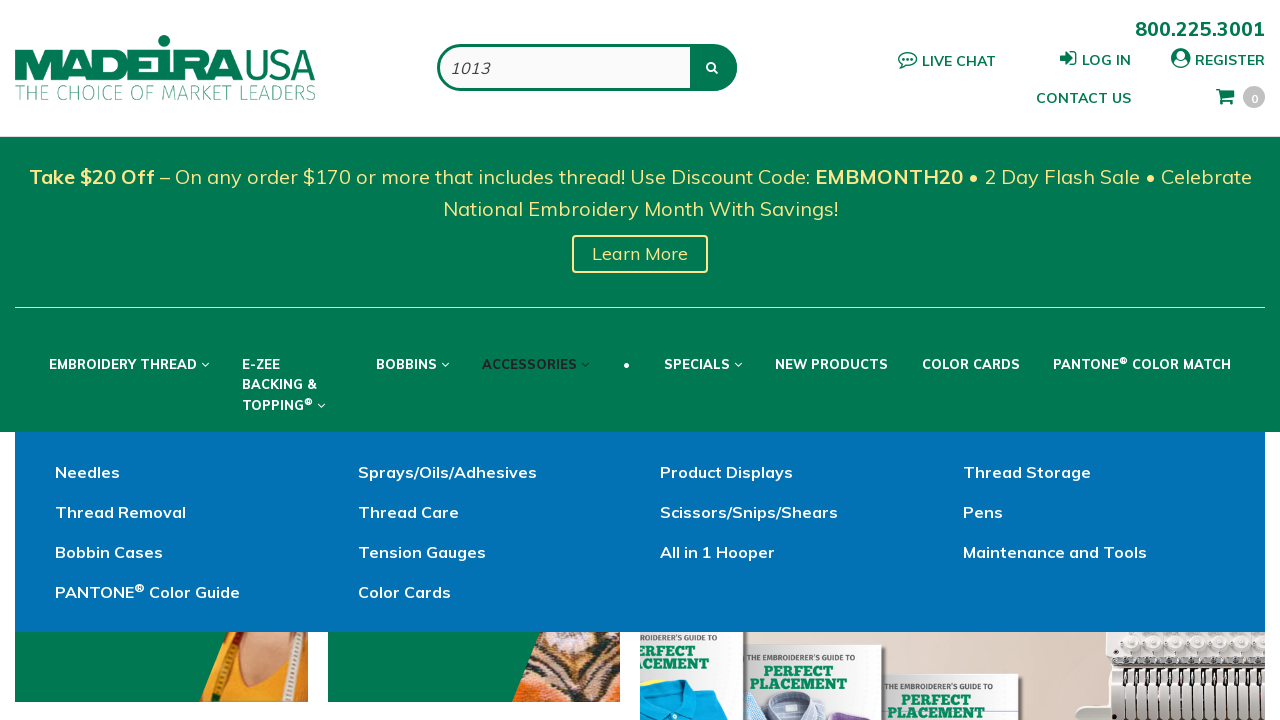

Pressed Enter to search for thread '1013' on #Keywords
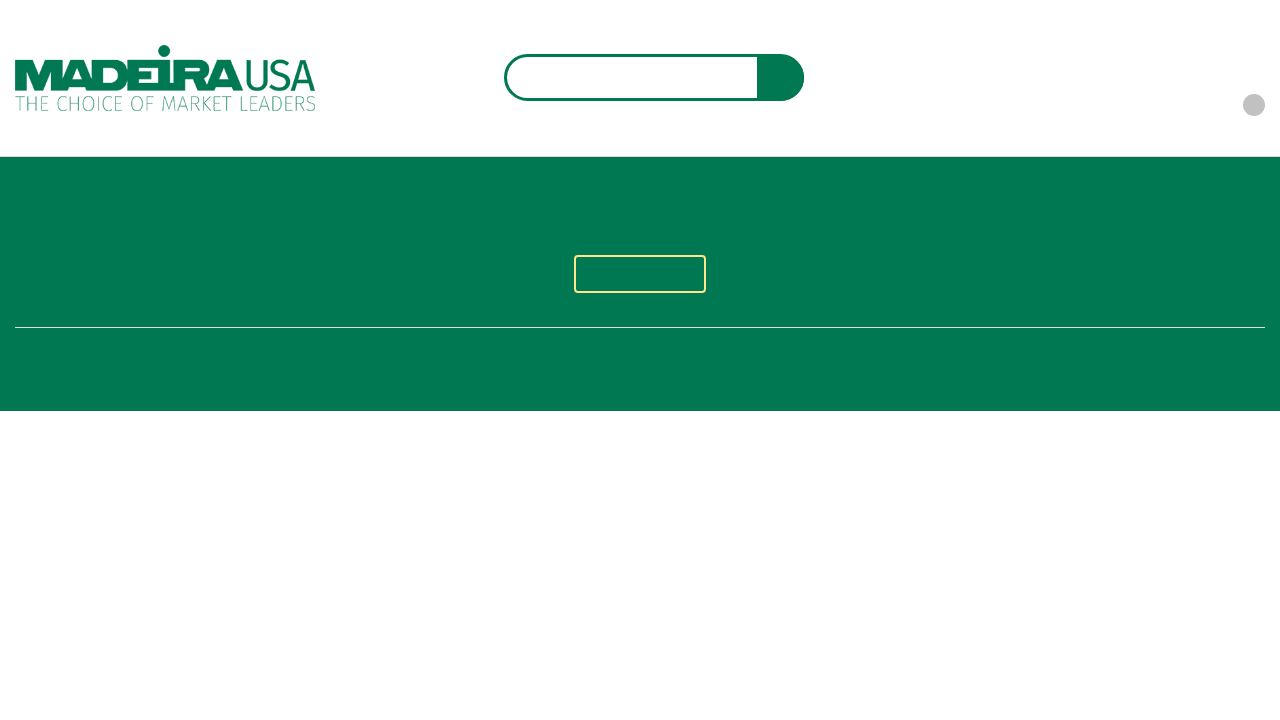

Search results loaded for thread '1013'
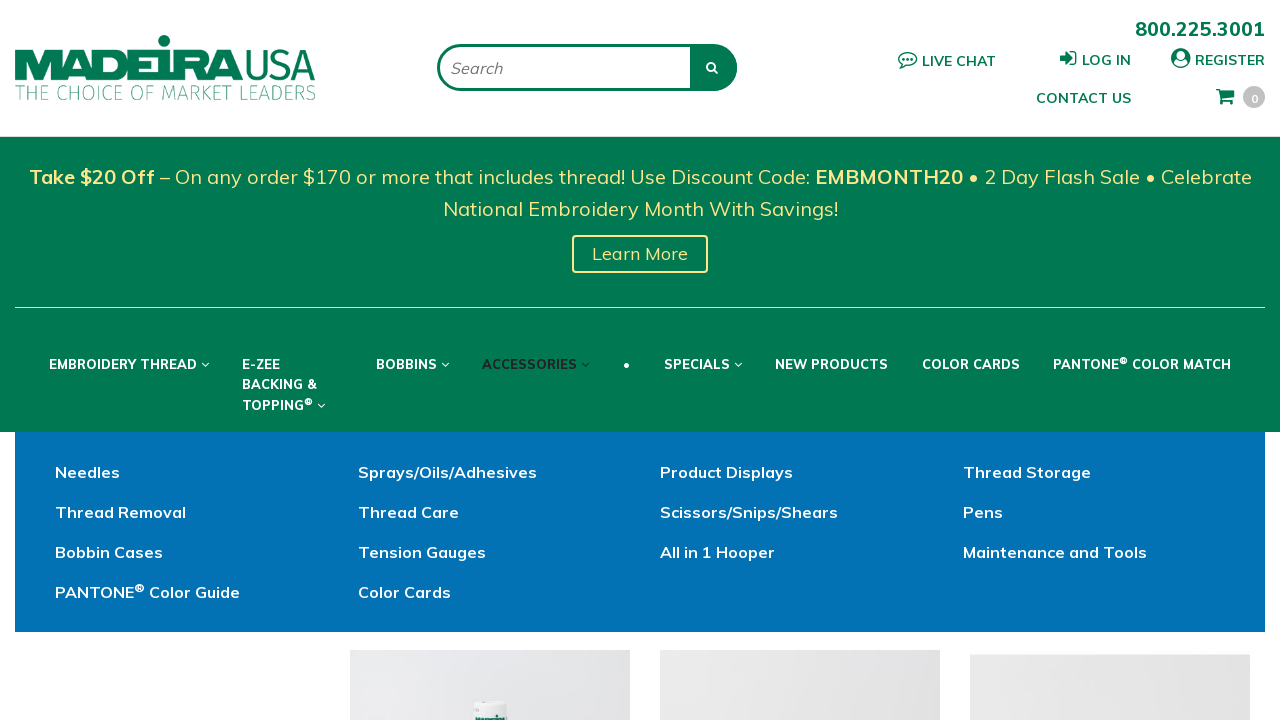

Clicked on product link for thread '1013' at (490, 361) on #ctl00_ContentPlaceHolder_PageContent1_FilterProductResults_Repeater_SearchResul
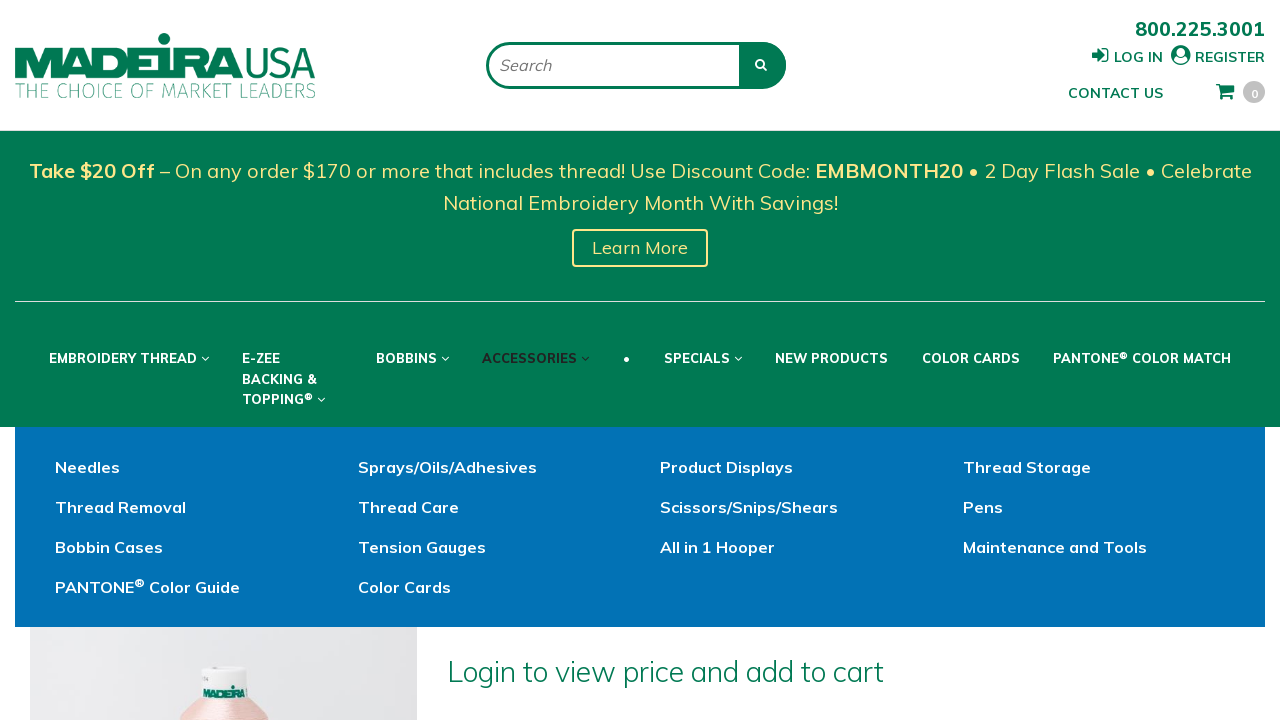

Product detail page loaded and product information verified for thread '1013'
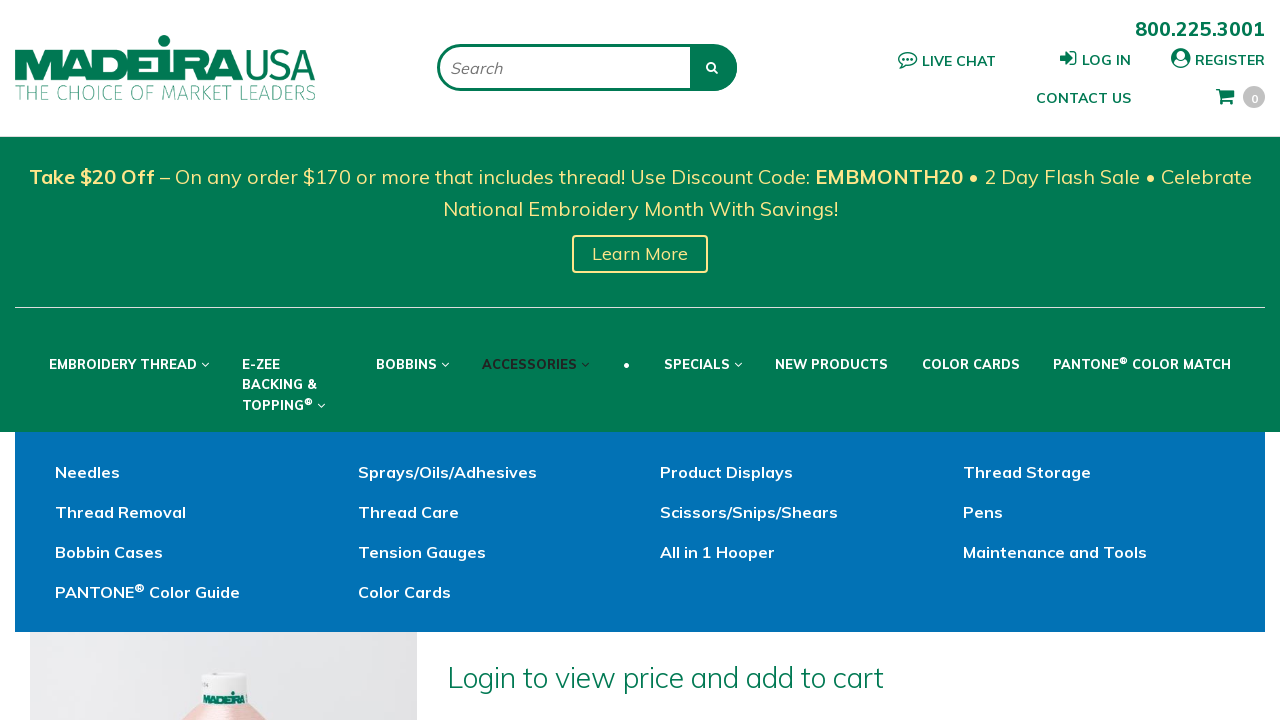

Navigated back to Madeira USA homepage for next search
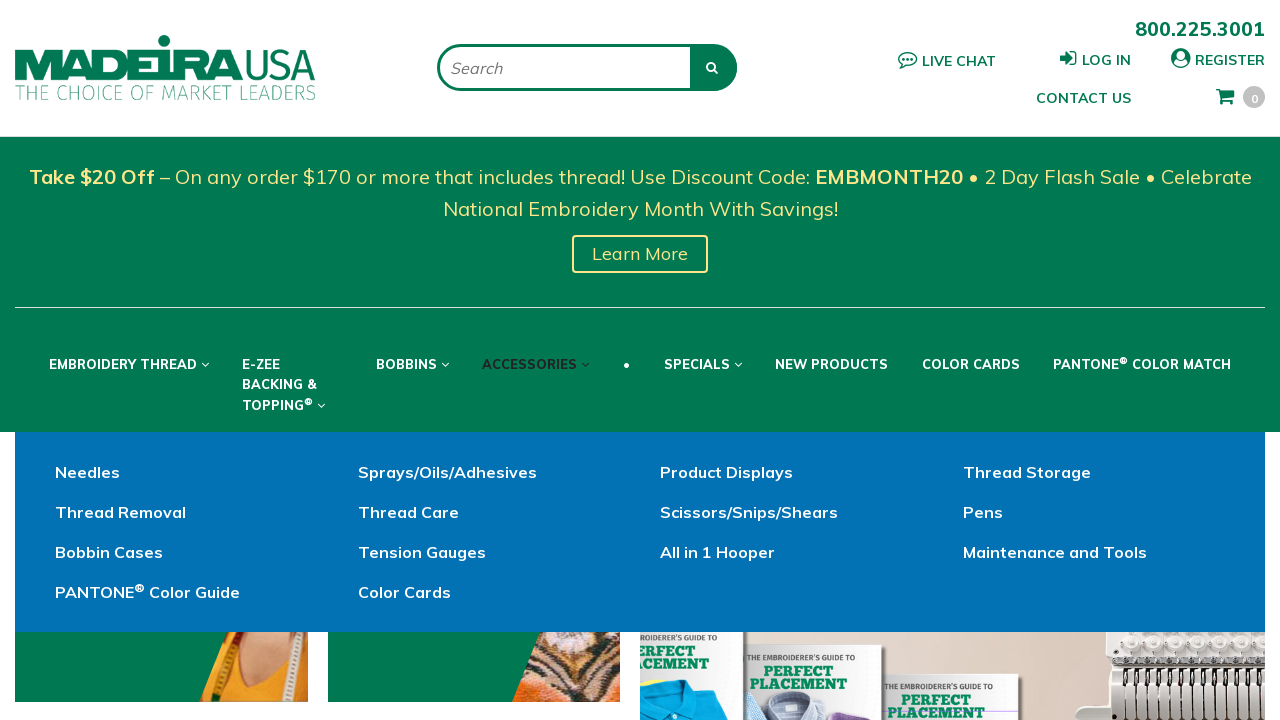

Cleared search bar on #Keywords
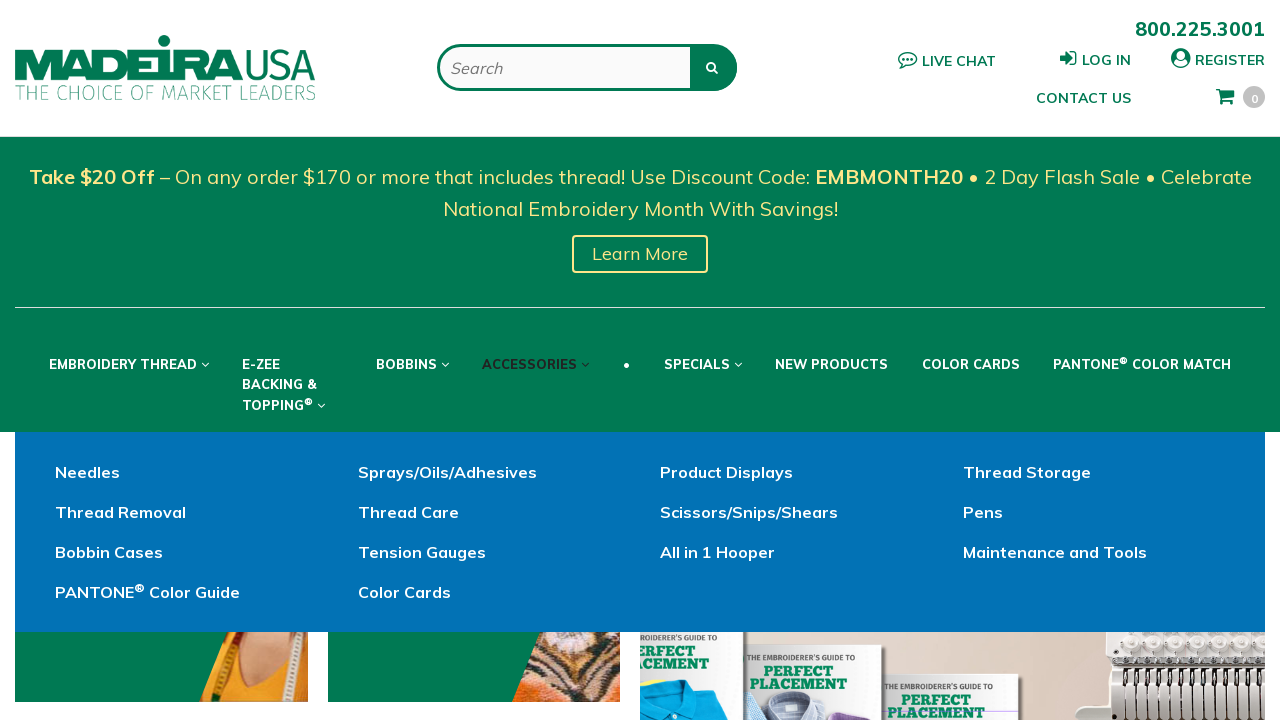

Filled search bar with thread number '1021' on #Keywords
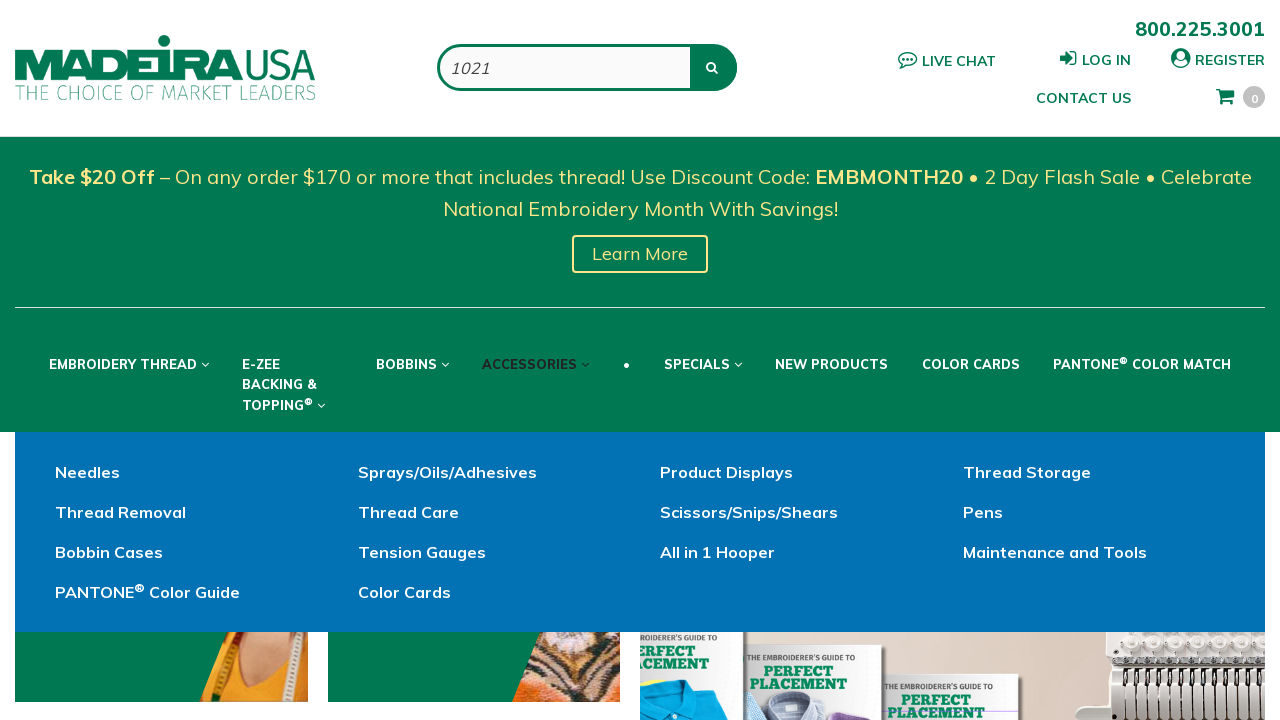

Pressed Enter to search for thread '1021' on #Keywords
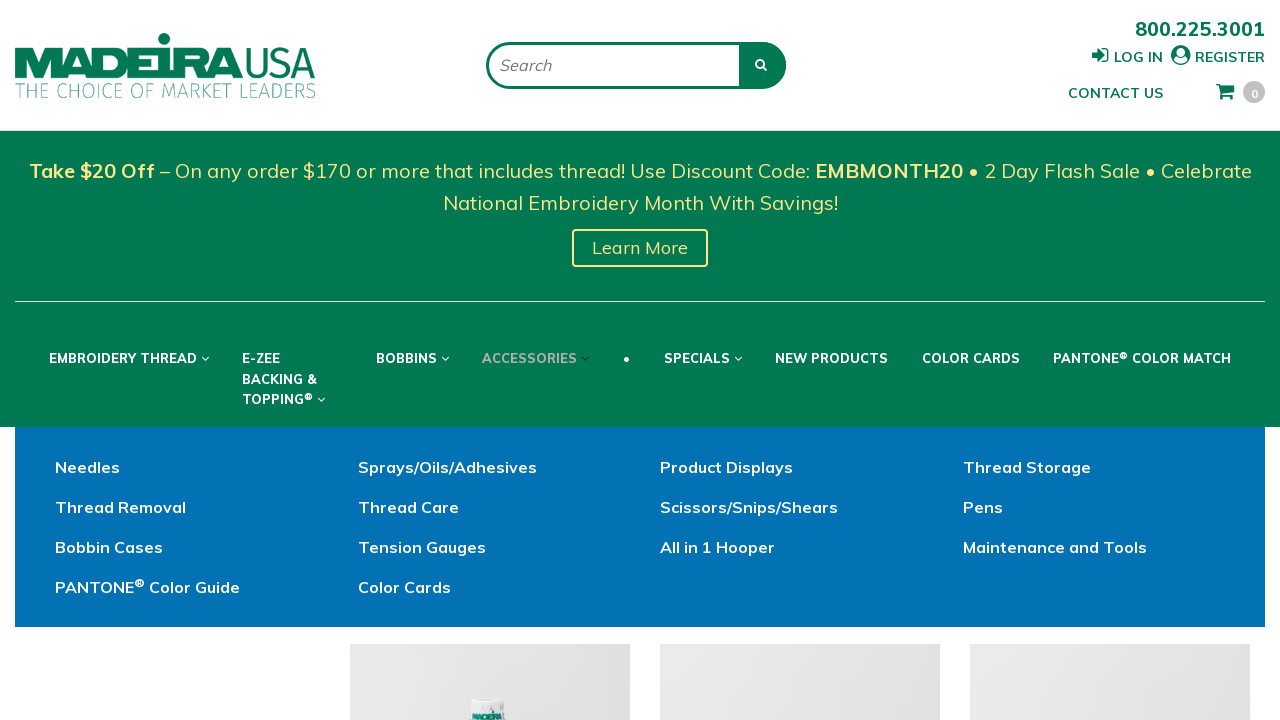

Search results loaded for thread '1021'
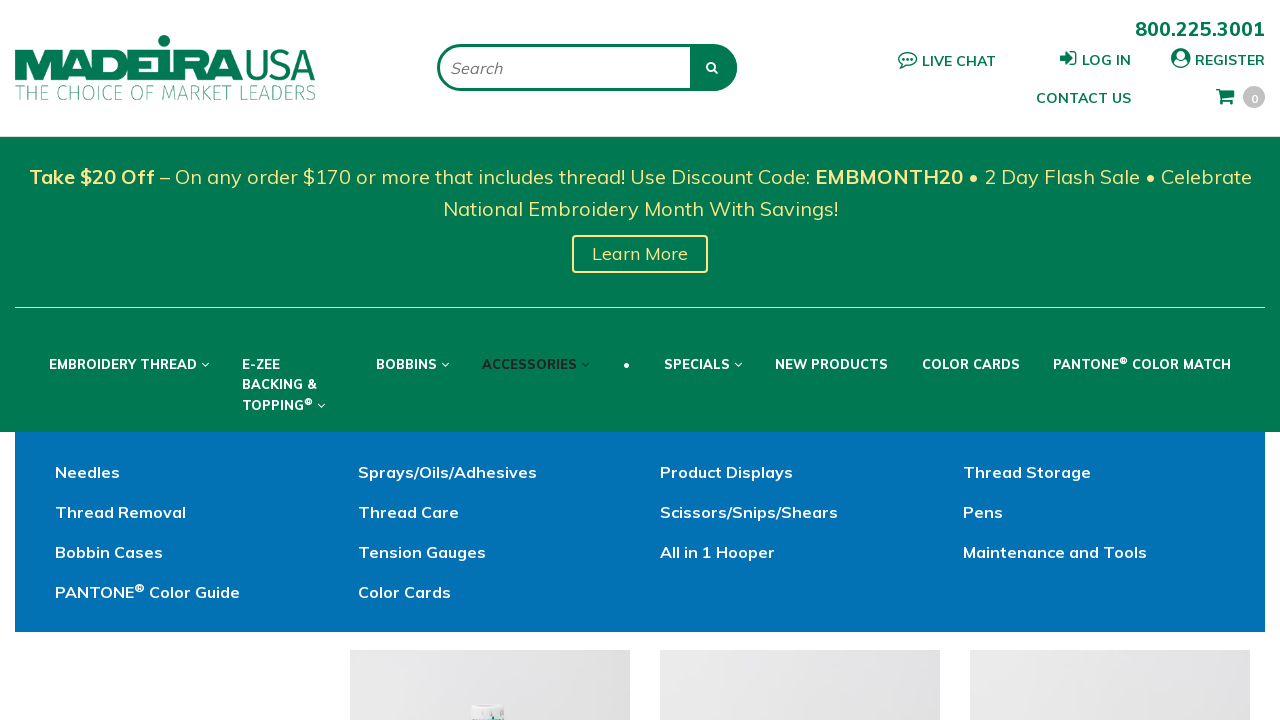

Clicked on product link for thread '1021' at (490, 361) on #ctl00_ContentPlaceHolder_PageContent1_FilterProductResults_Repeater_SearchResul
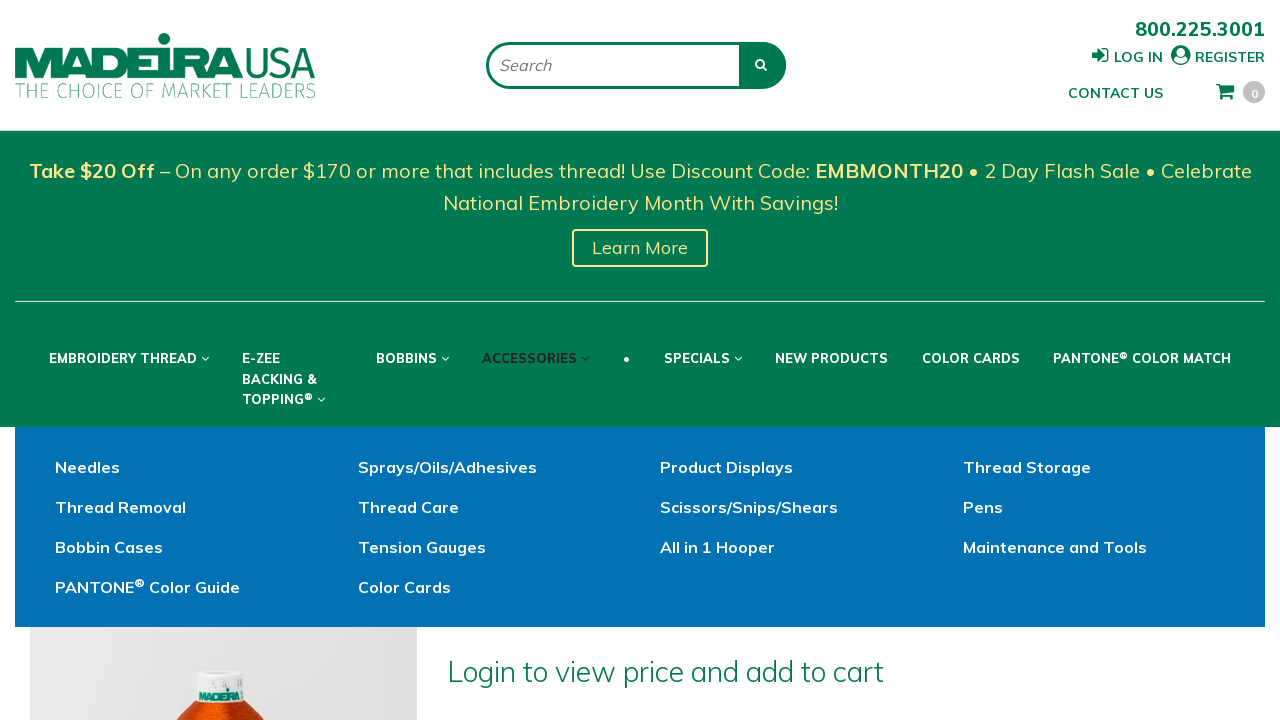

Product detail page loaded and product information verified for thread '1021'
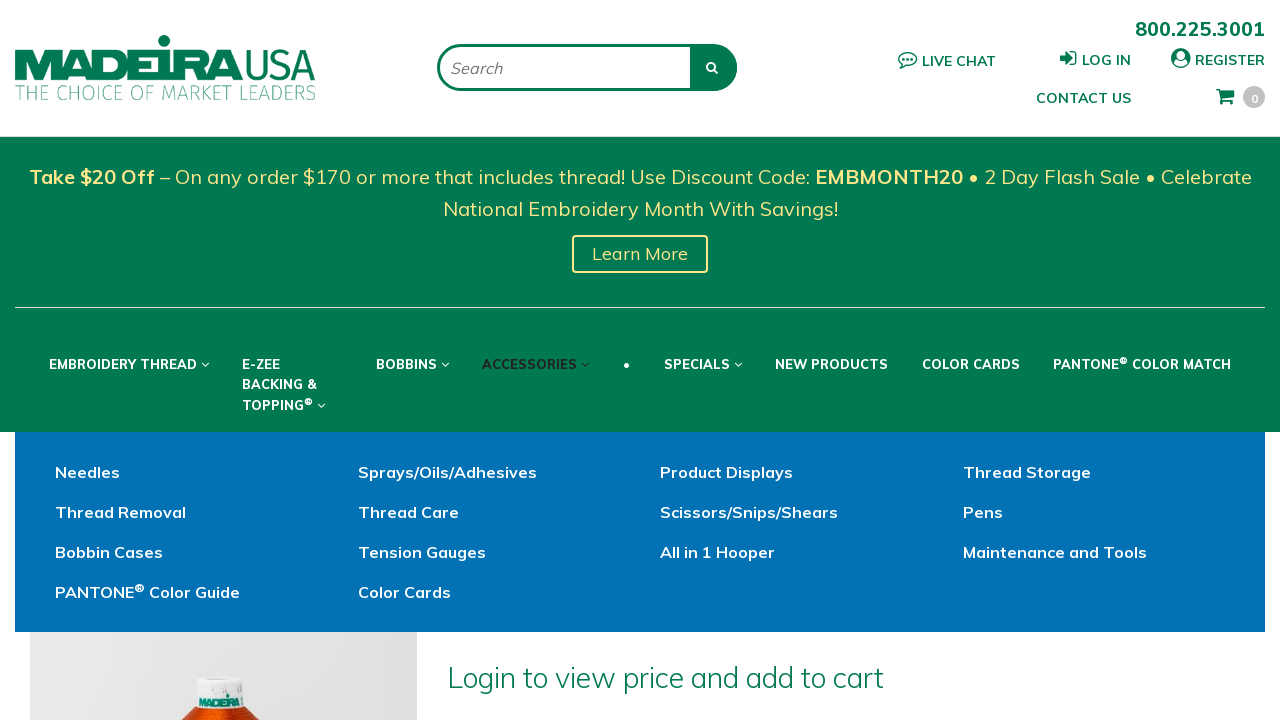

Navigated back to Madeira USA homepage for next search
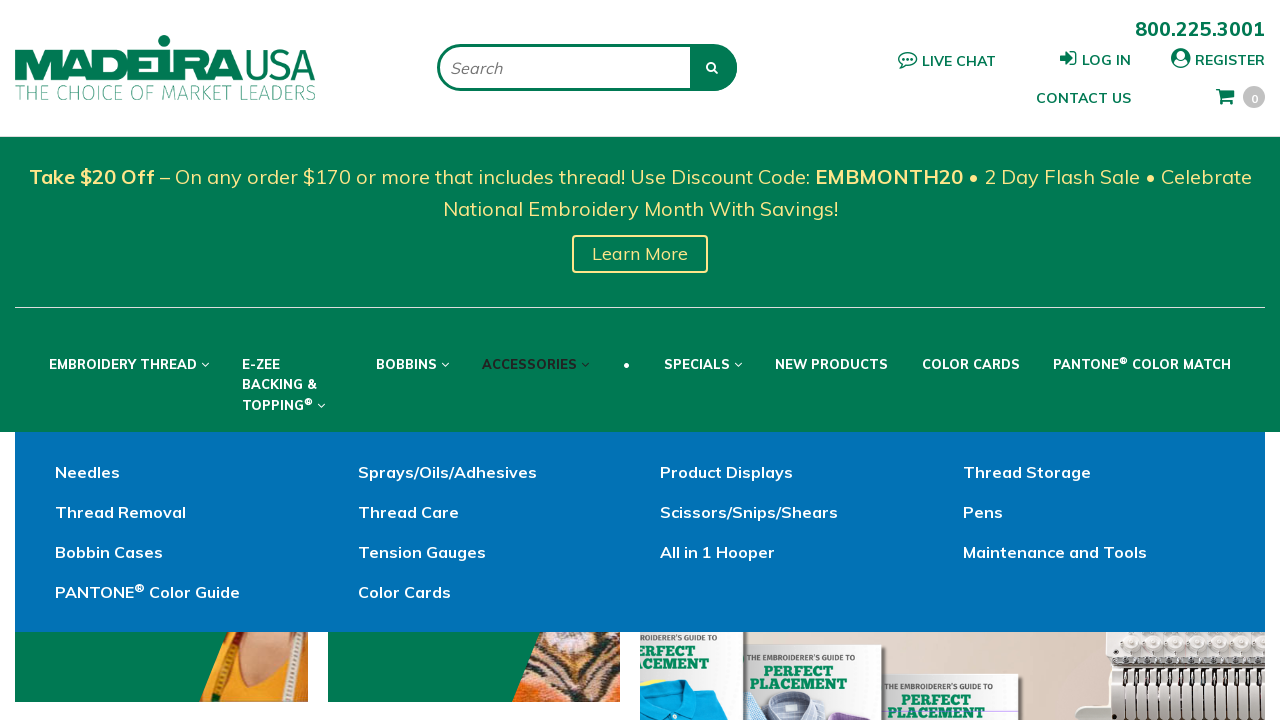

Cleared search bar on #Keywords
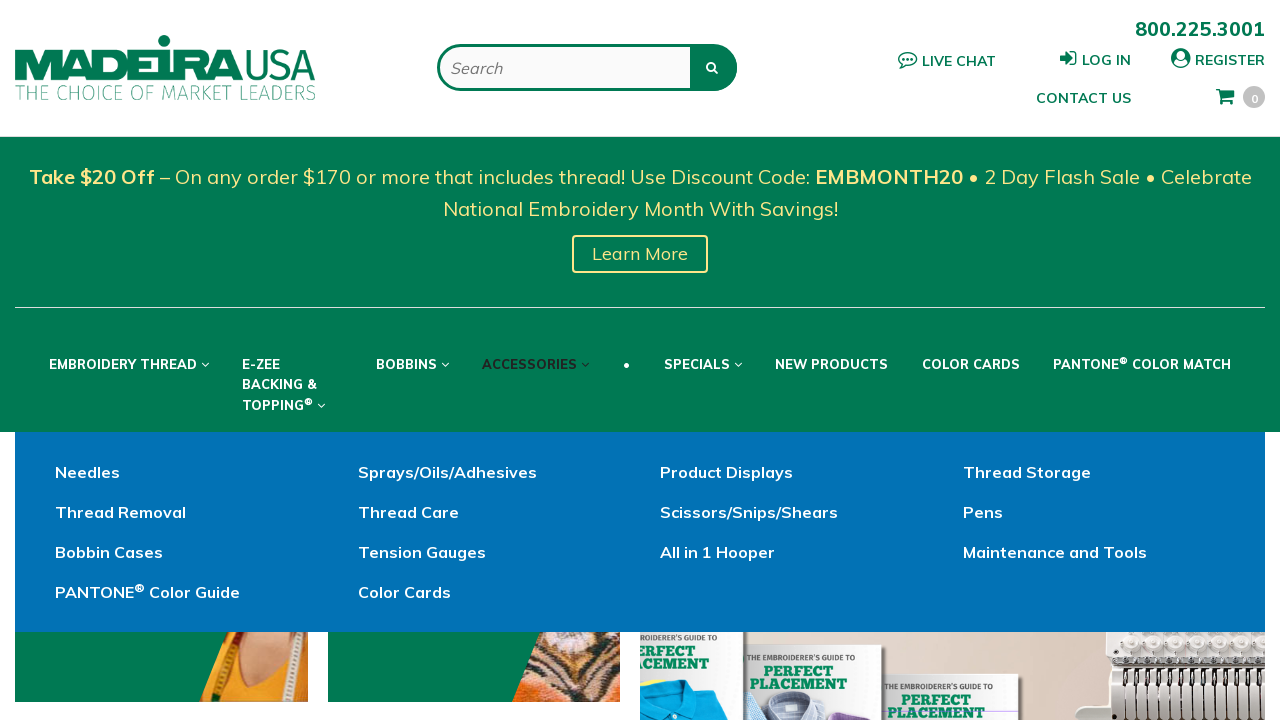

Filled search bar with thread number '1023' on #Keywords
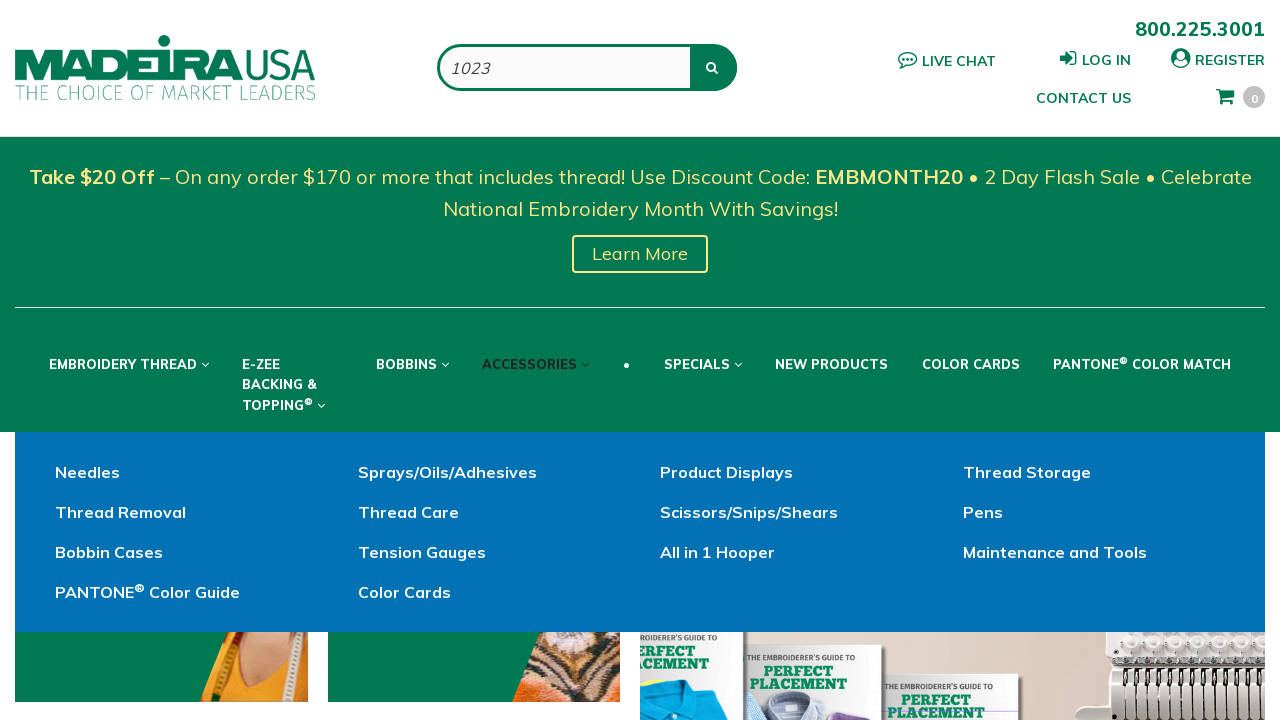

Pressed Enter to search for thread '1023' on #Keywords
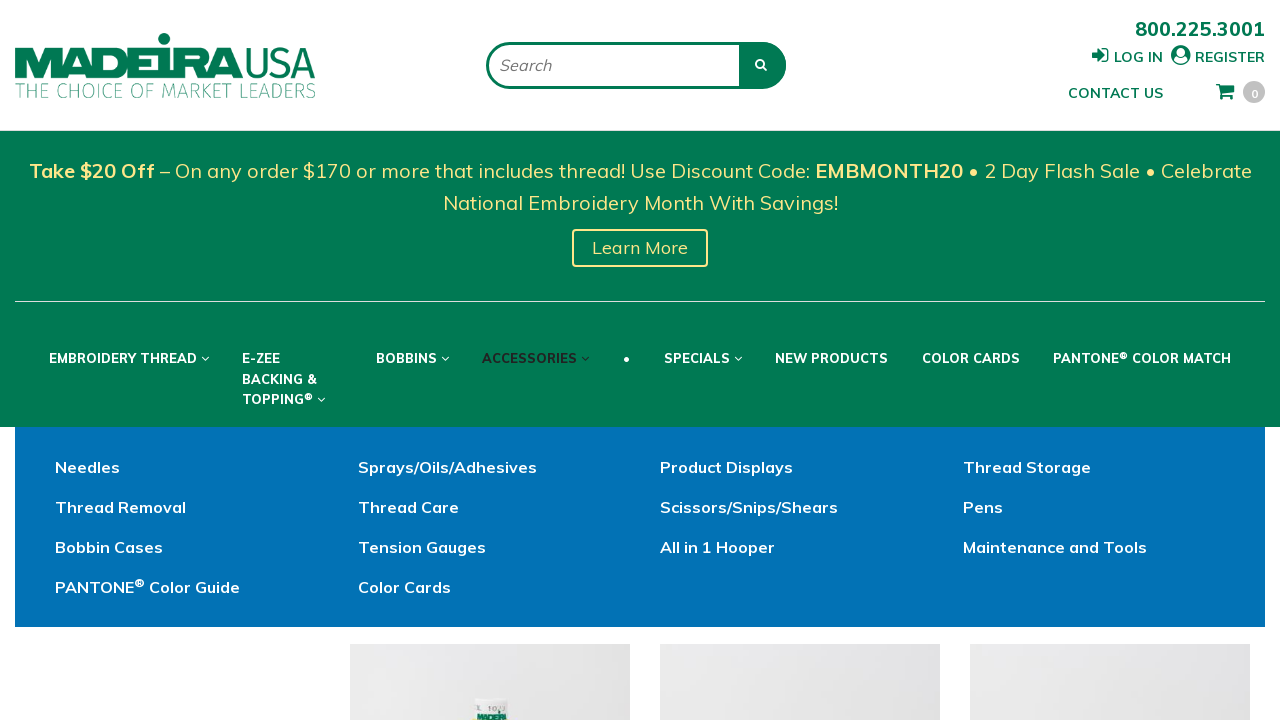

Search results loaded for thread '1023'
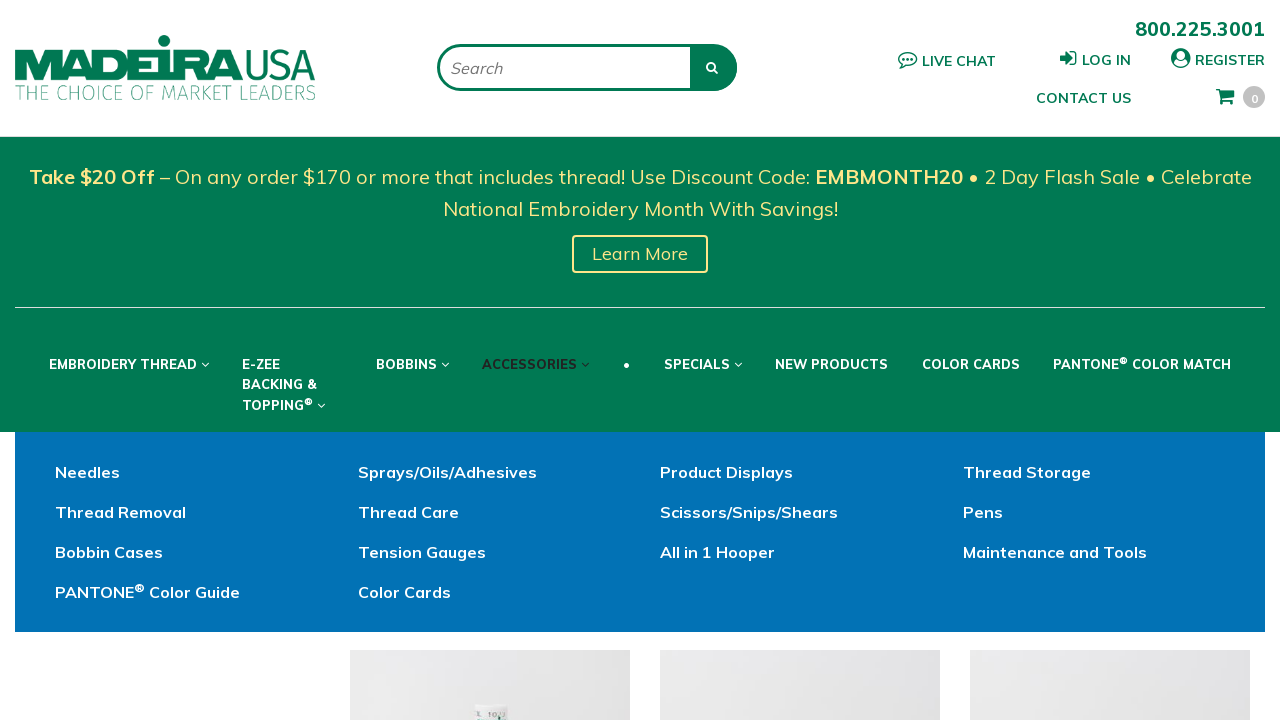

Clicked on product link for thread '1023' at (490, 361) on #ctl00_ContentPlaceHolder_PageContent1_FilterProductResults_Repeater_SearchResul
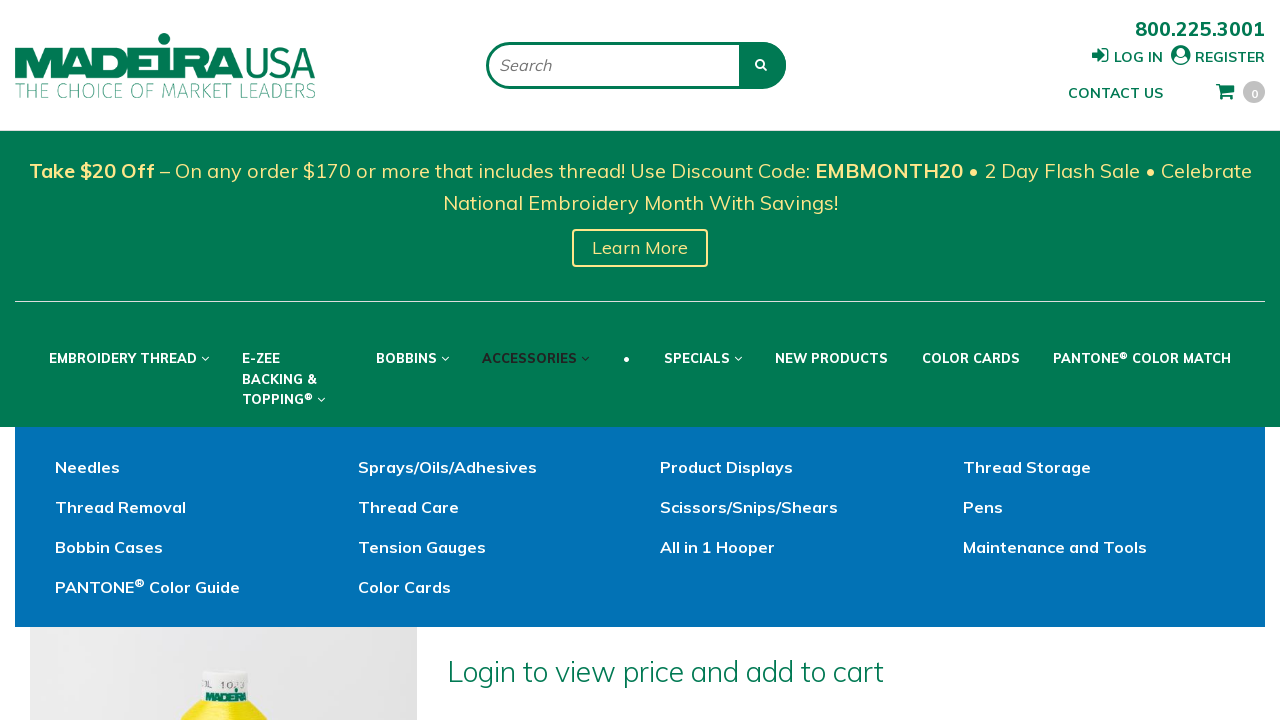

Product detail page loaded and product information verified for thread '1023'
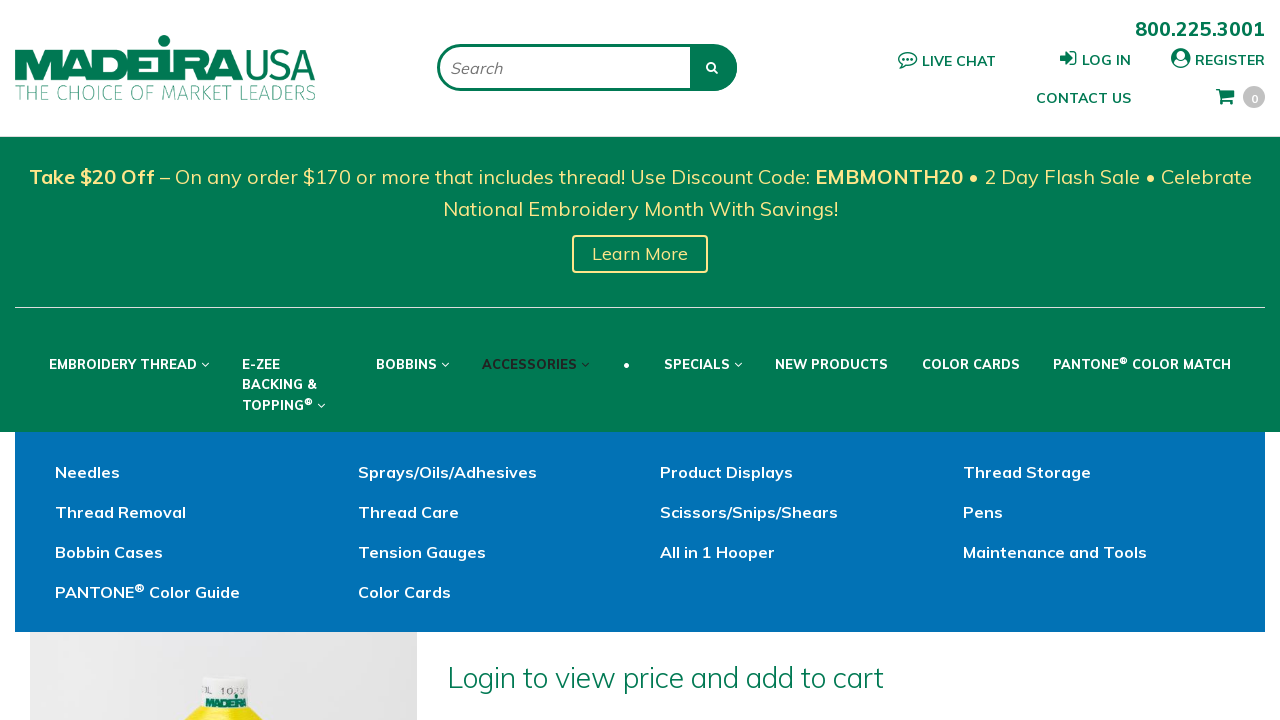

Navigated back to Madeira USA homepage for next search
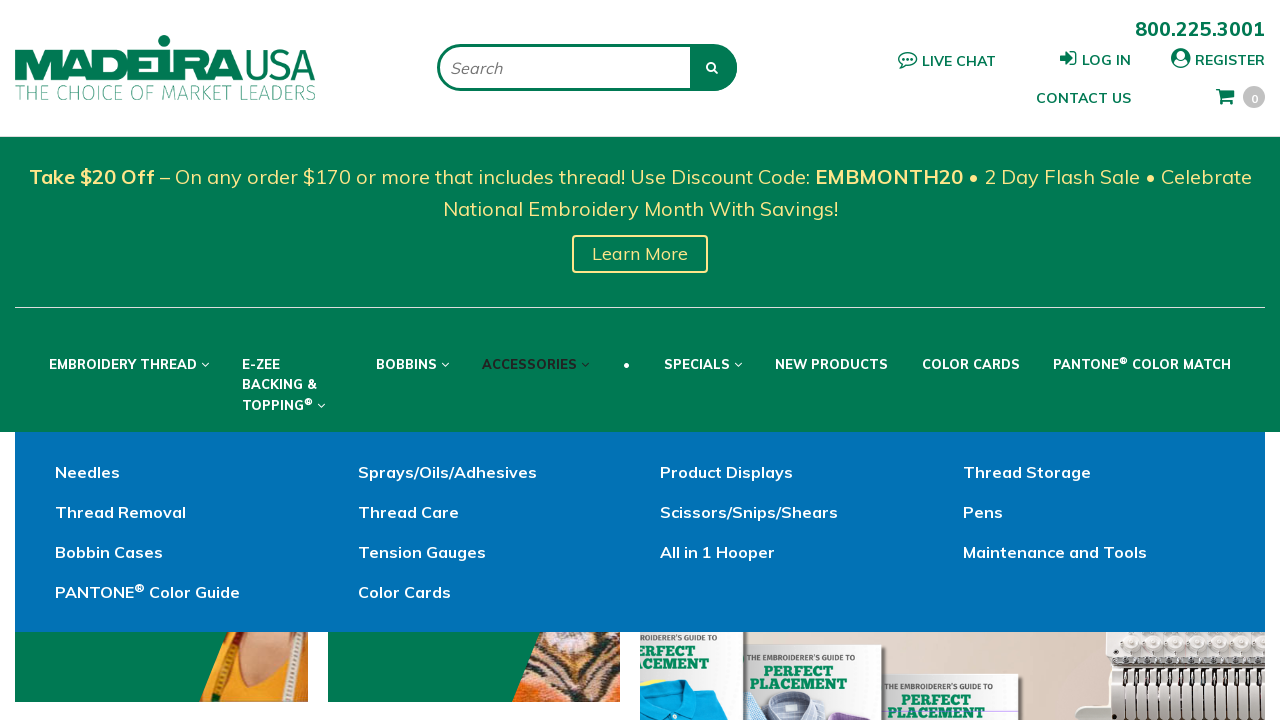

Cleared search bar on #Keywords
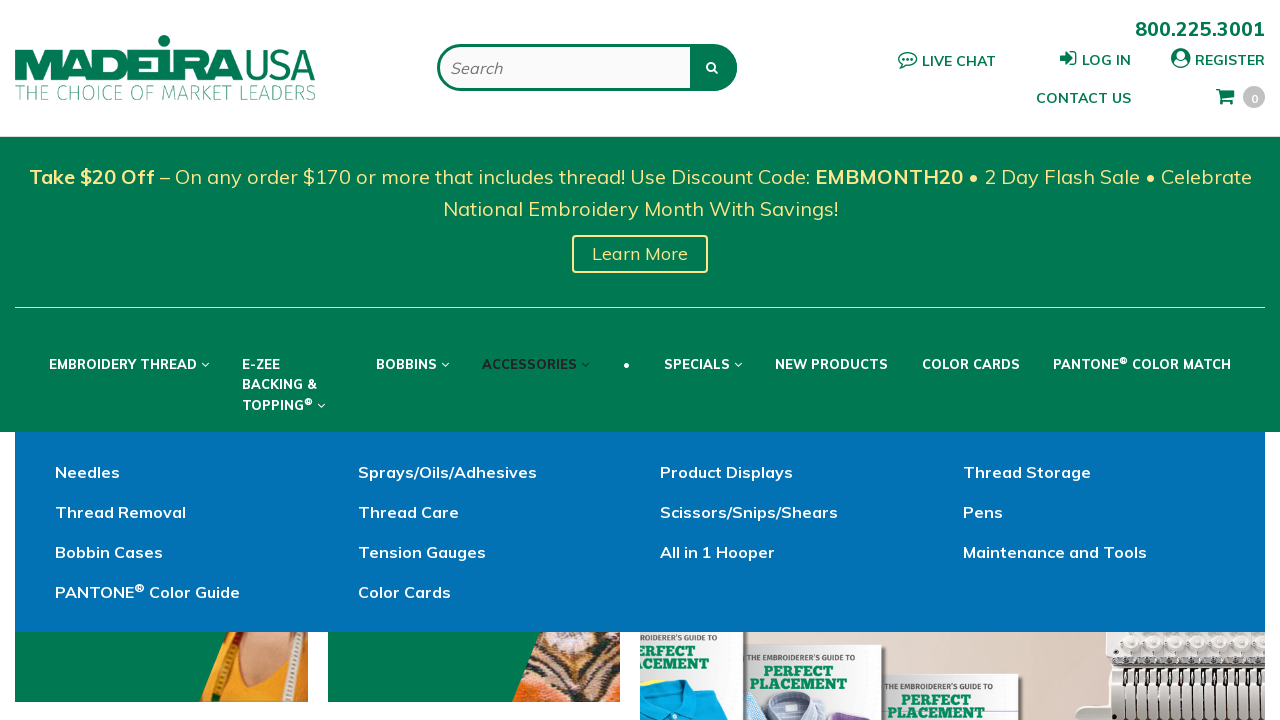

Filled search bar with thread number '1024' on #Keywords
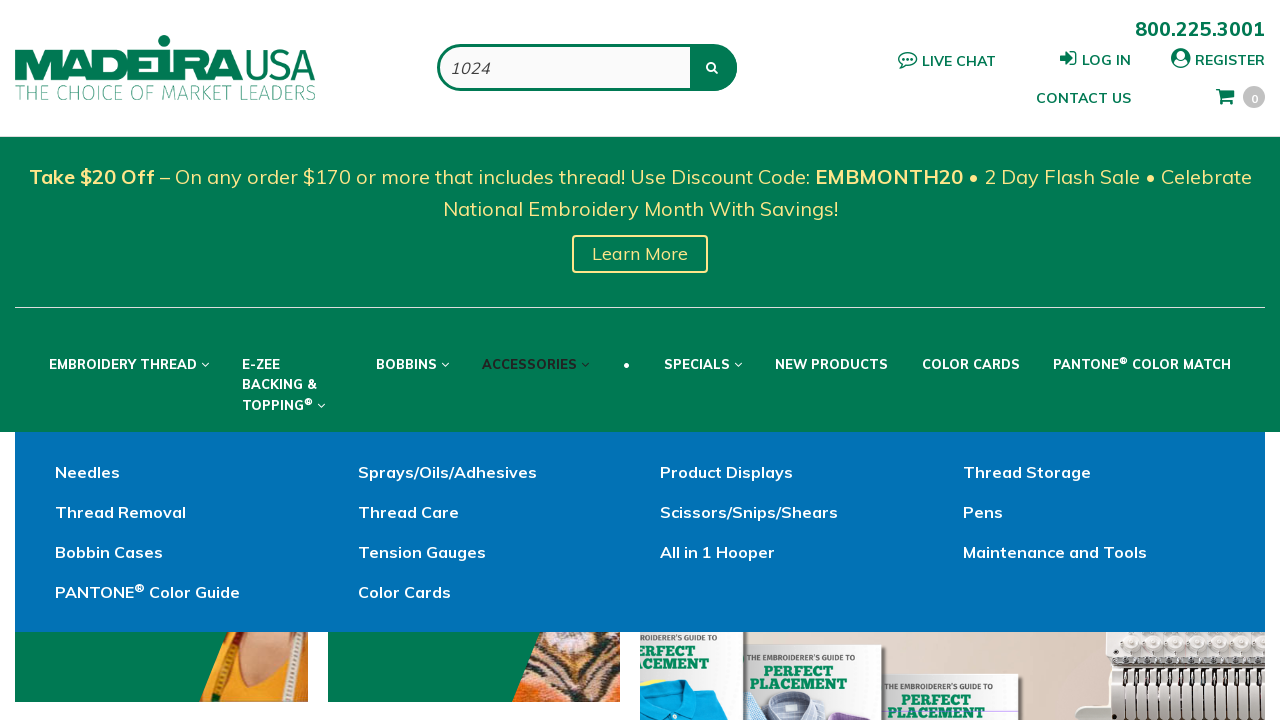

Pressed Enter to search for thread '1024' on #Keywords
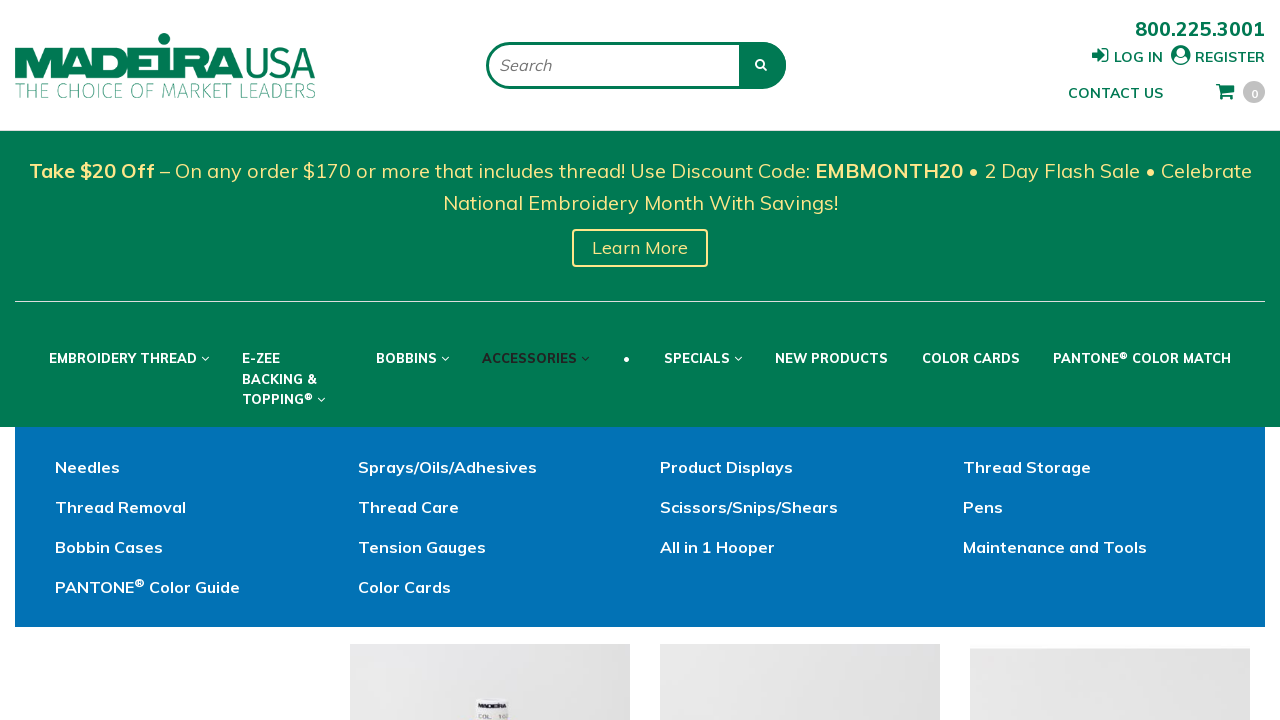

Search results loaded for thread '1024'
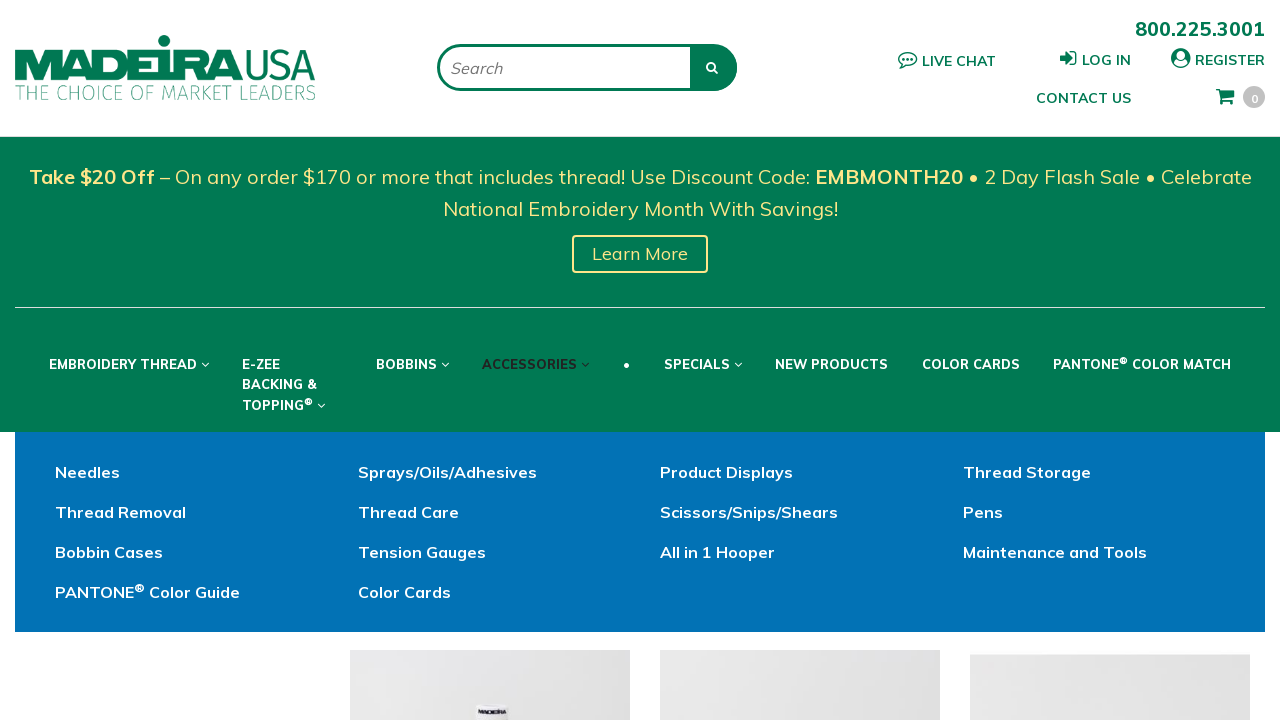

Clicked on product link for thread '1024' at (490, 361) on #ctl00_ContentPlaceHolder_PageContent1_FilterProductResults_Repeater_SearchResul
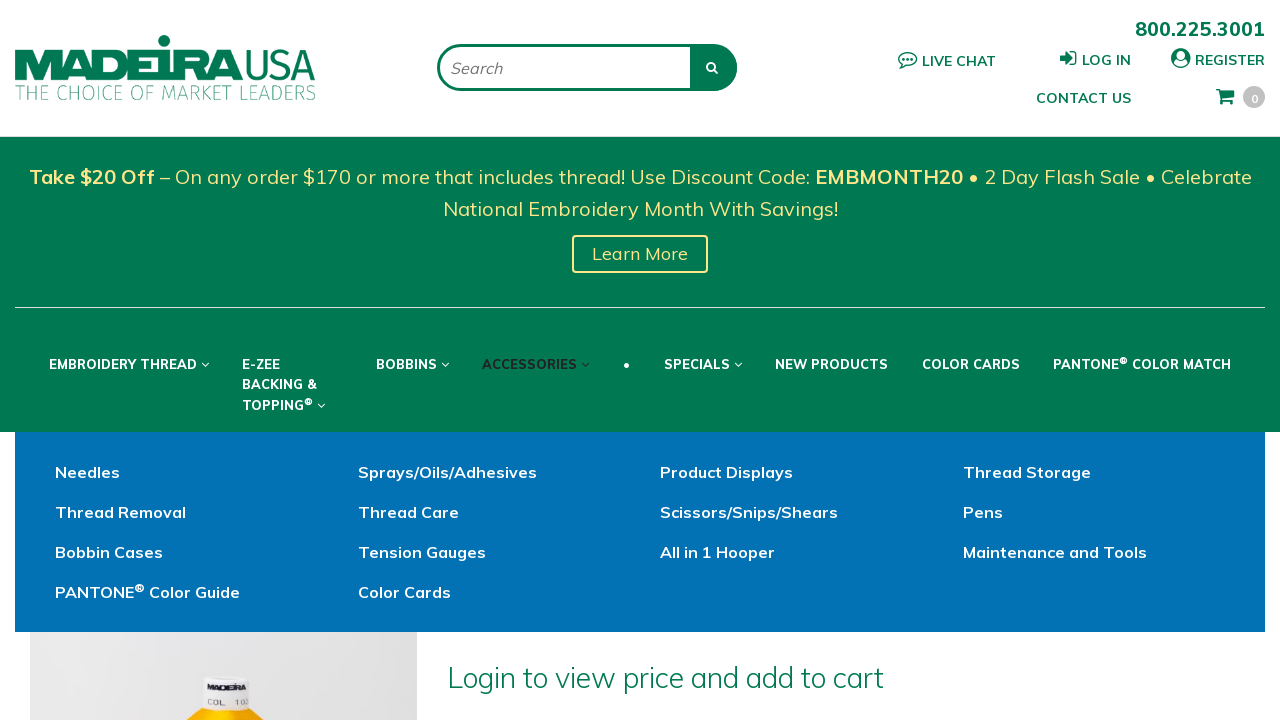

Product detail page loaded and product information verified for thread '1024'
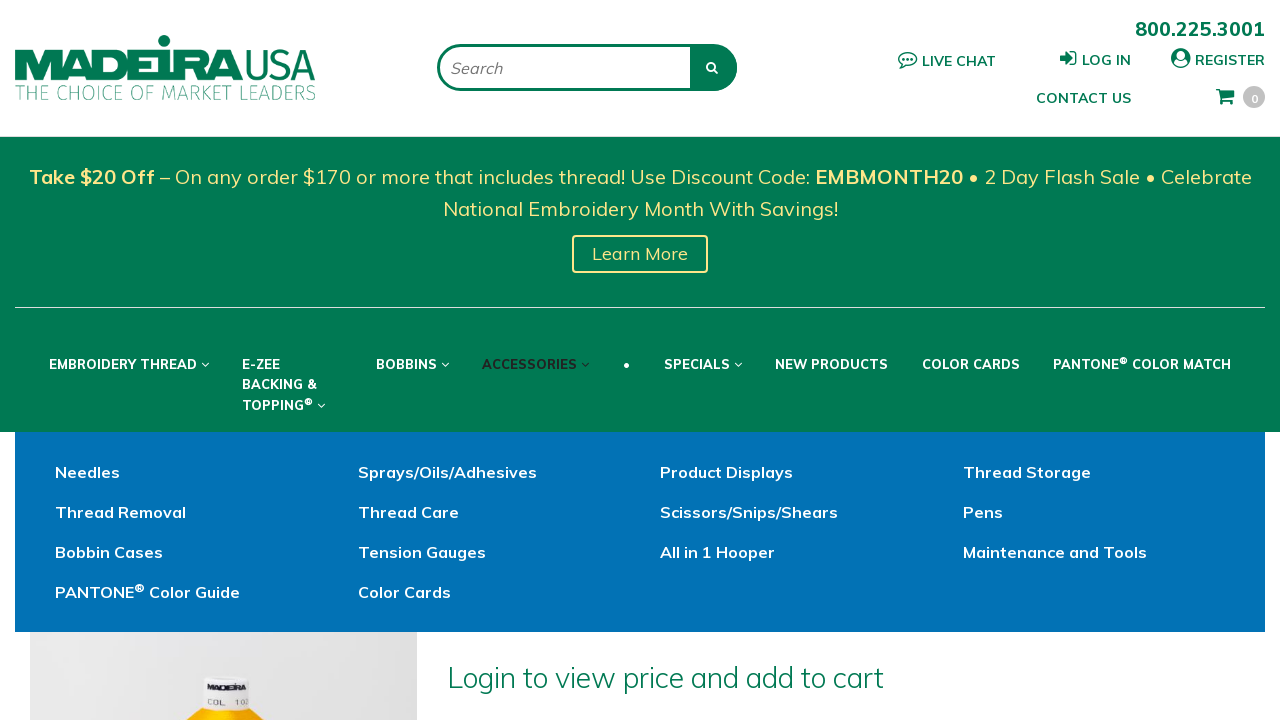

Navigated back to Madeira USA homepage for next search
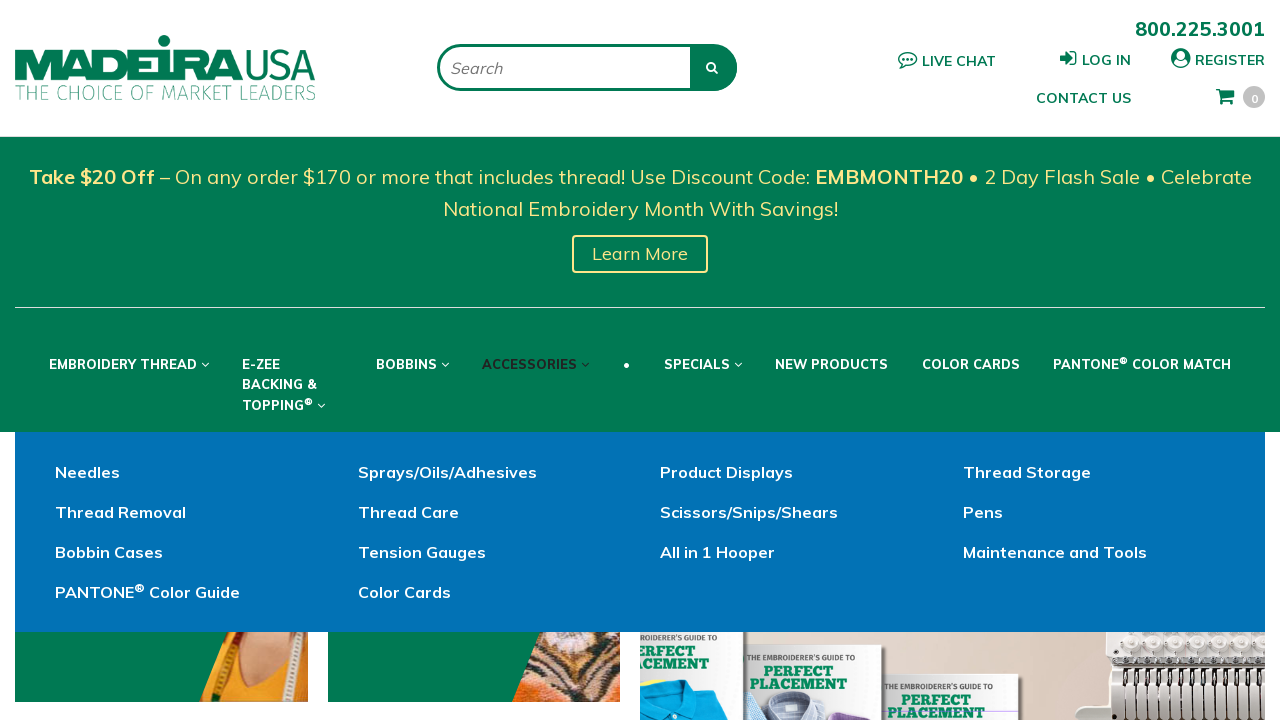

Cleared search bar on #Keywords
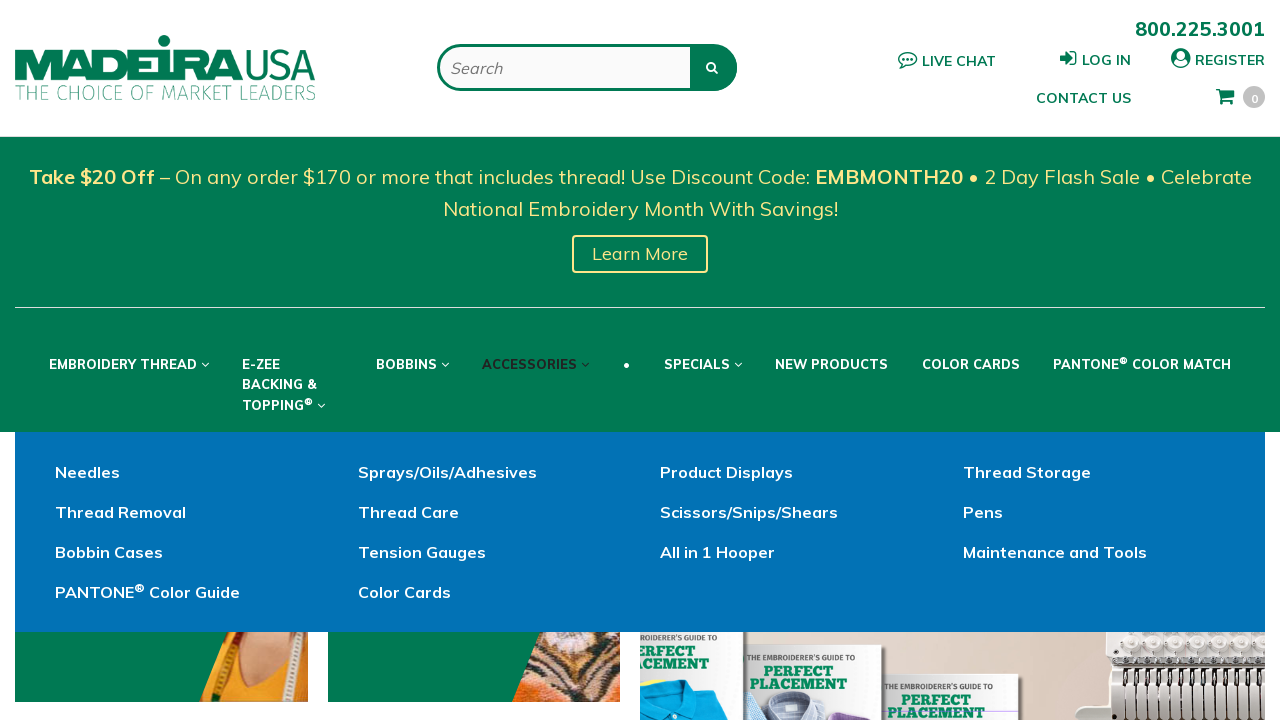

Filled search bar with thread number '1025' on #Keywords
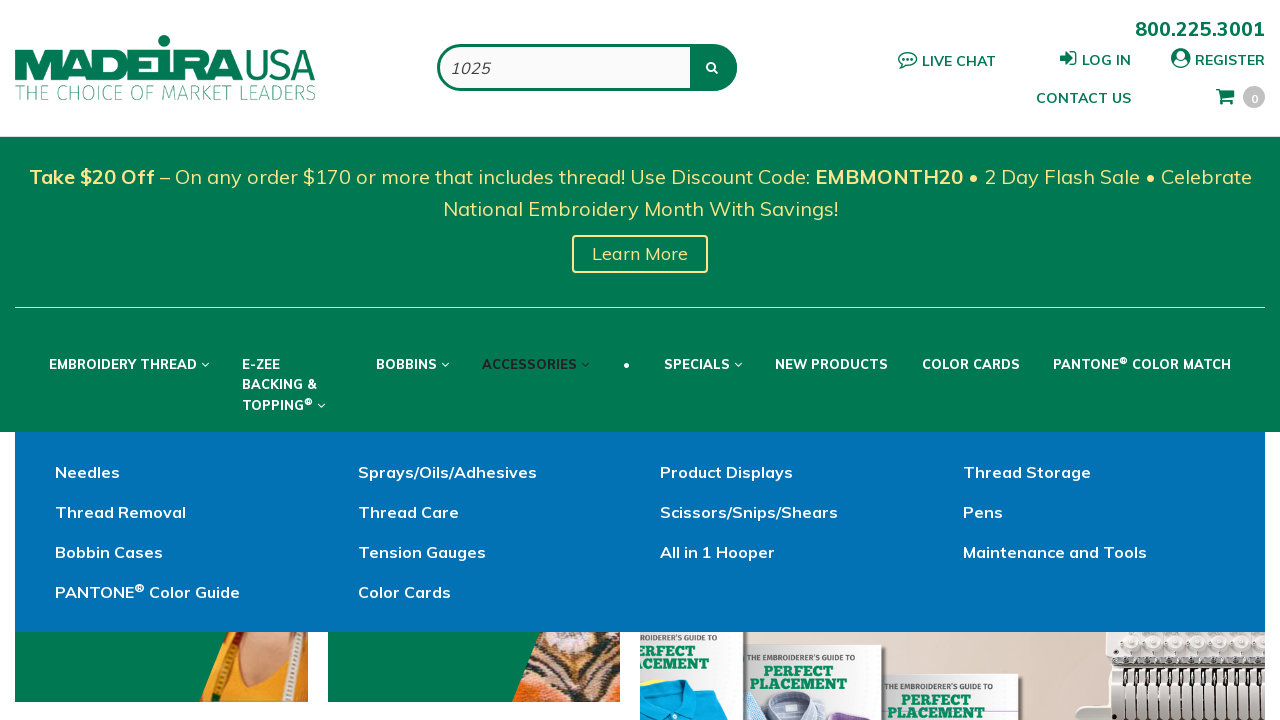

Pressed Enter to search for thread '1025' on #Keywords
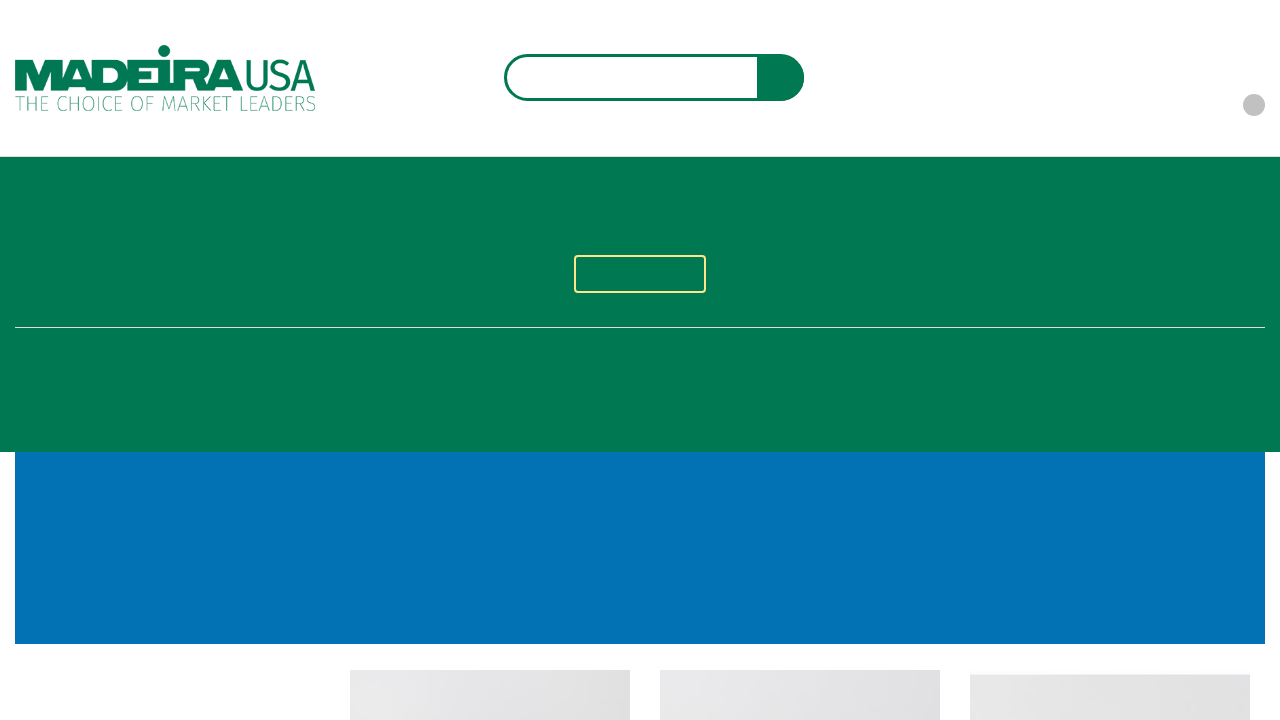

Search results loaded for thread '1025'
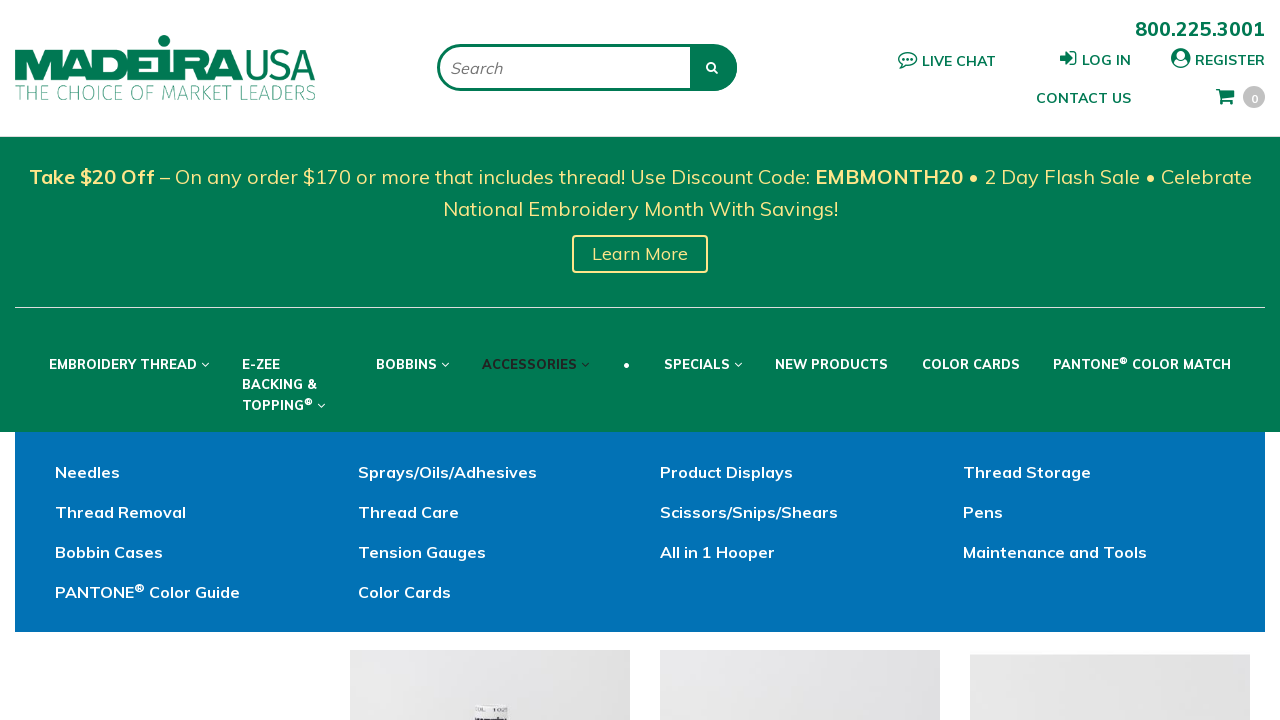

Clicked on product link for thread '1025' at (490, 361) on #ctl00_ContentPlaceHolder_PageContent1_FilterProductResults_Repeater_SearchResul
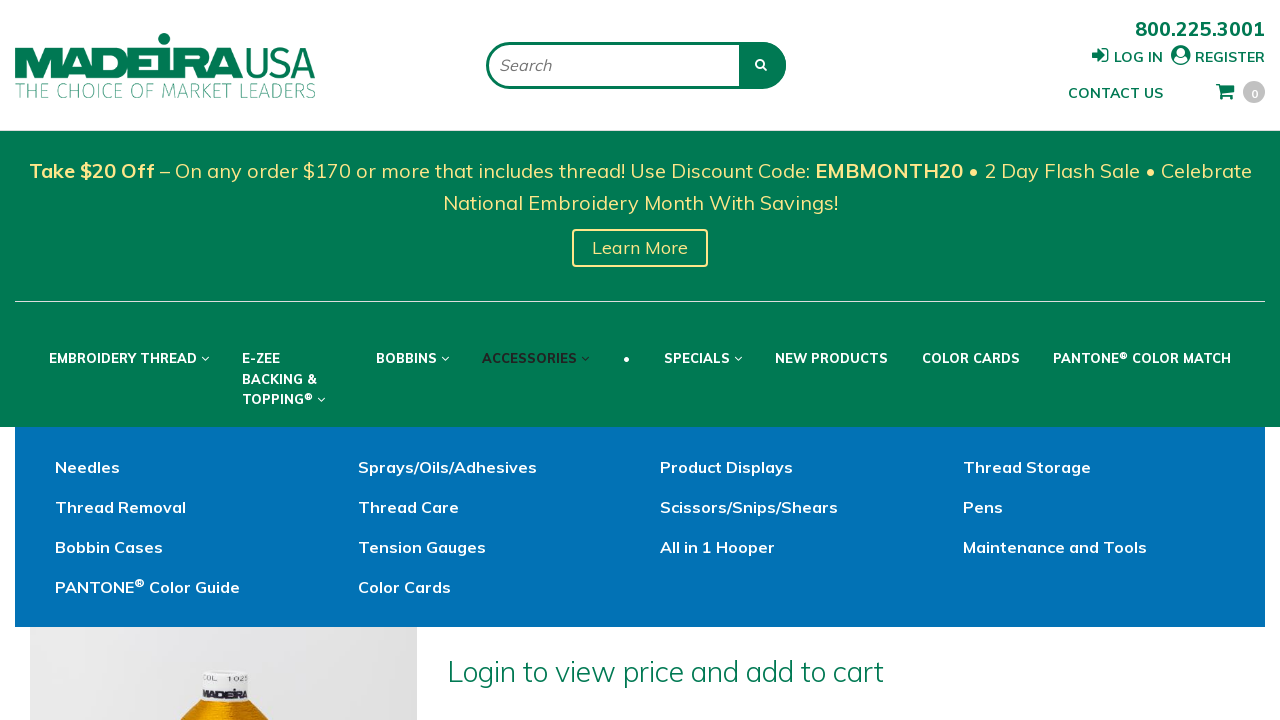

Product detail page loaded and product information verified for thread '1025'
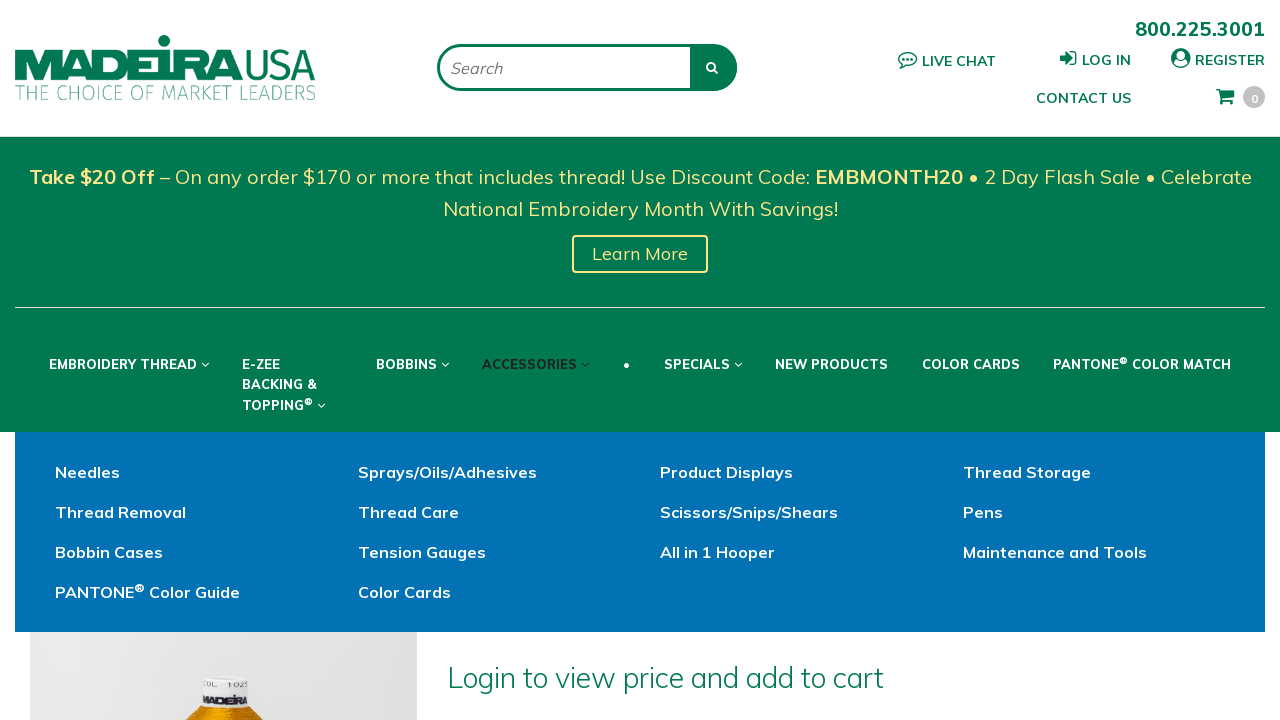

Navigated back to Madeira USA homepage for next search
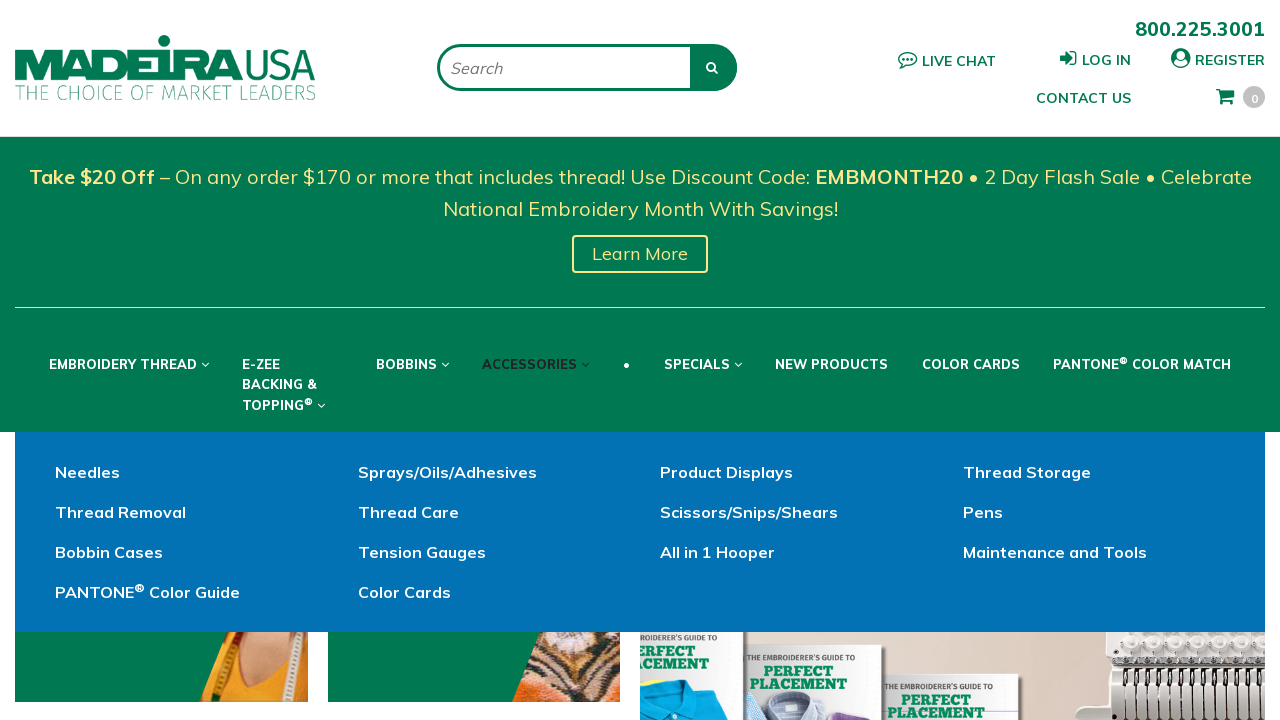

Cleared search bar on #Keywords
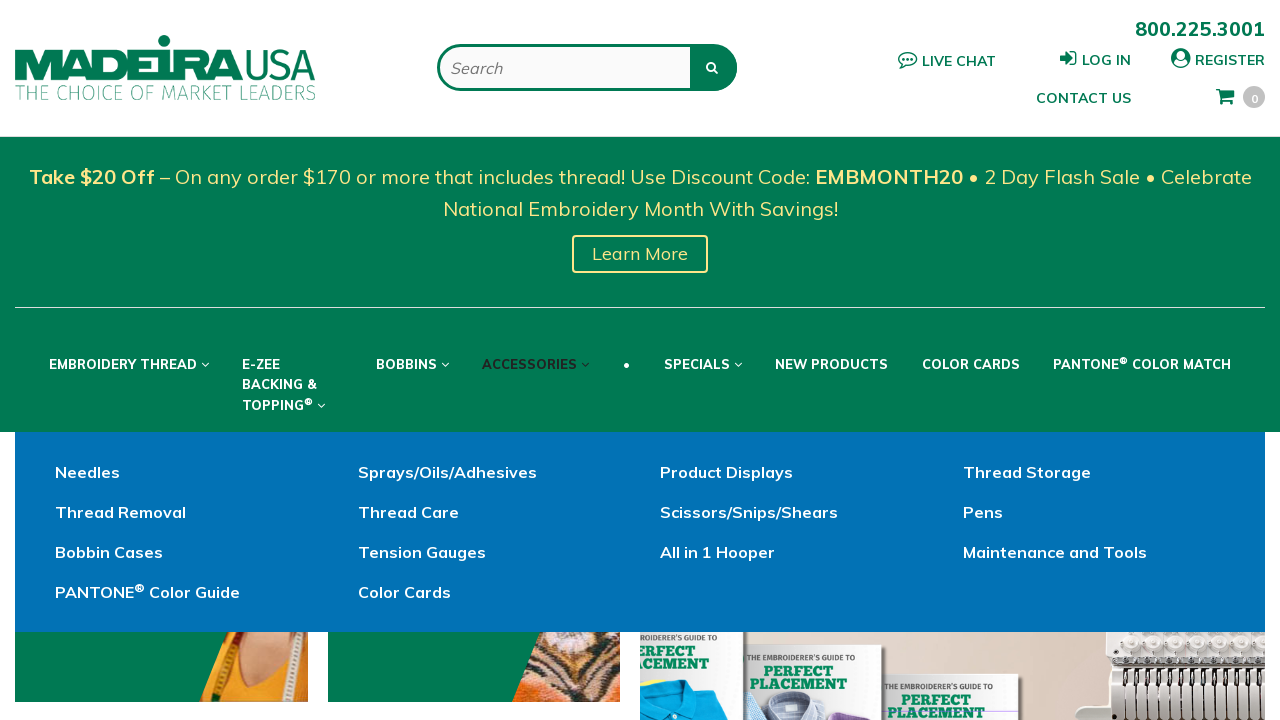

Filled search bar with thread number '1028' on #Keywords
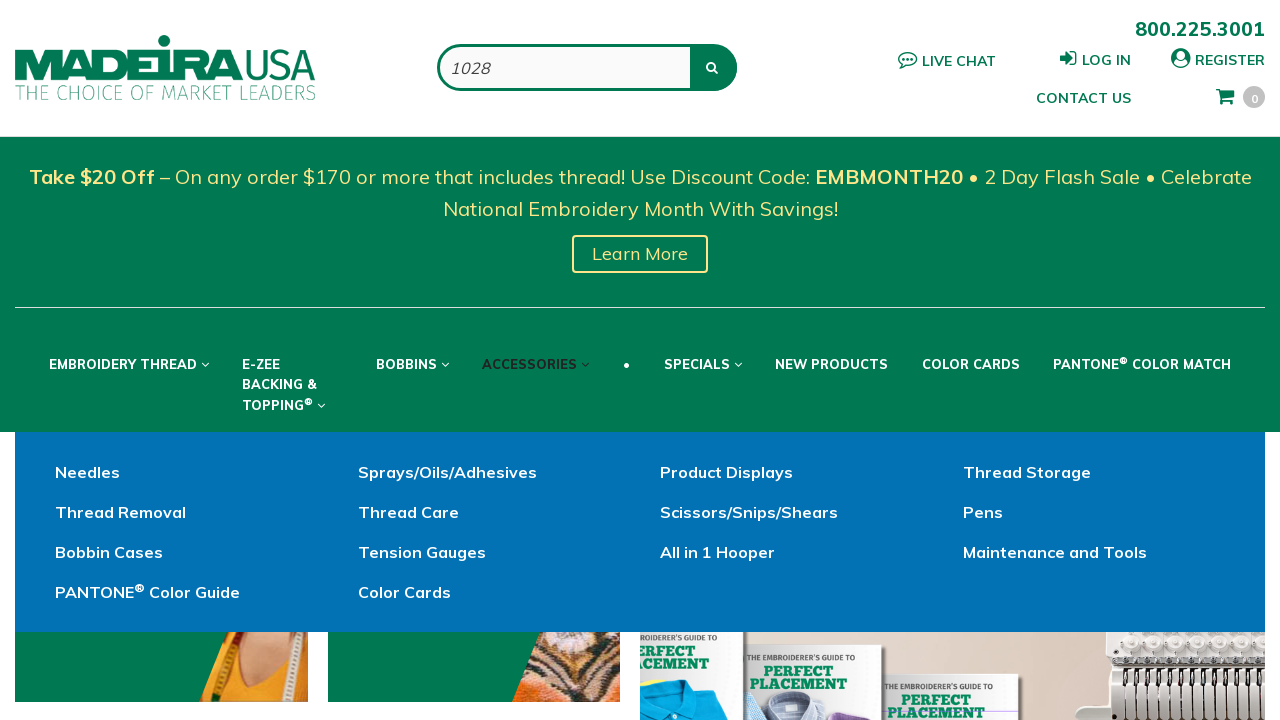

Pressed Enter to search for thread '1028' on #Keywords
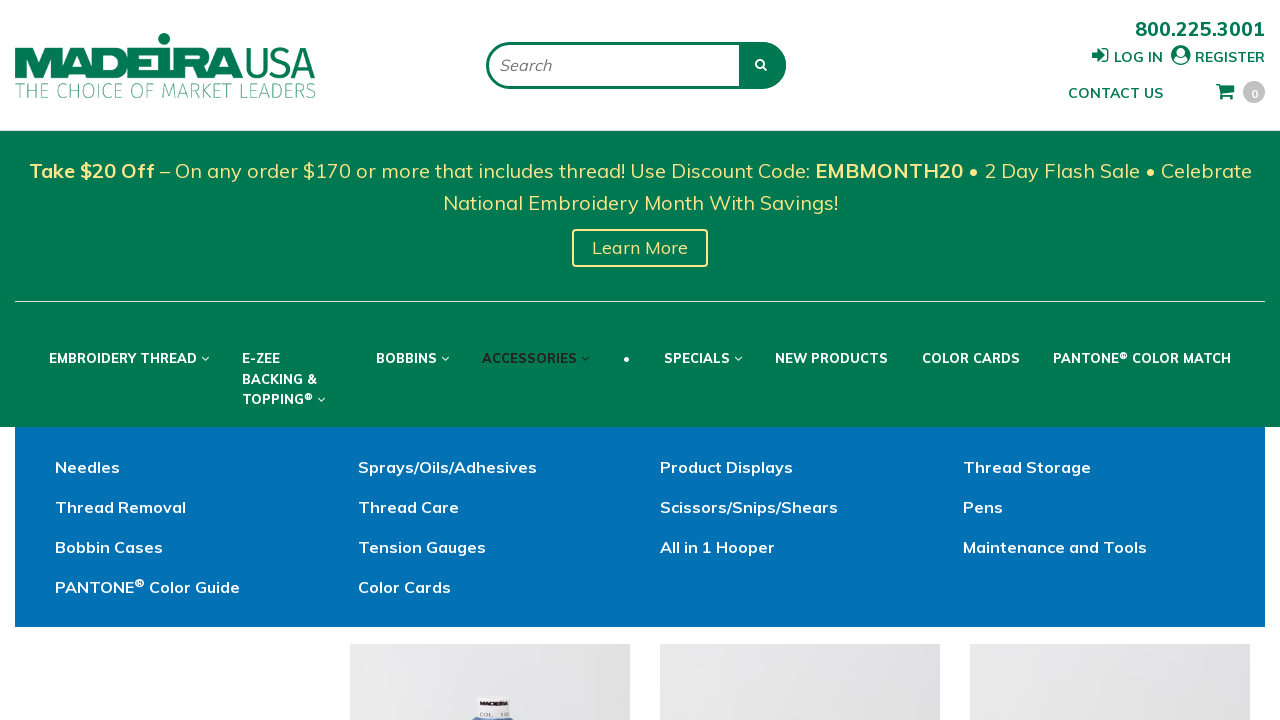

Search results loaded for thread '1028'
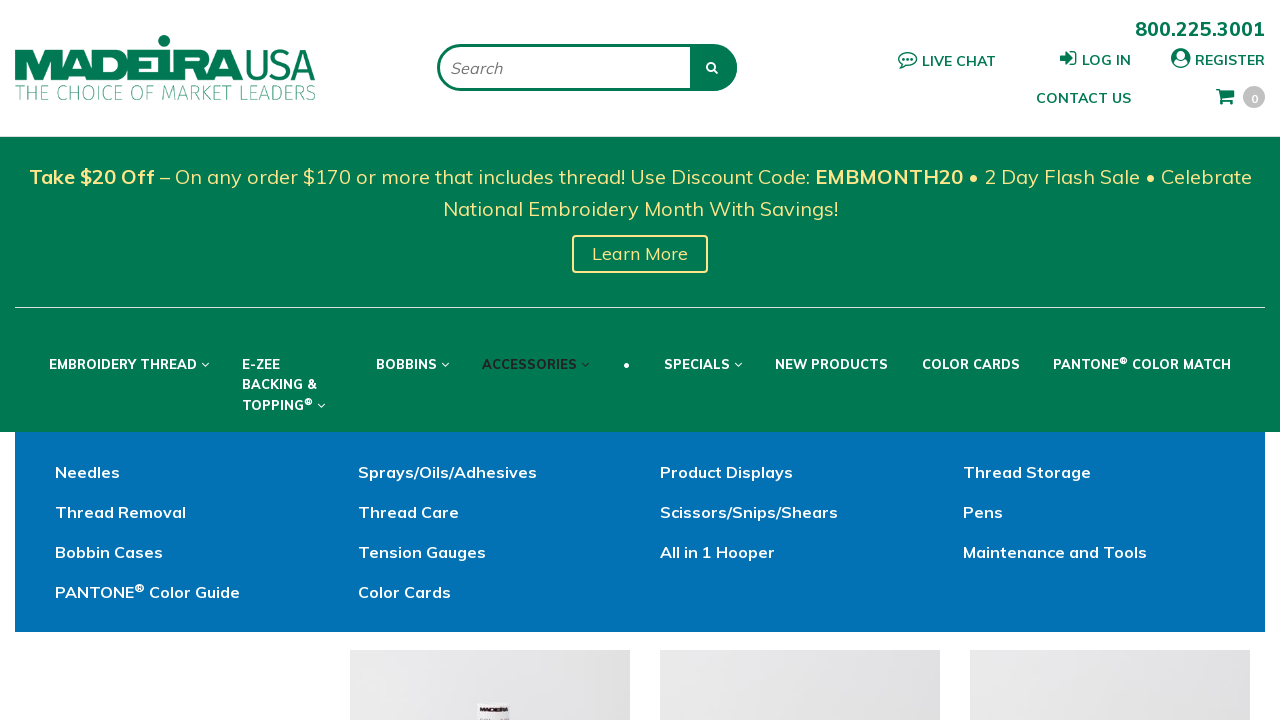

Clicked on product link for thread '1028' at (490, 361) on #ctl00_ContentPlaceHolder_PageContent1_FilterProductResults_Repeater_SearchResul
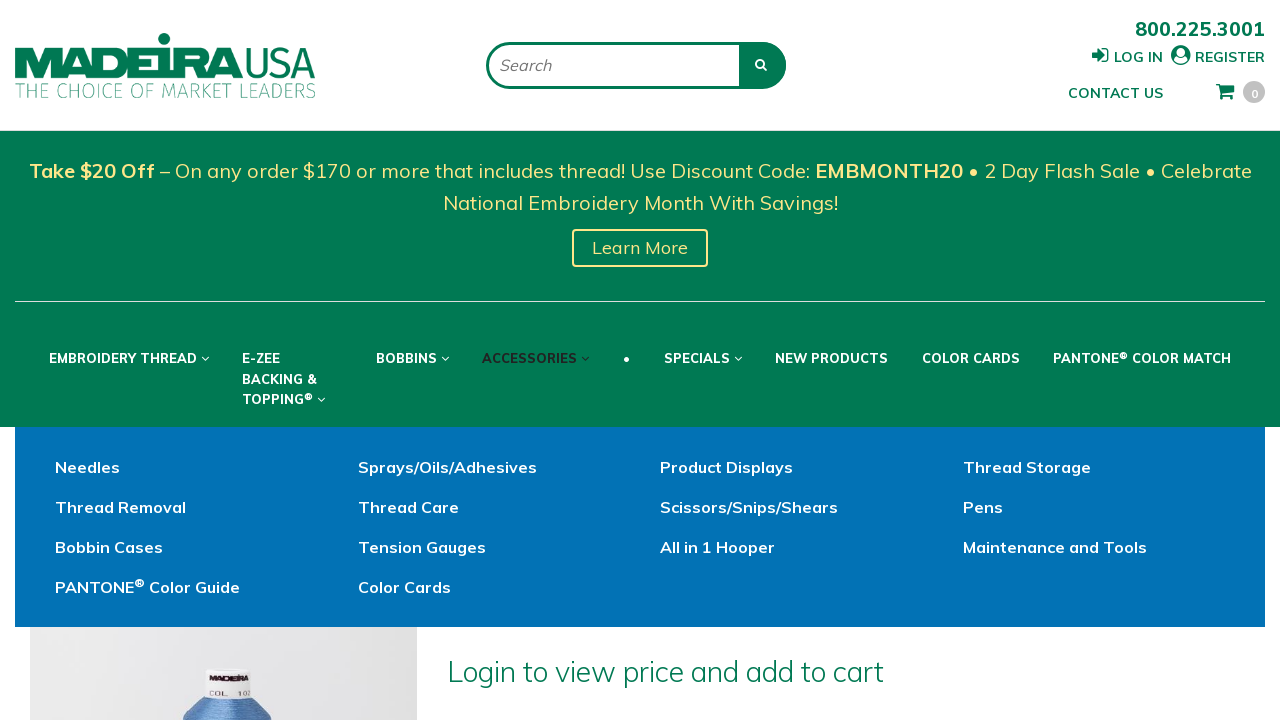

Product detail page loaded and product information verified for thread '1028'
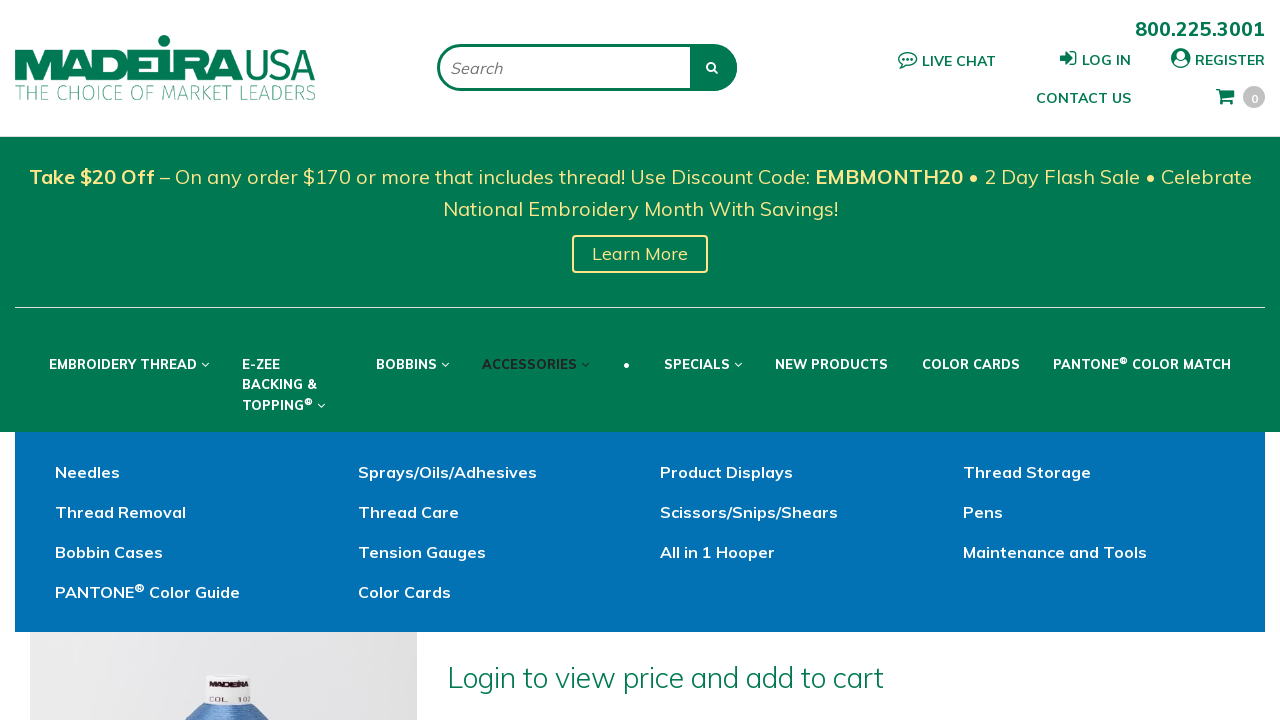

Navigated back to Madeira USA homepage for next search
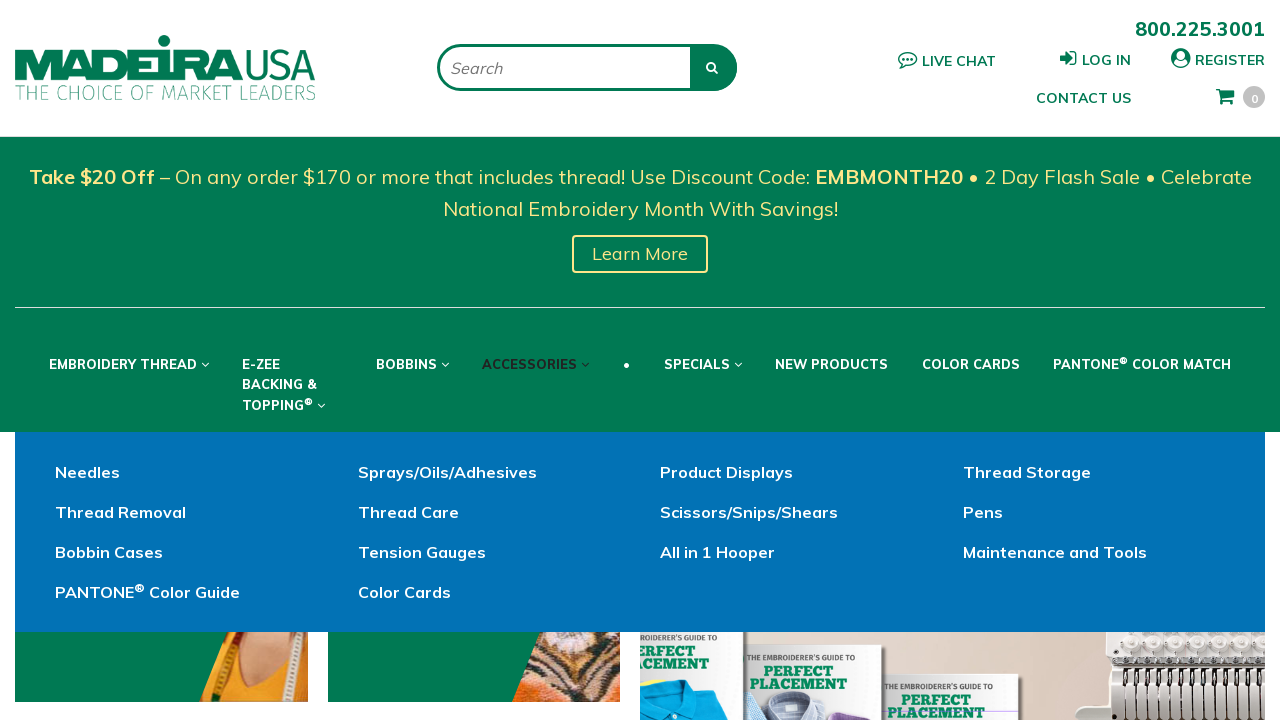

Cleared search bar on #Keywords
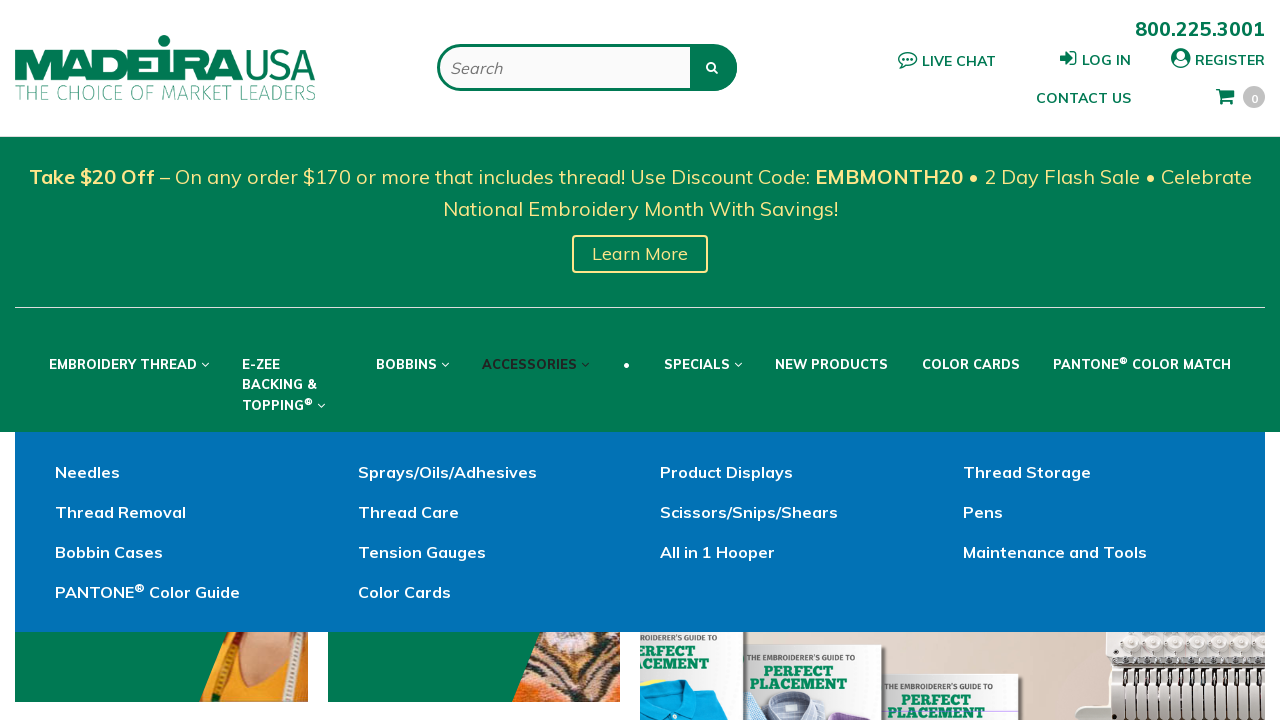

Filled search bar with thread number '1029' on #Keywords
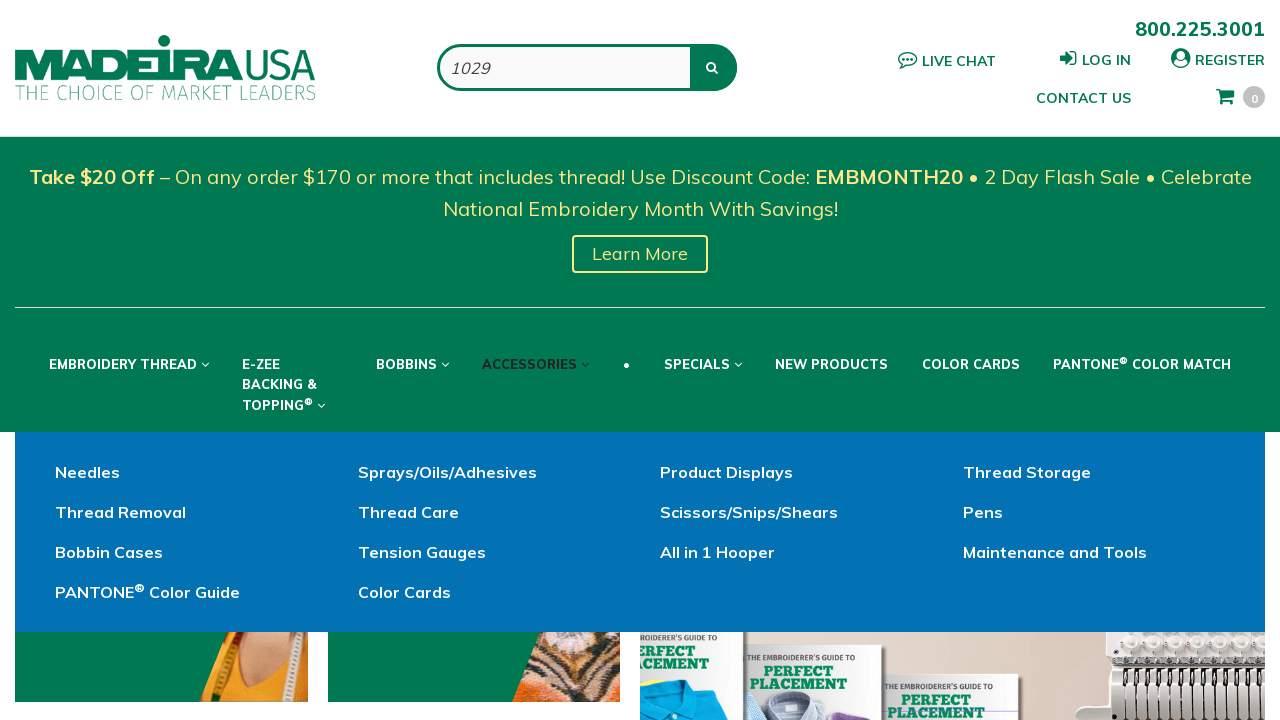

Pressed Enter to search for thread '1029' on #Keywords
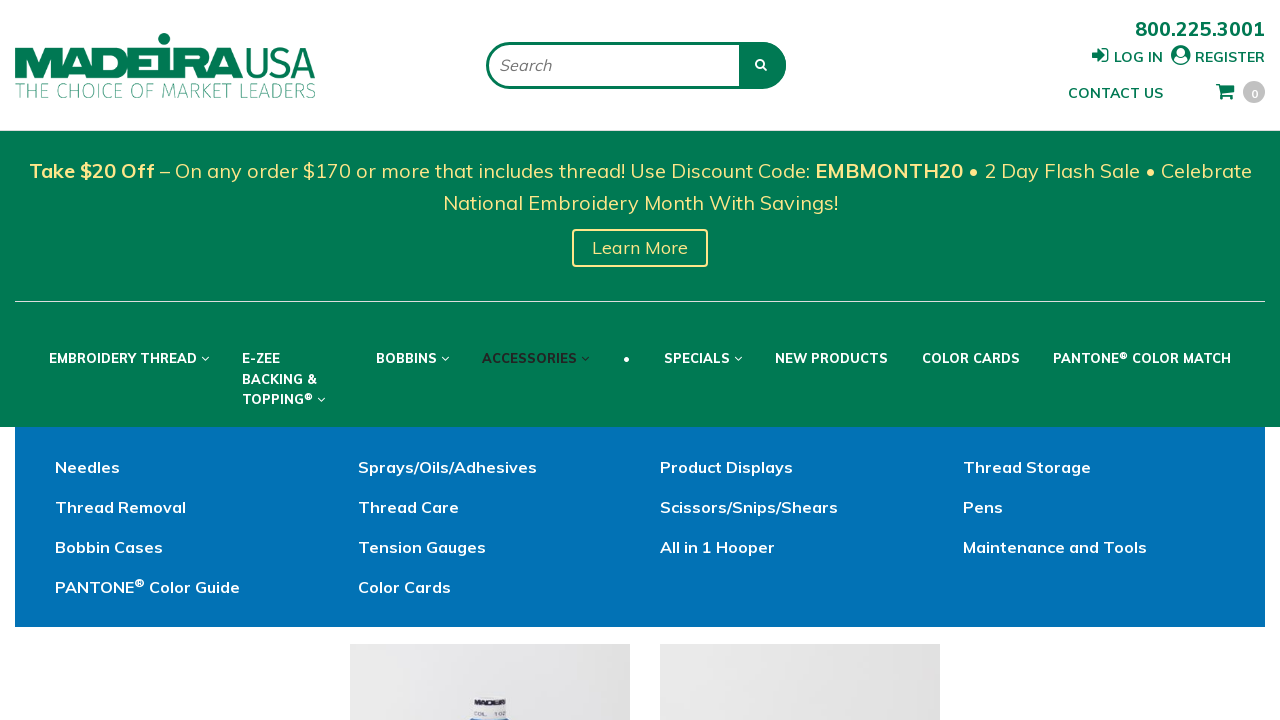

Search results loaded for thread '1029'
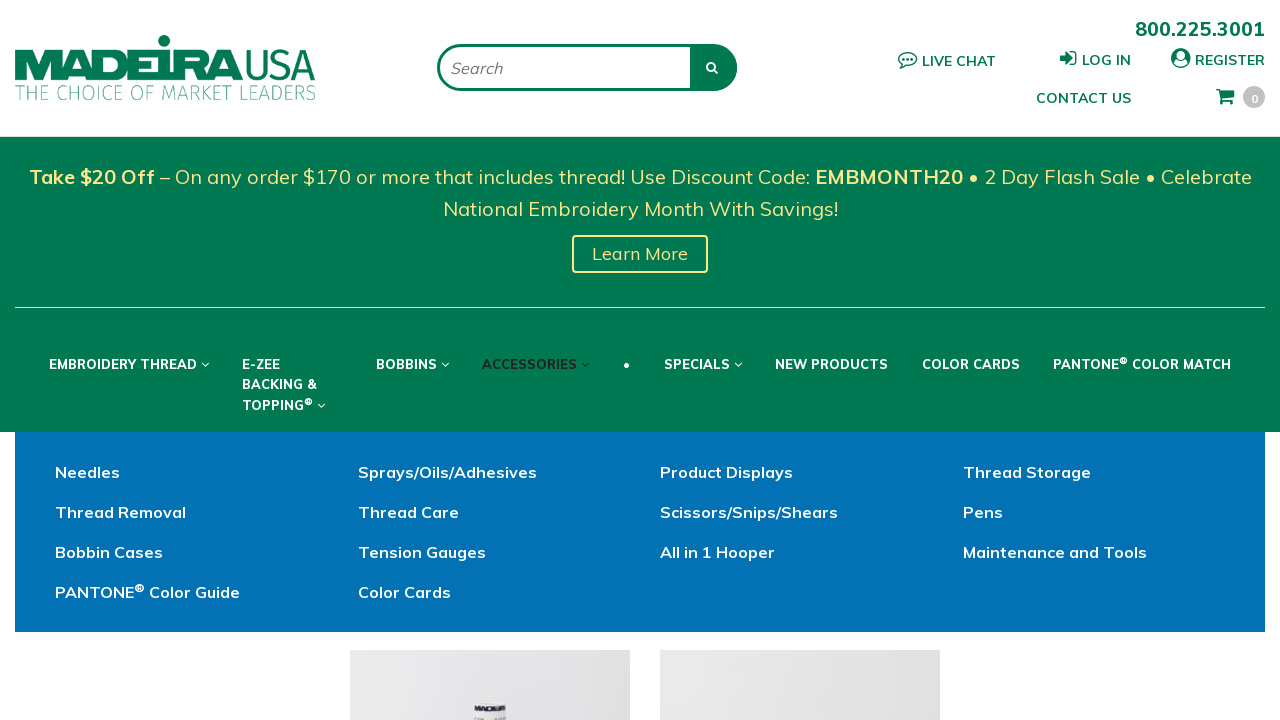

Clicked on product link for thread '1029' at (490, 361) on #ctl00_ContentPlaceHolder_PageContent1_FilterProductResults_Repeater_SearchResul
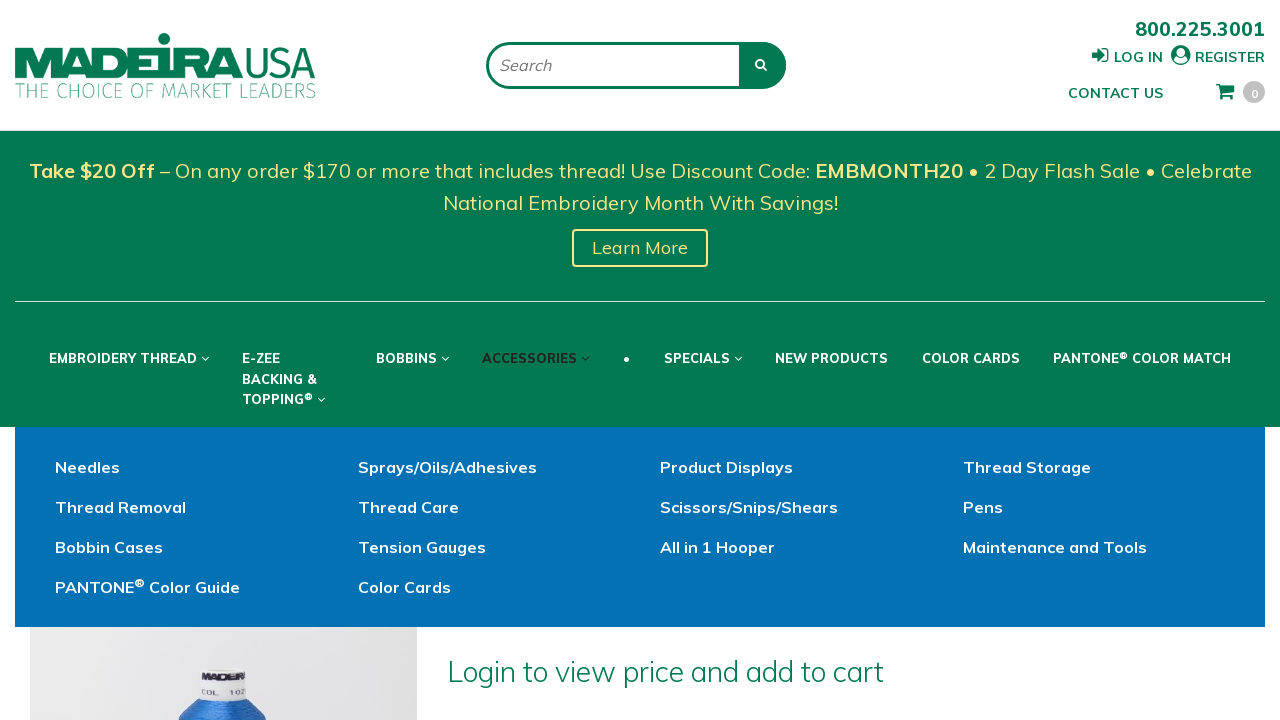

Product detail page loaded and product information verified for thread '1029'
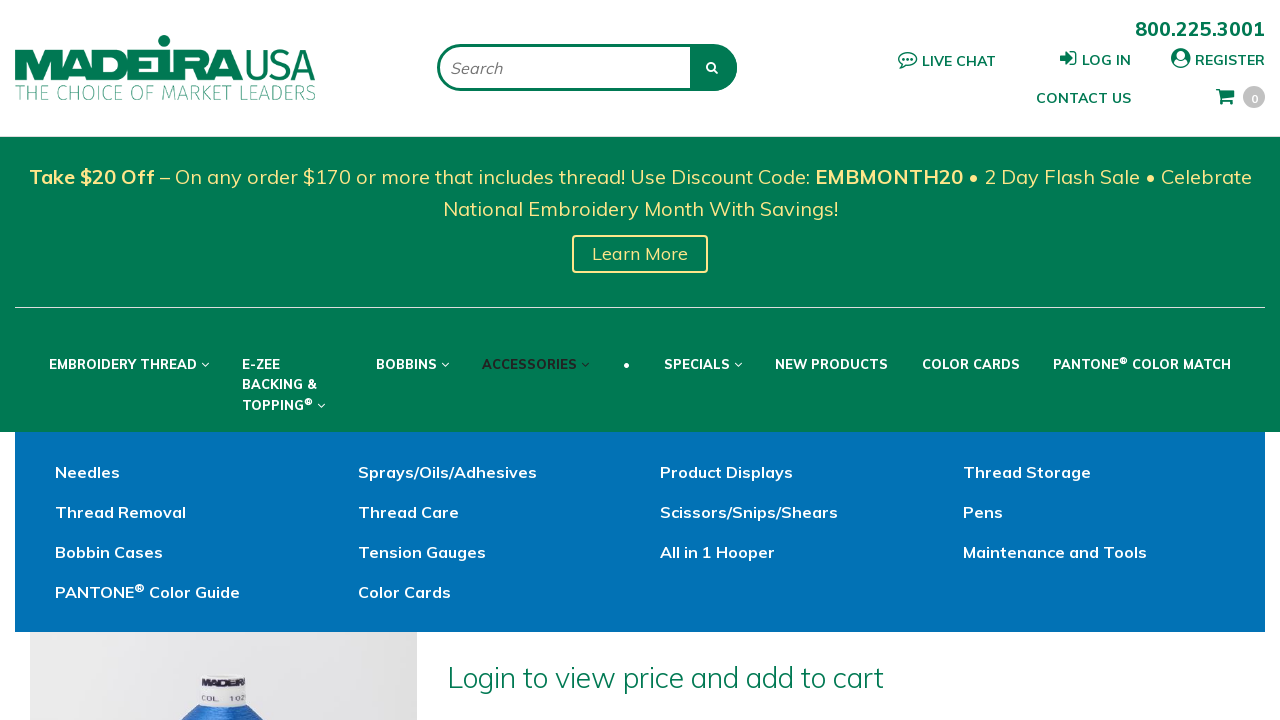

Navigated back to Madeira USA homepage for next search
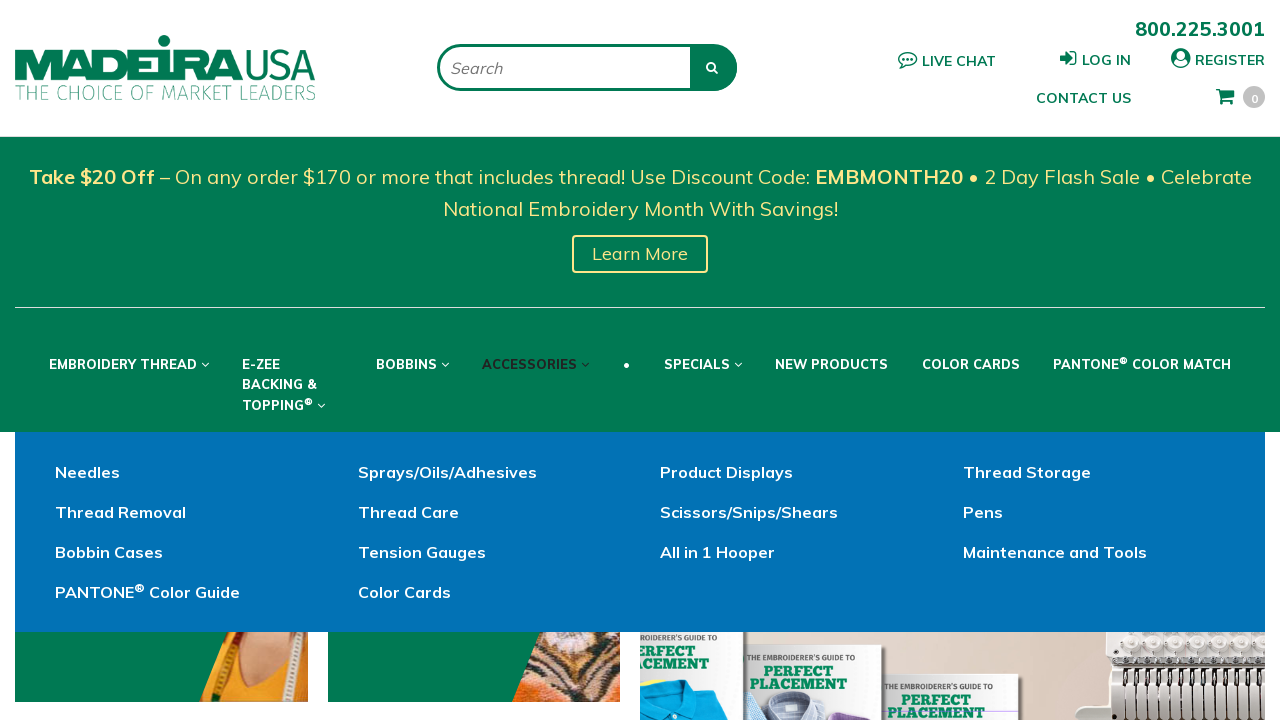

Cleared search bar on #Keywords
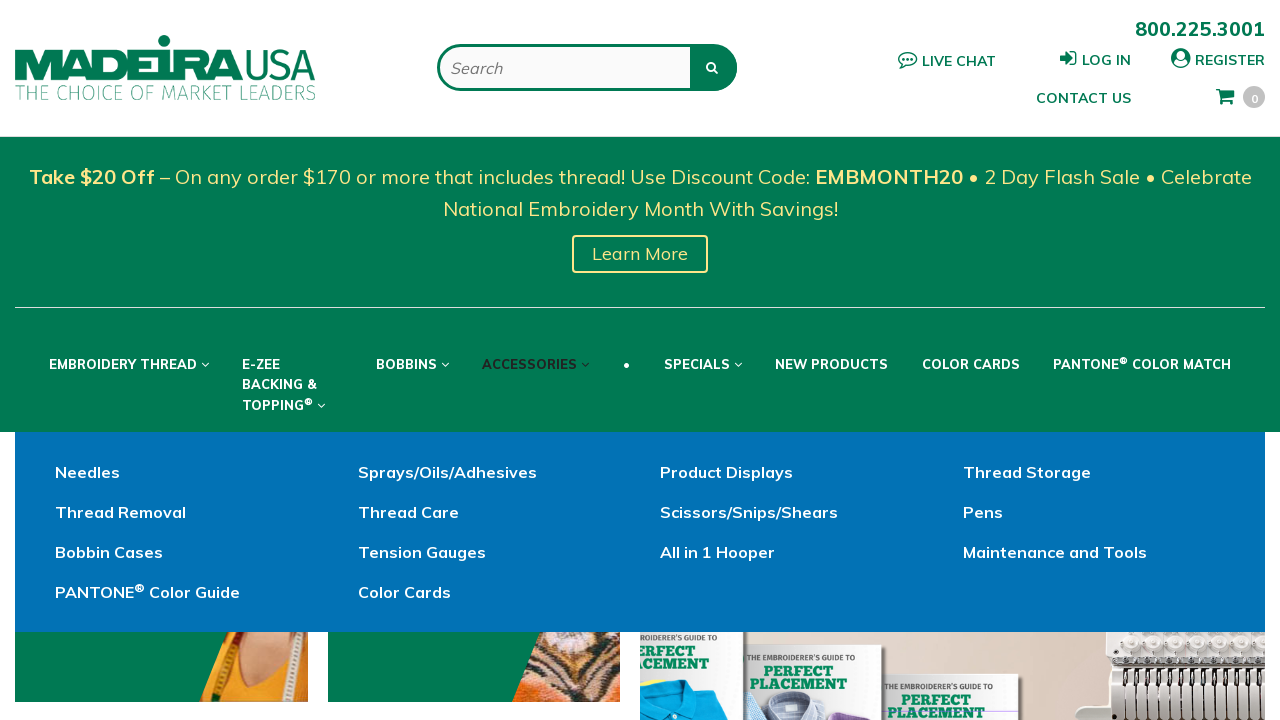

Filled search bar with thread number '1030' on #Keywords
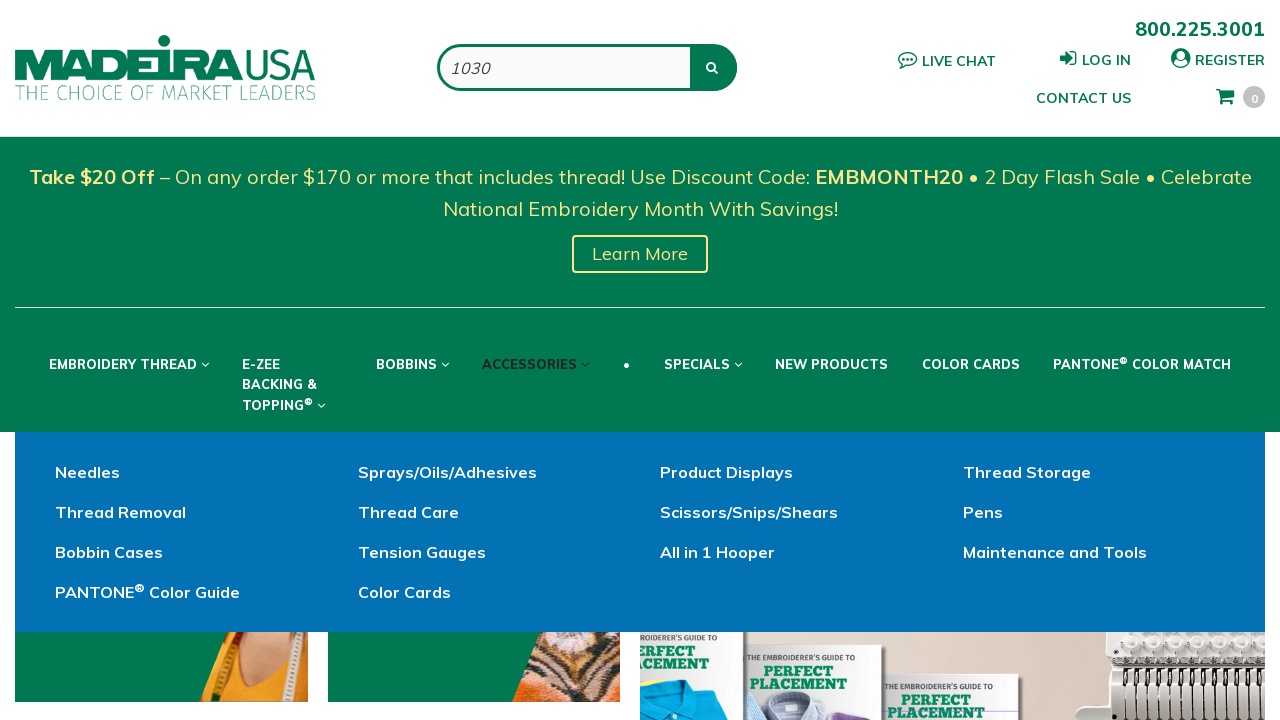

Pressed Enter to search for thread '1030' on #Keywords
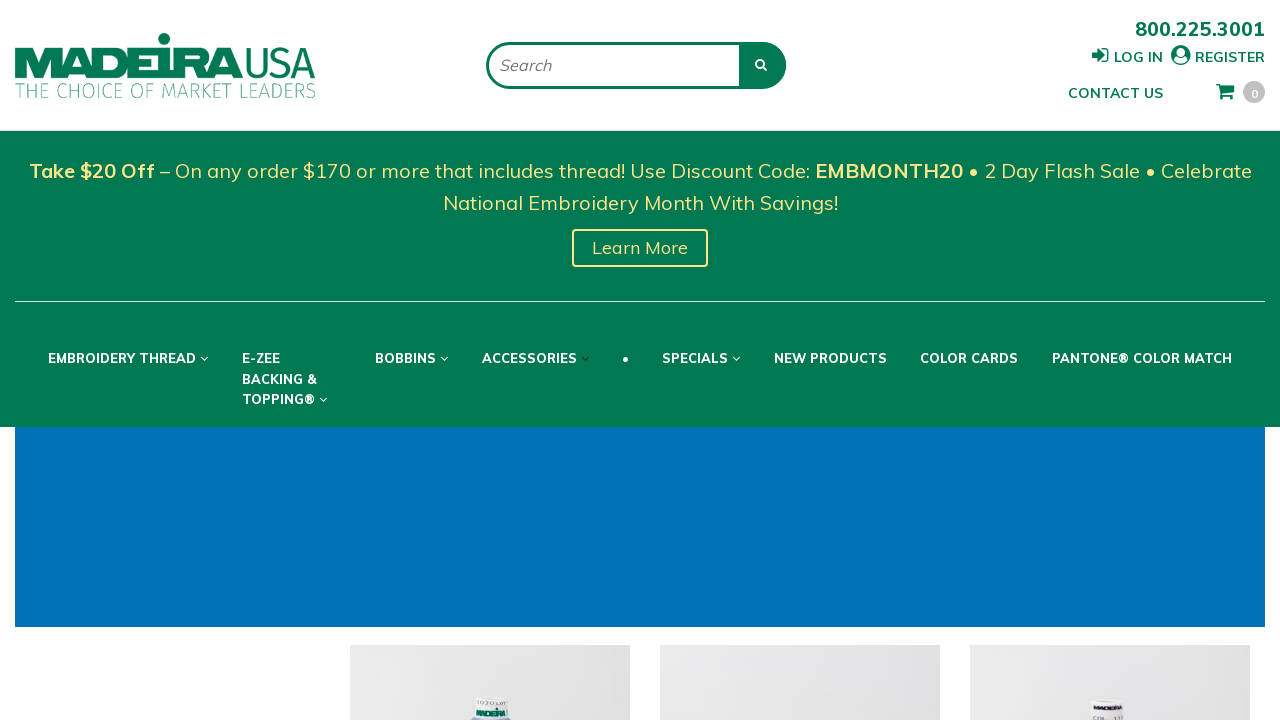

Search results loaded for thread '1030'
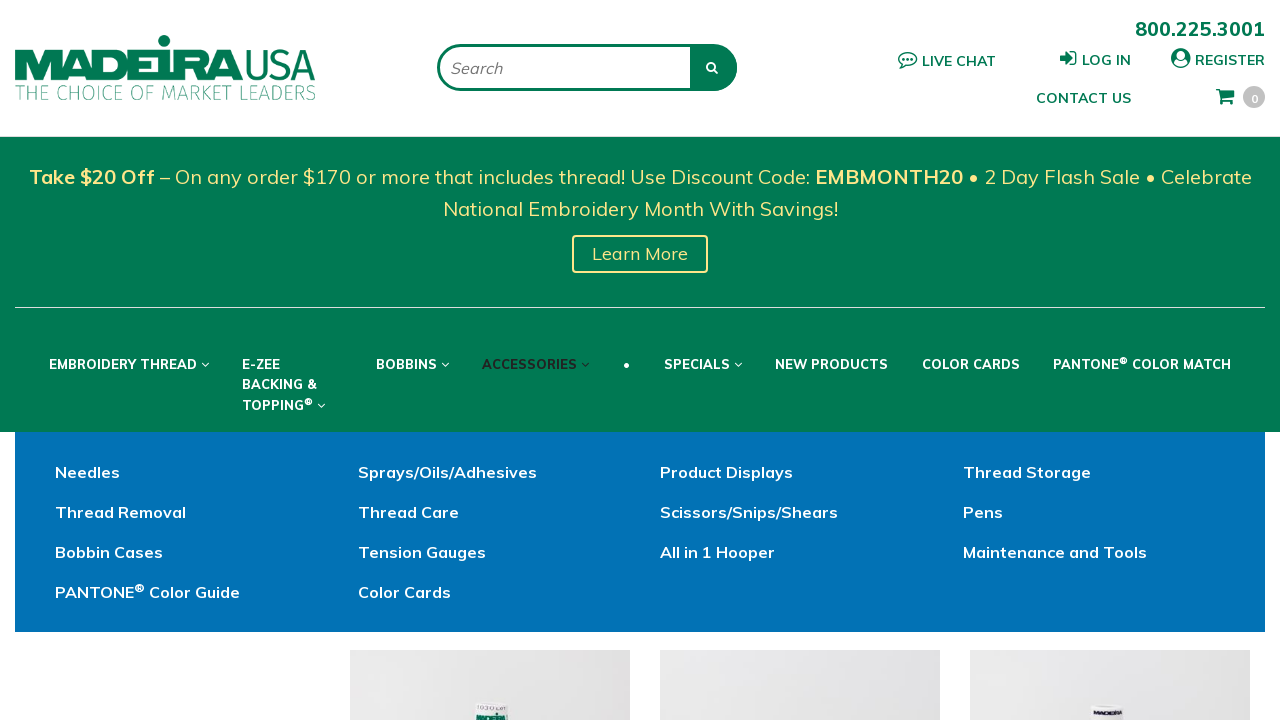

Clicked on product link for thread '1030' at (490, 361) on #ctl00_ContentPlaceHolder_PageContent1_FilterProductResults_Repeater_SearchResul
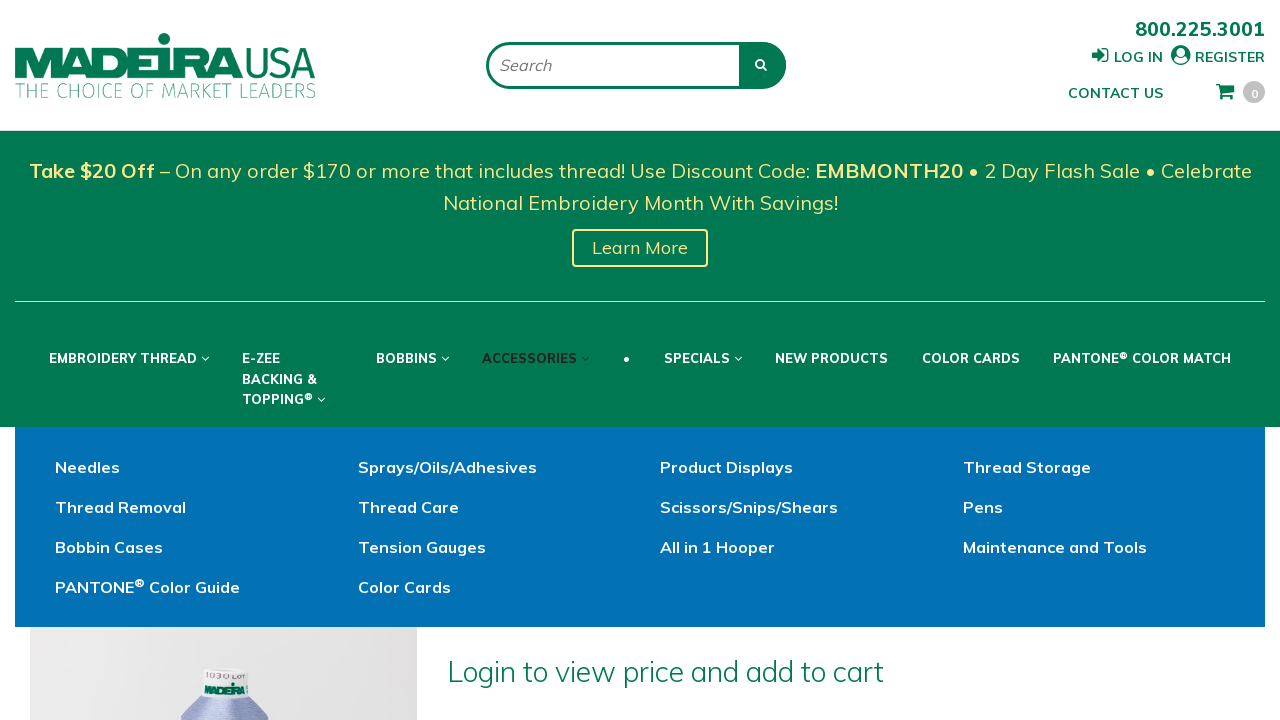

Product detail page loaded and product information verified for thread '1030'
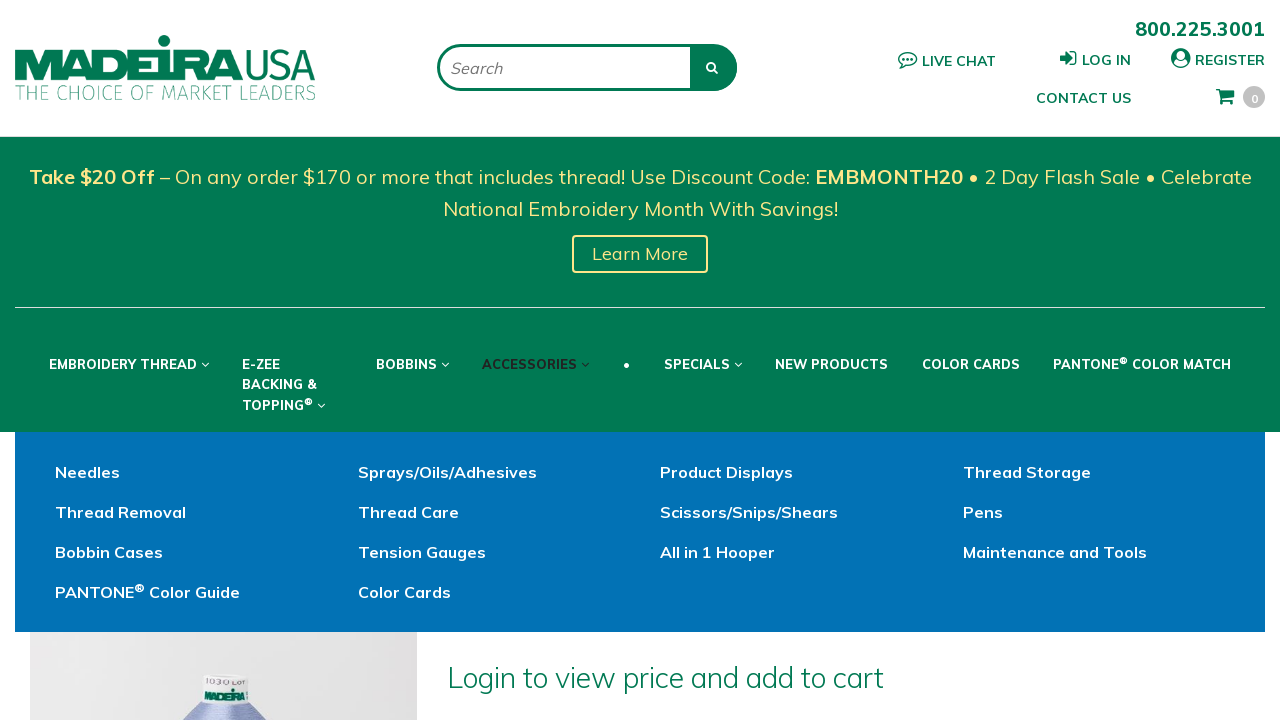

Navigated back to Madeira USA homepage for next search
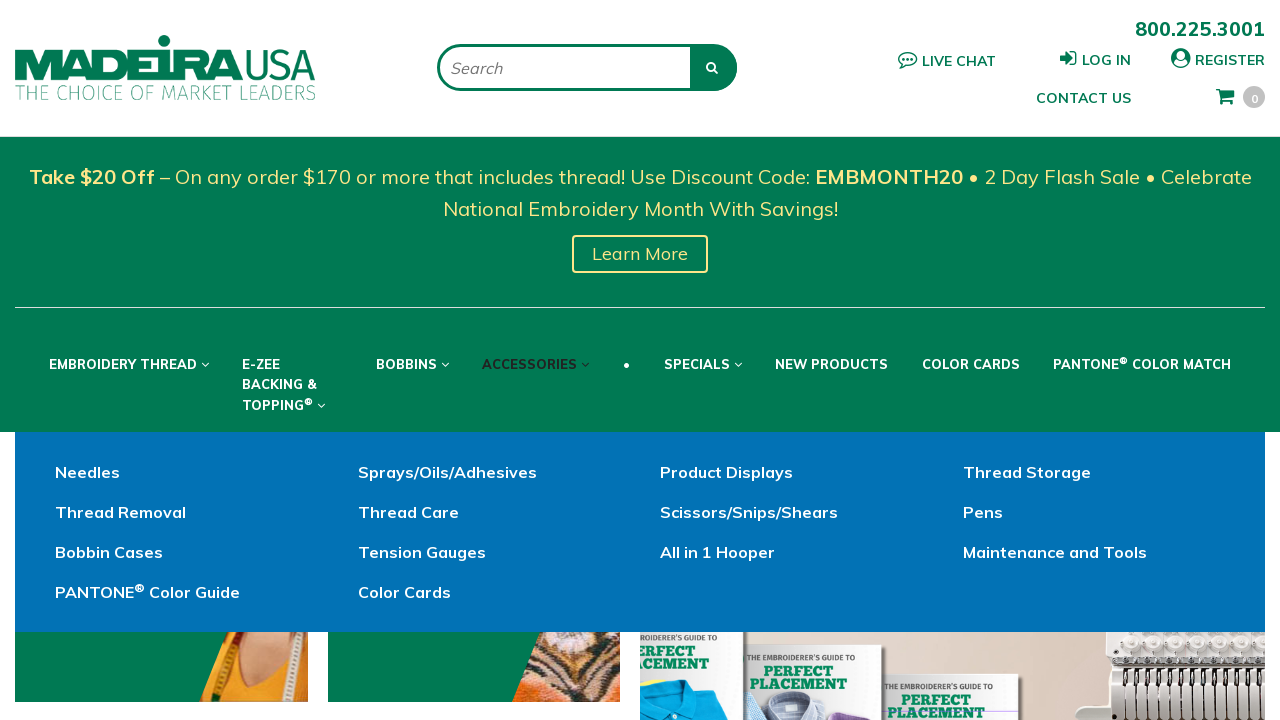

Cleared search bar on #Keywords
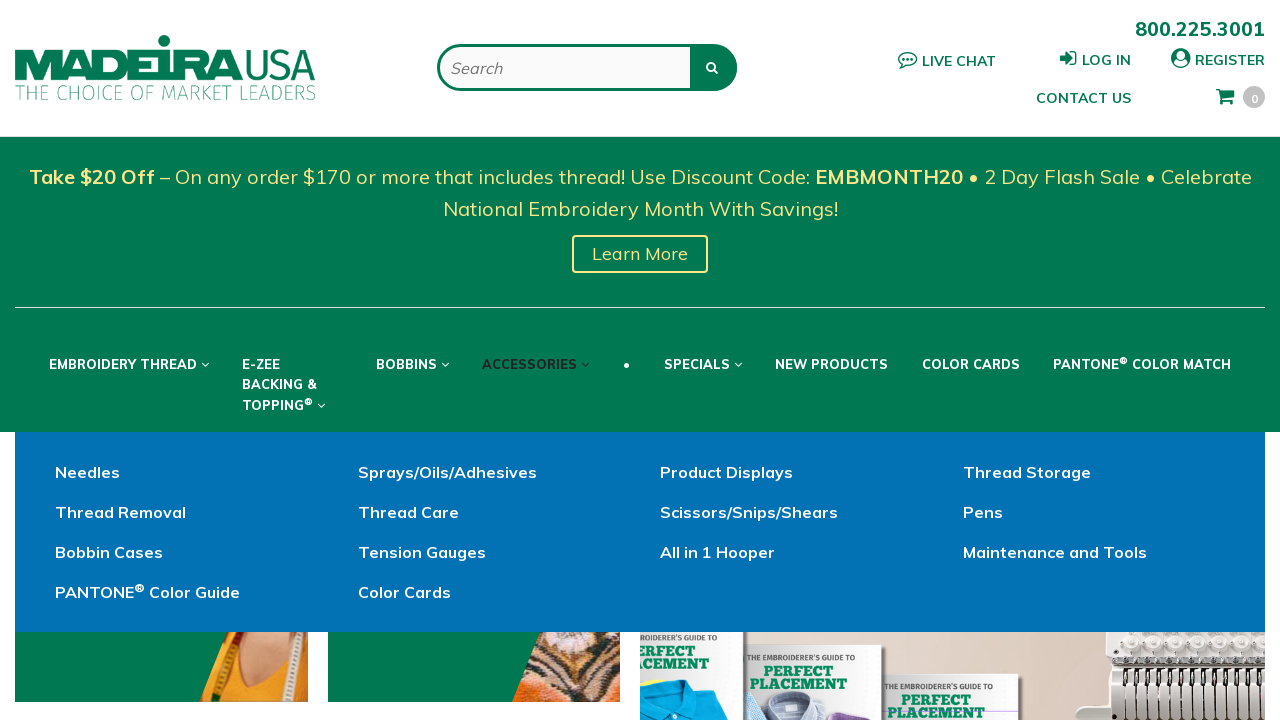

Filled search bar with thread number '1032' on #Keywords
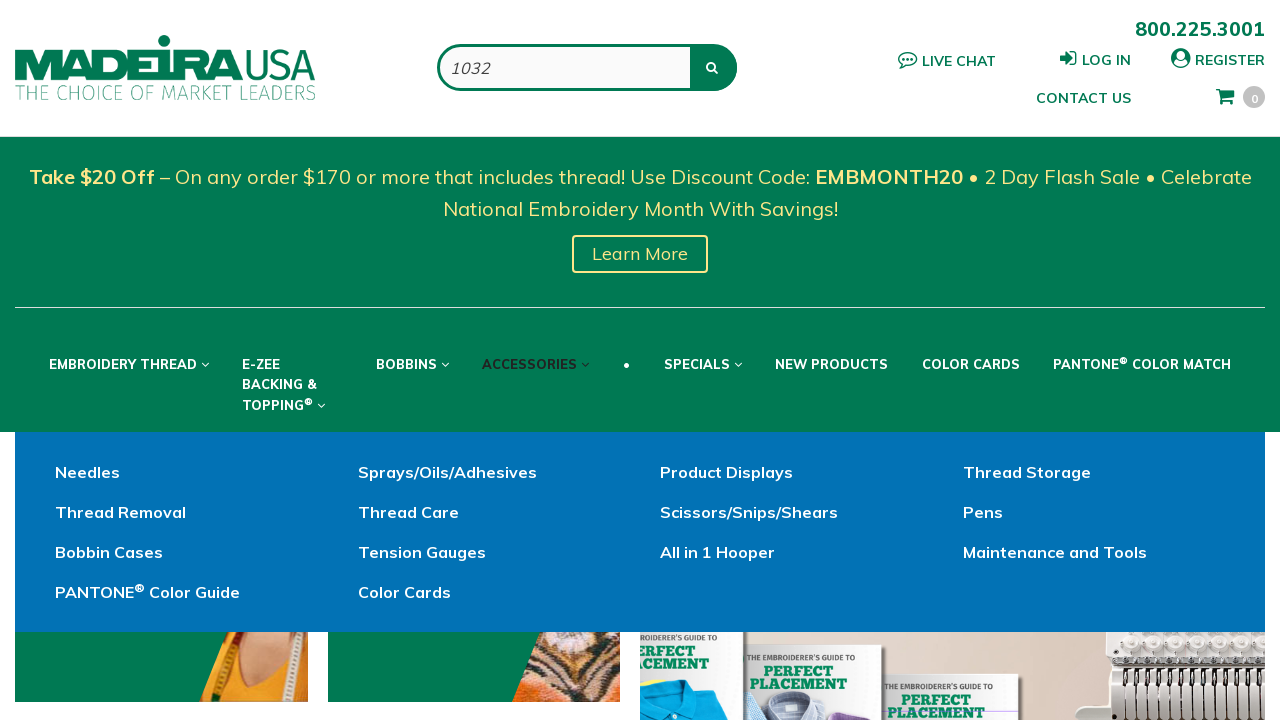

Pressed Enter to search for thread '1032' on #Keywords
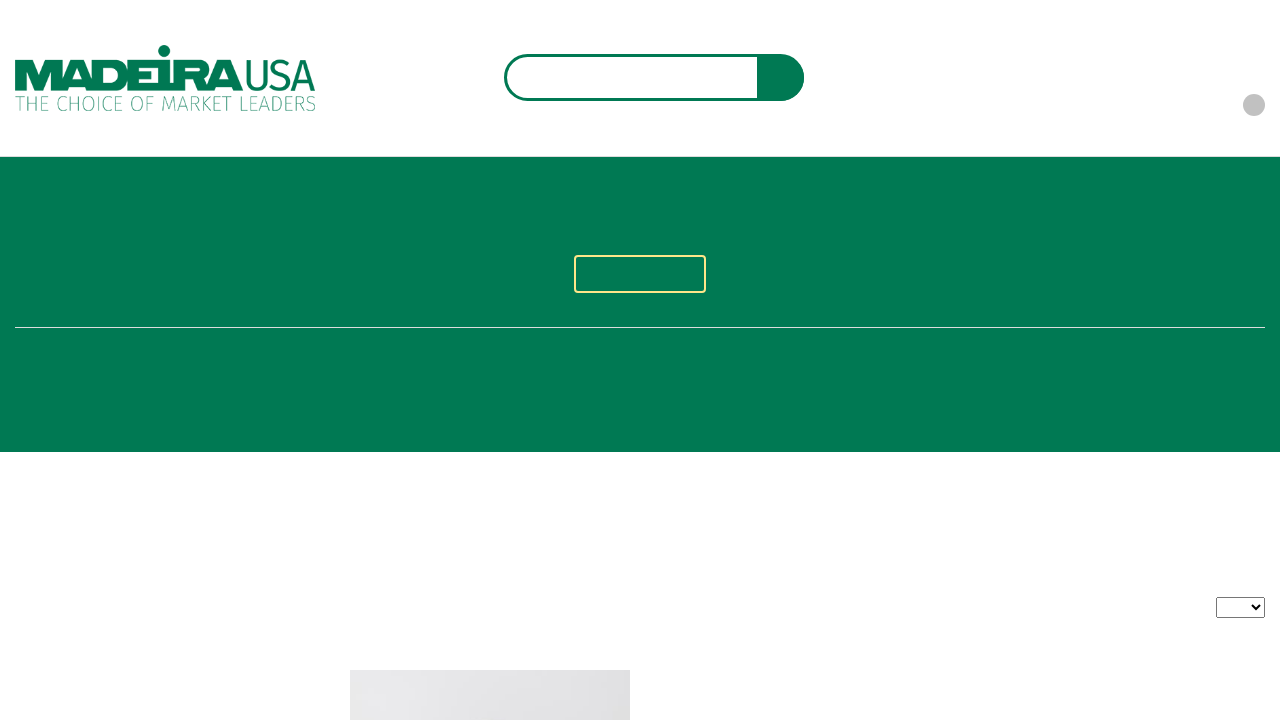

Search results loaded for thread '1032'
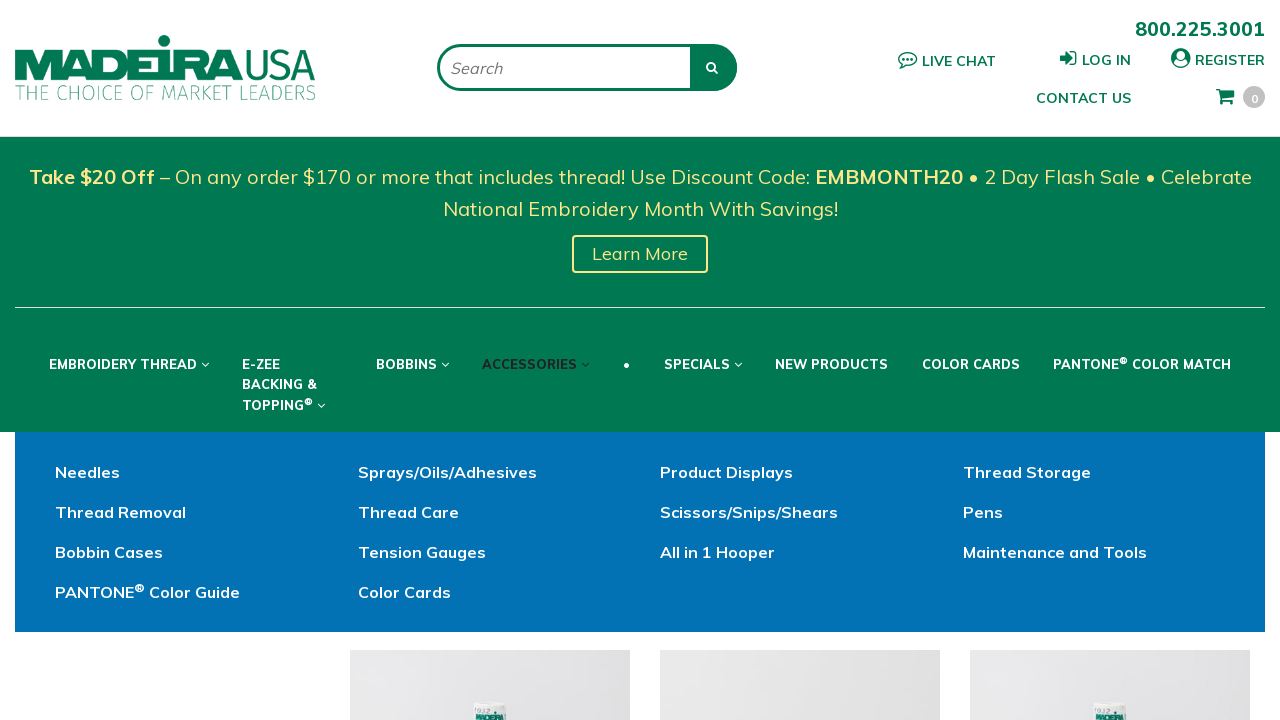

Clicked on product link for thread '1032' at (490, 361) on #ctl00_ContentPlaceHolder_PageContent1_FilterProductResults_Repeater_SearchResul
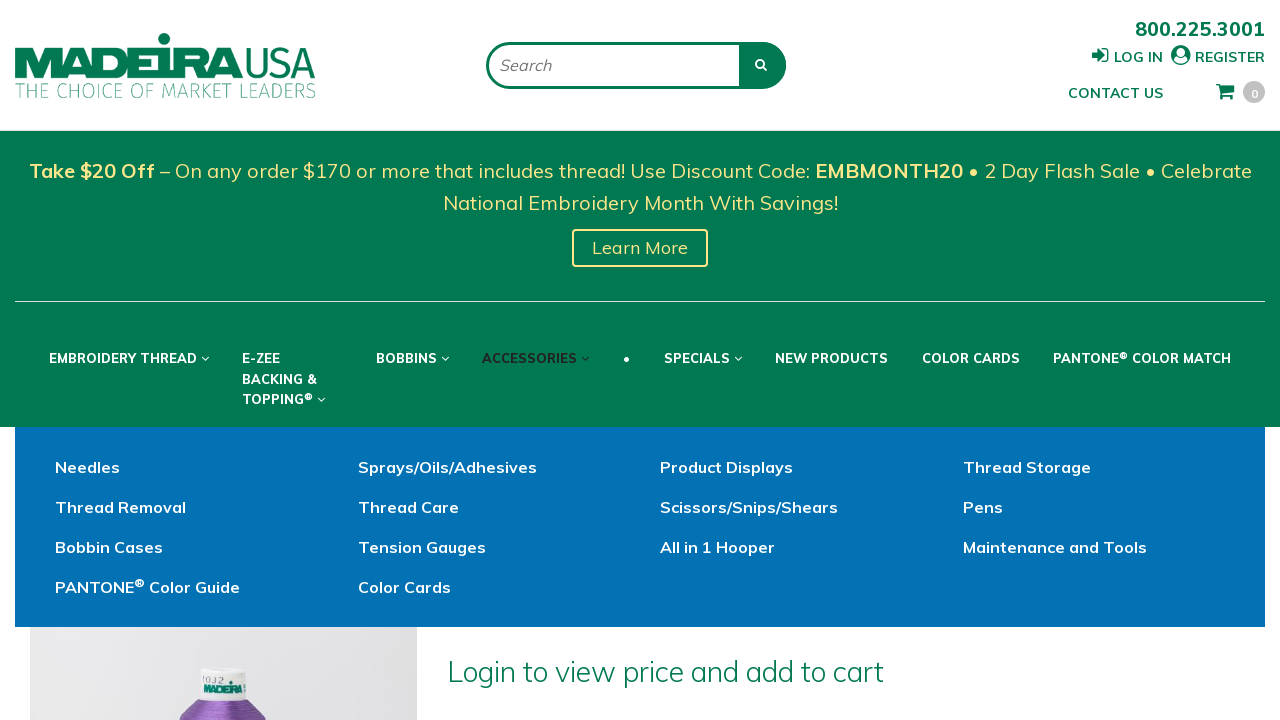

Product detail page loaded and product information verified for thread '1032'
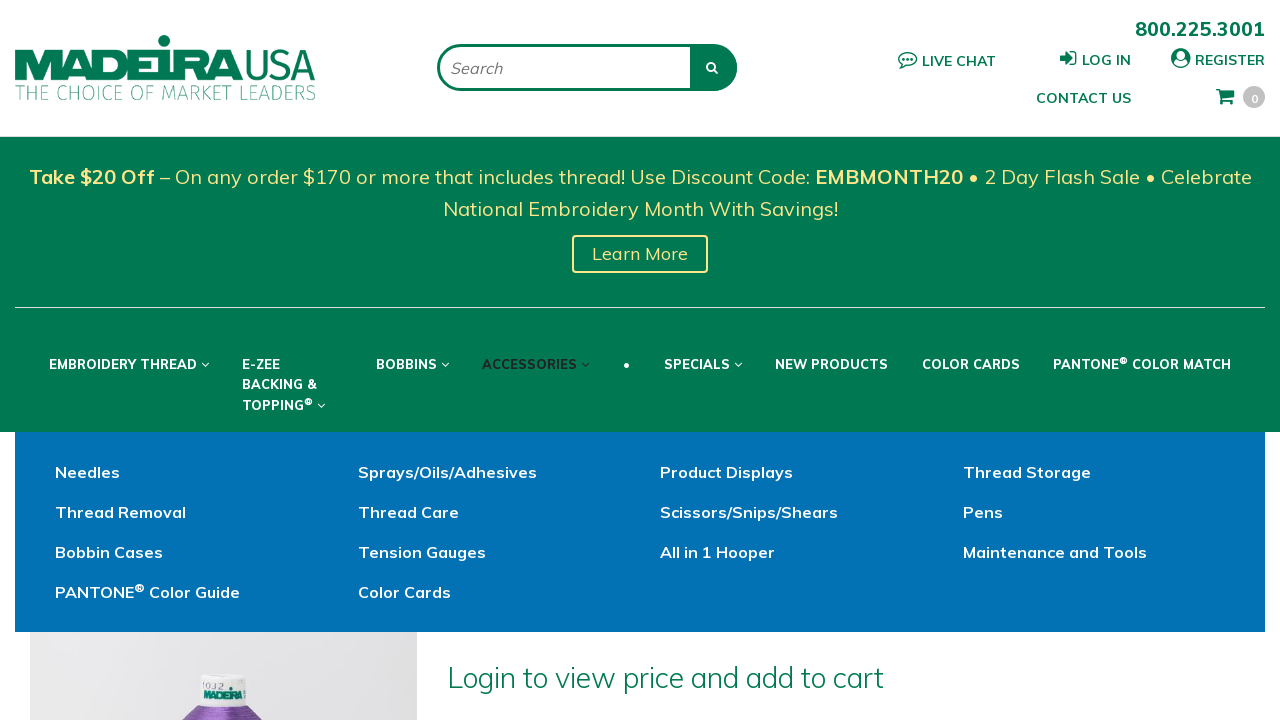

Navigated back to Madeira USA homepage for next search
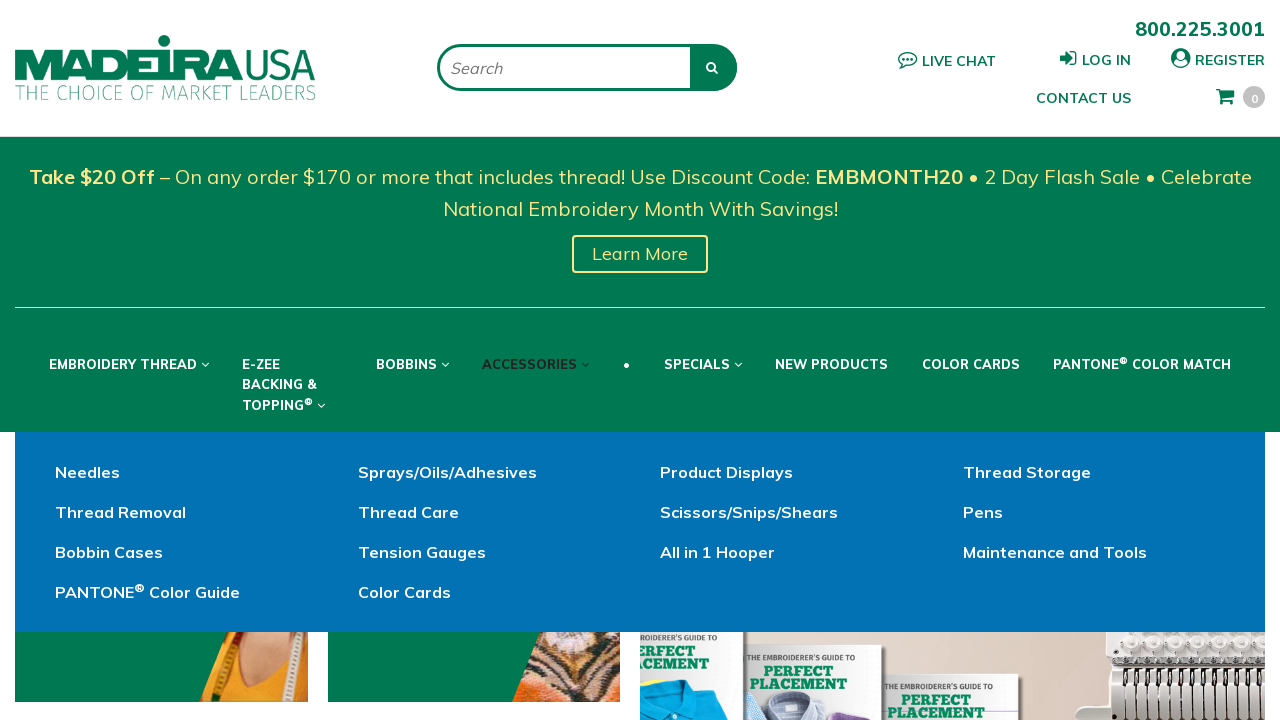

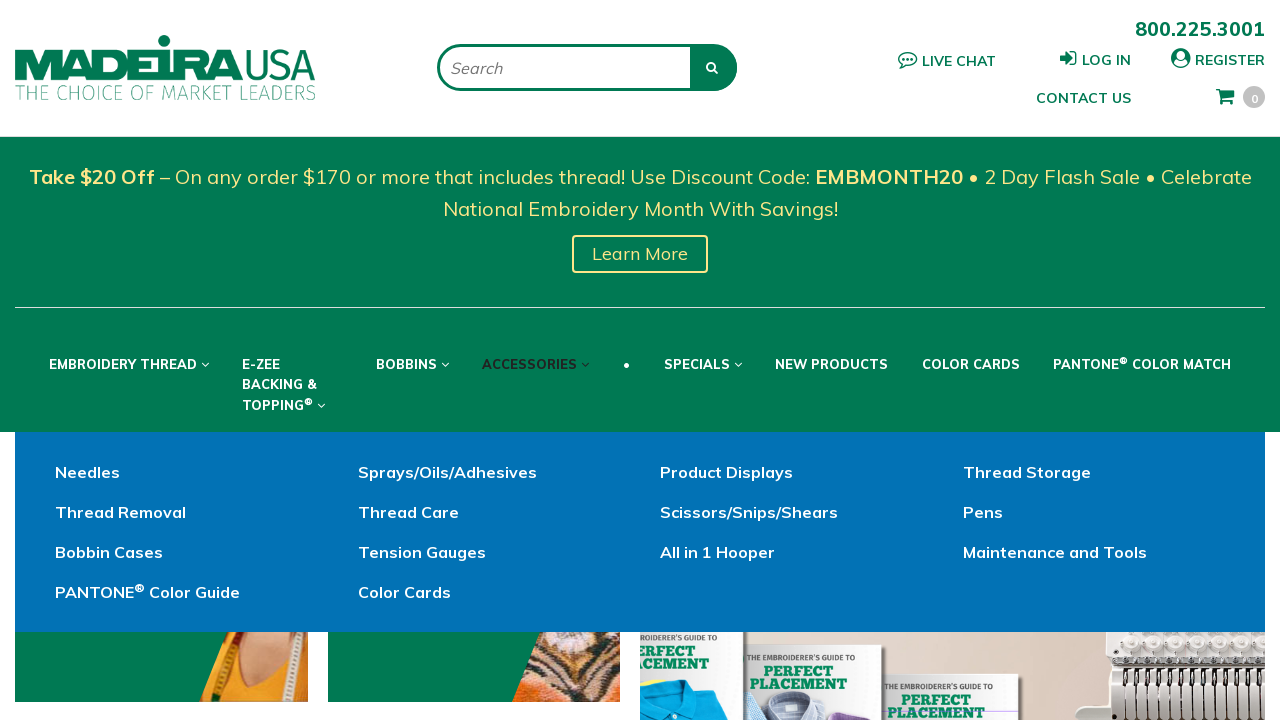